Tests a large form by filling all input fields with a sample text value and then clicking the submit button.

Starting URL: http://suninjuly.github.io/huge_form.html

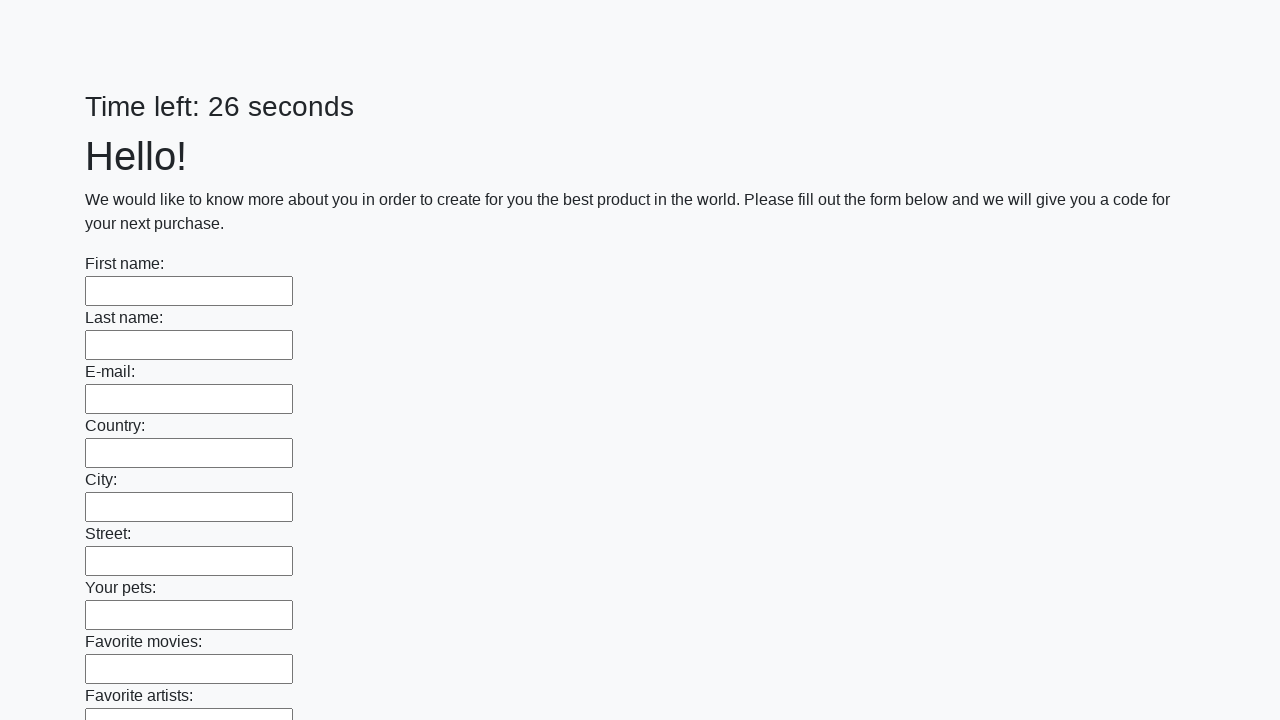

Filled input field with 'Sample text input' on input >> nth=0
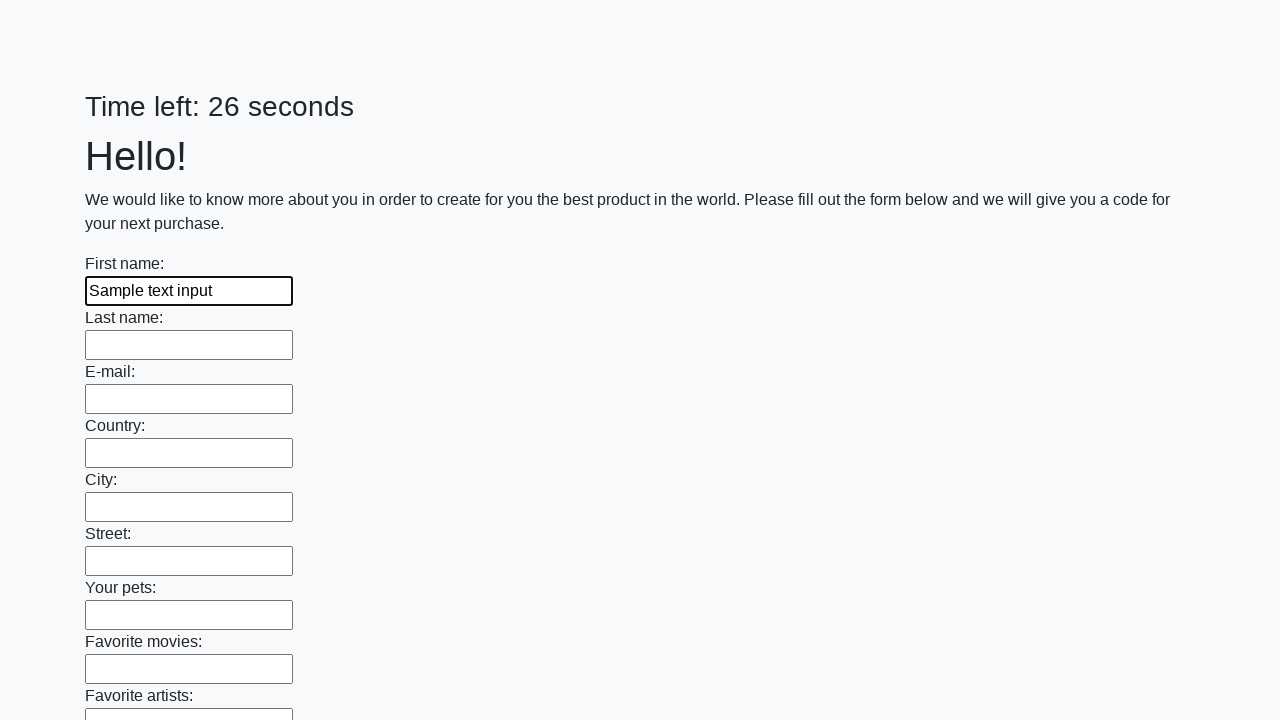

Filled input field with 'Sample text input' on input >> nth=1
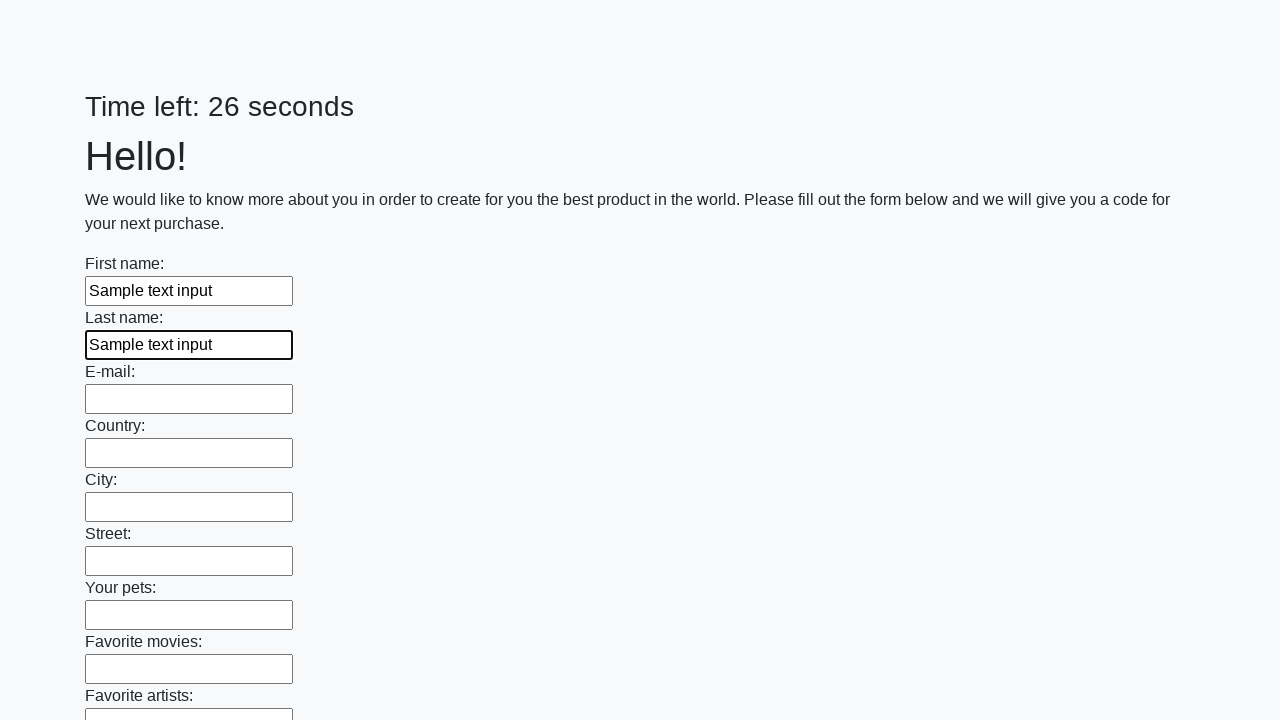

Filled input field with 'Sample text input' on input >> nth=2
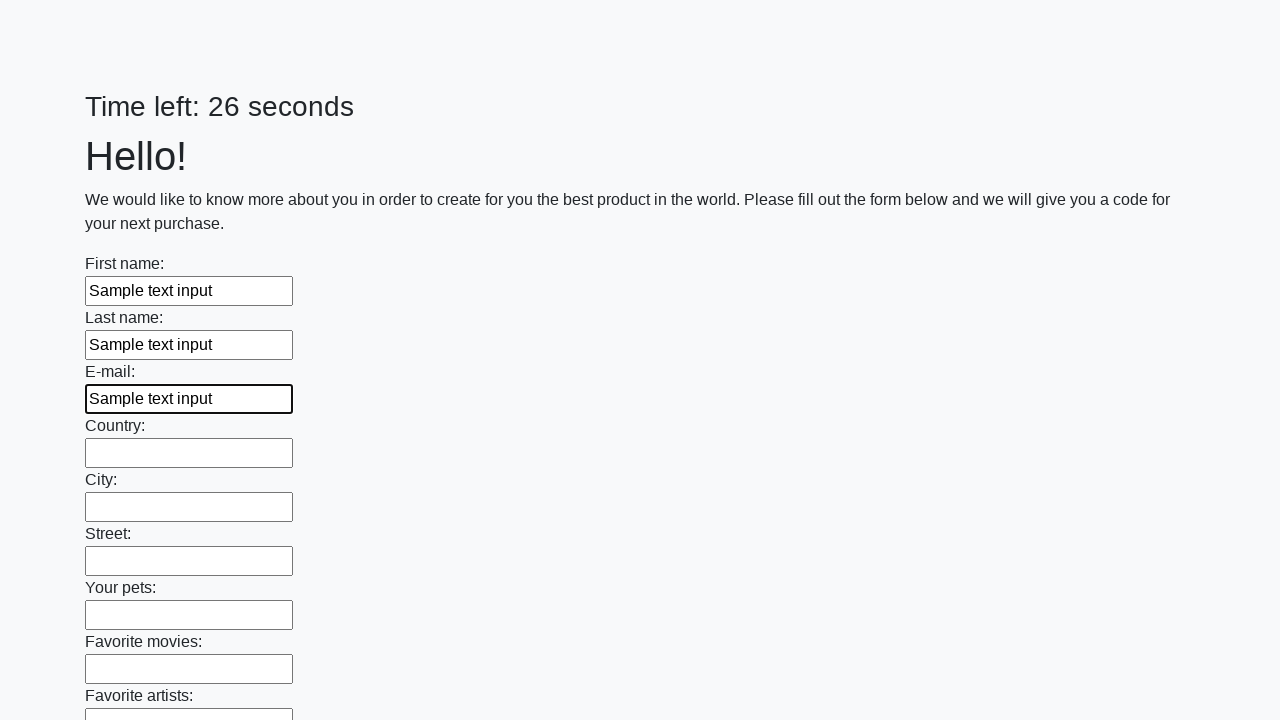

Filled input field with 'Sample text input' on input >> nth=3
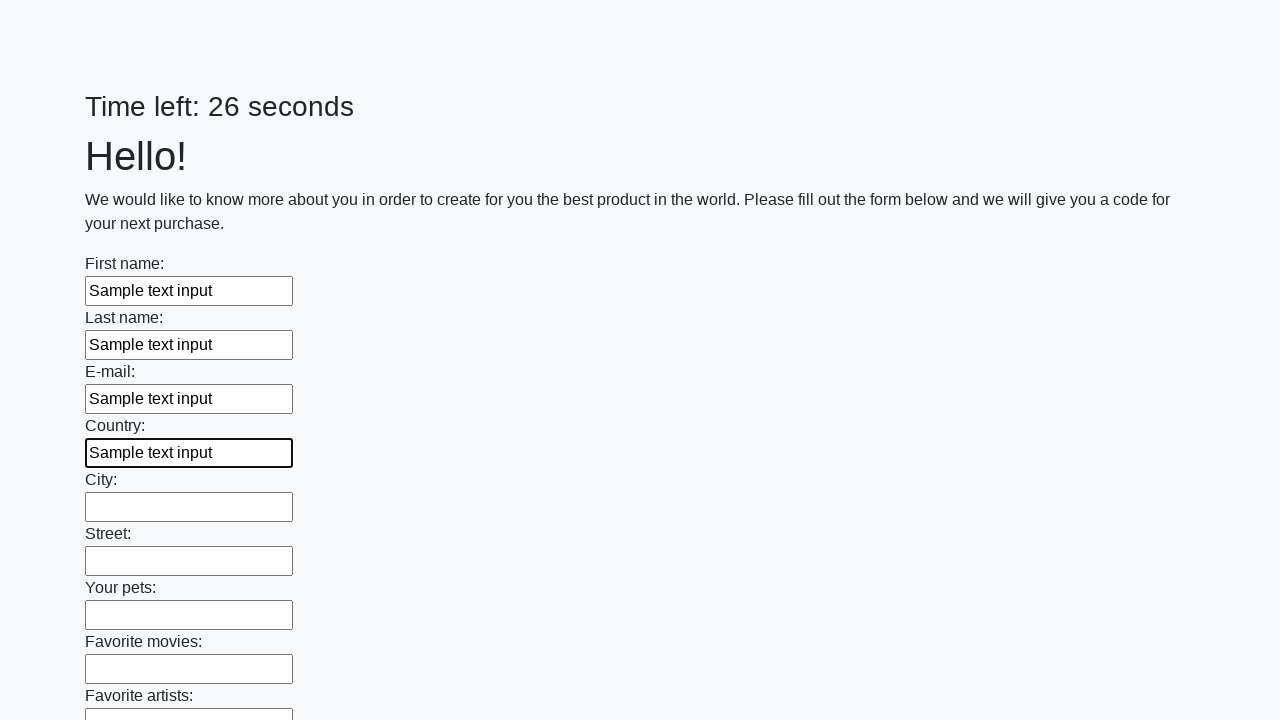

Filled input field with 'Sample text input' on input >> nth=4
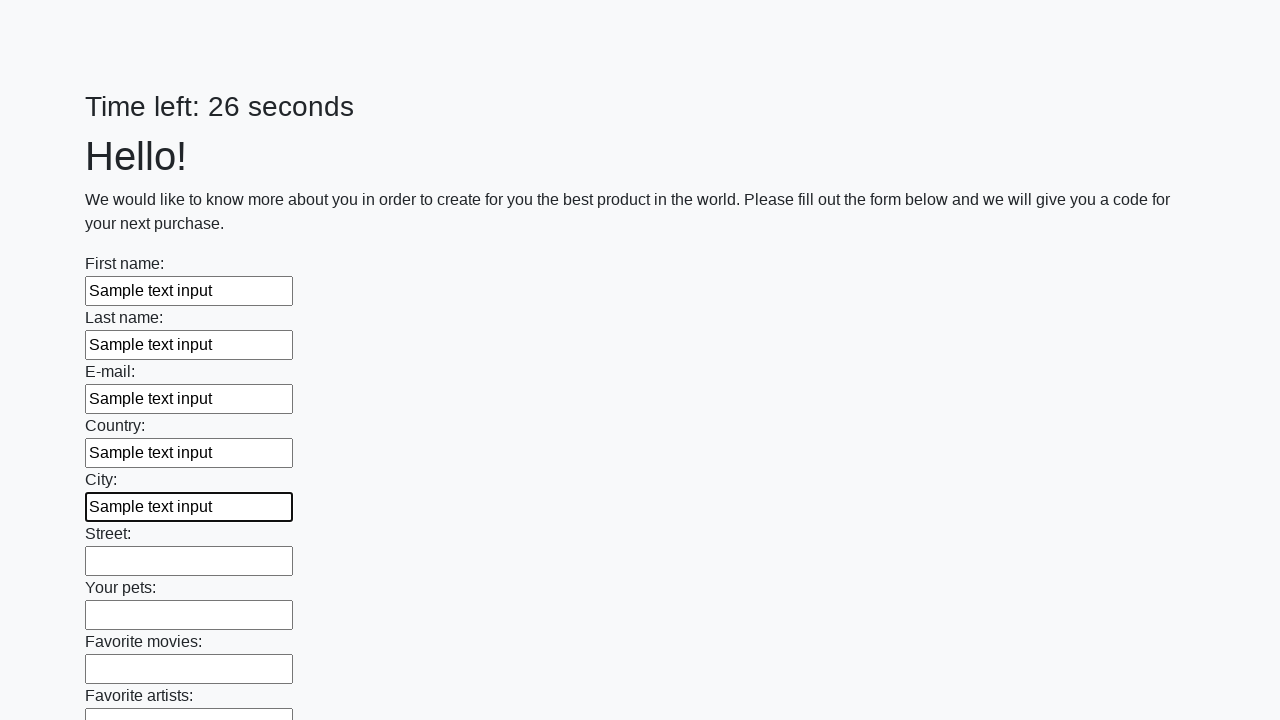

Filled input field with 'Sample text input' on input >> nth=5
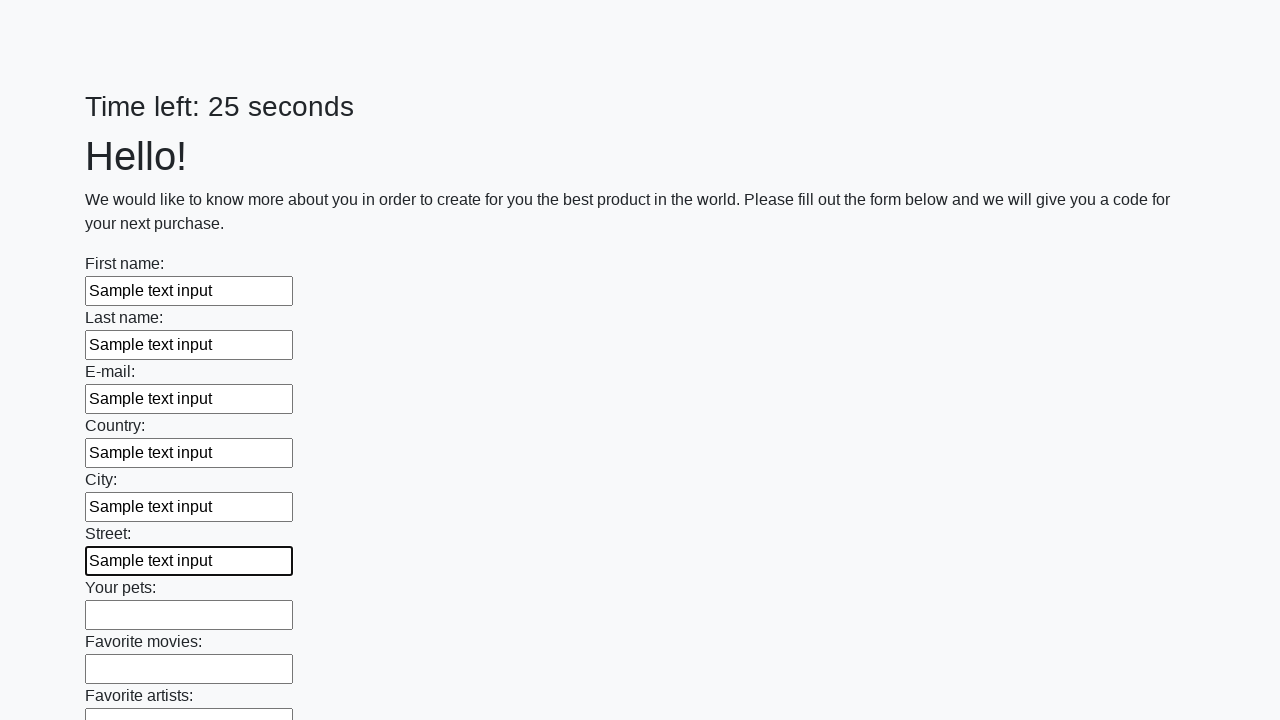

Filled input field with 'Sample text input' on input >> nth=6
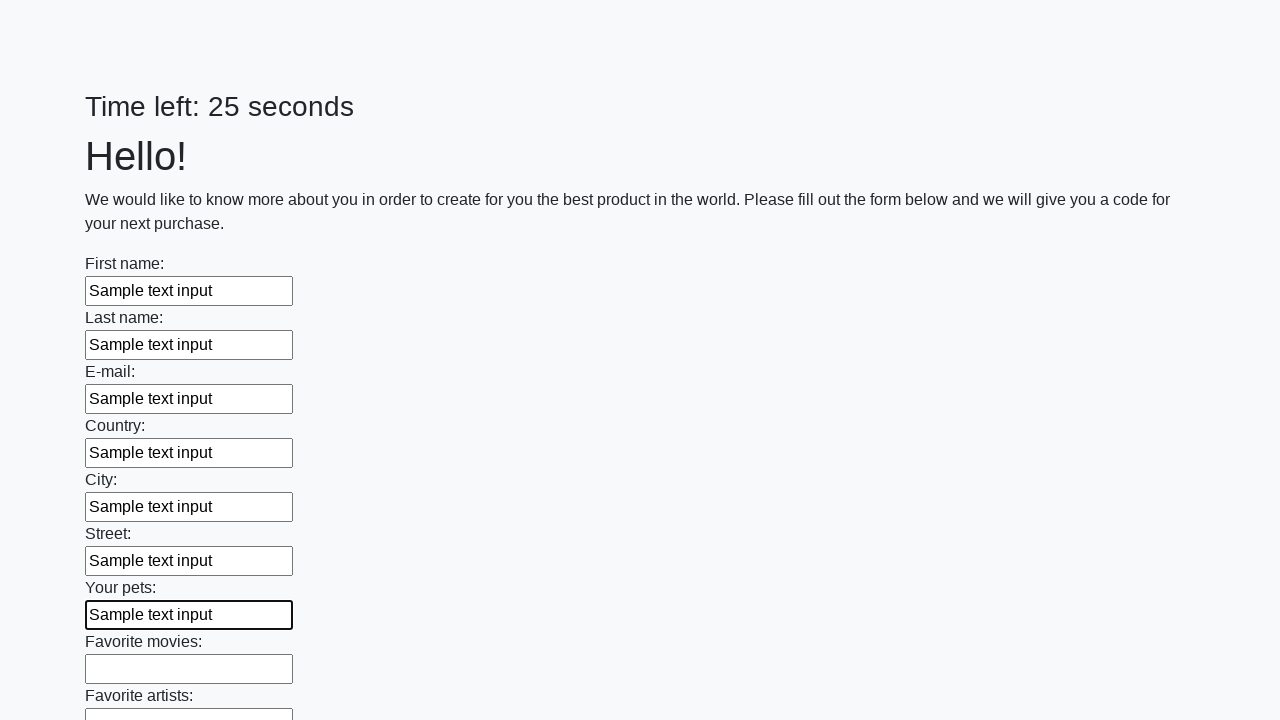

Filled input field with 'Sample text input' on input >> nth=7
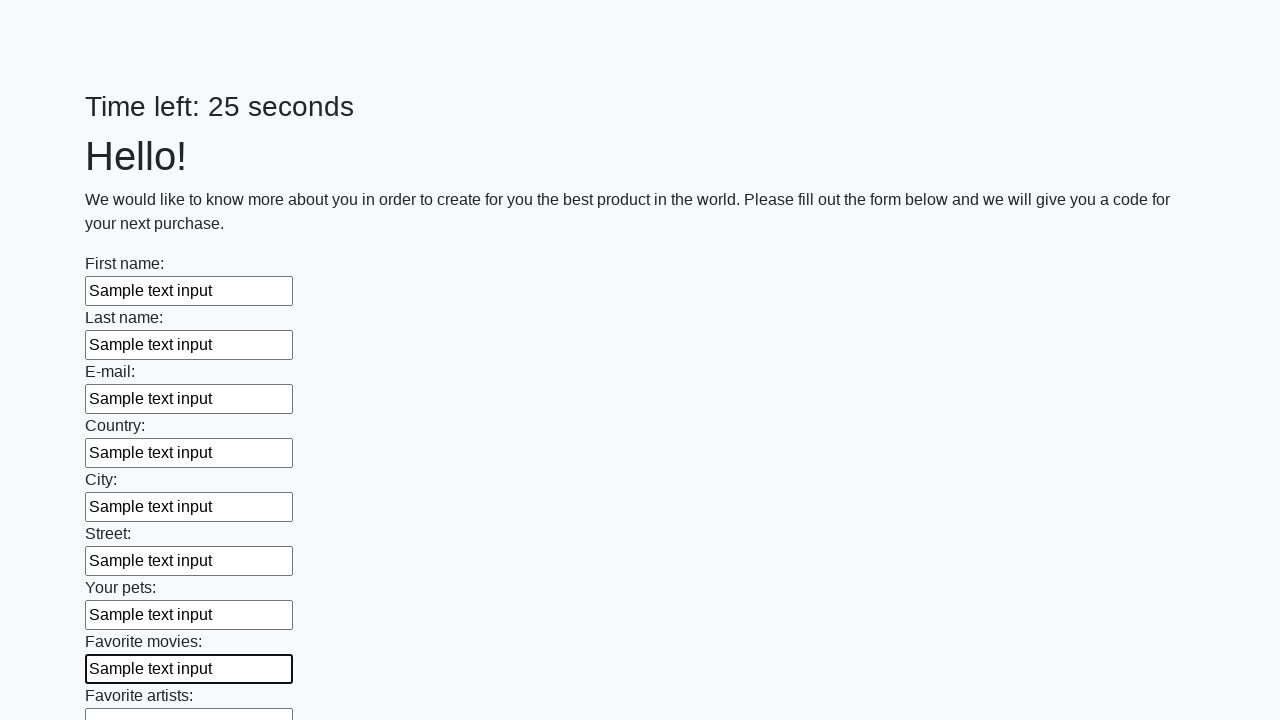

Filled input field with 'Sample text input' on input >> nth=8
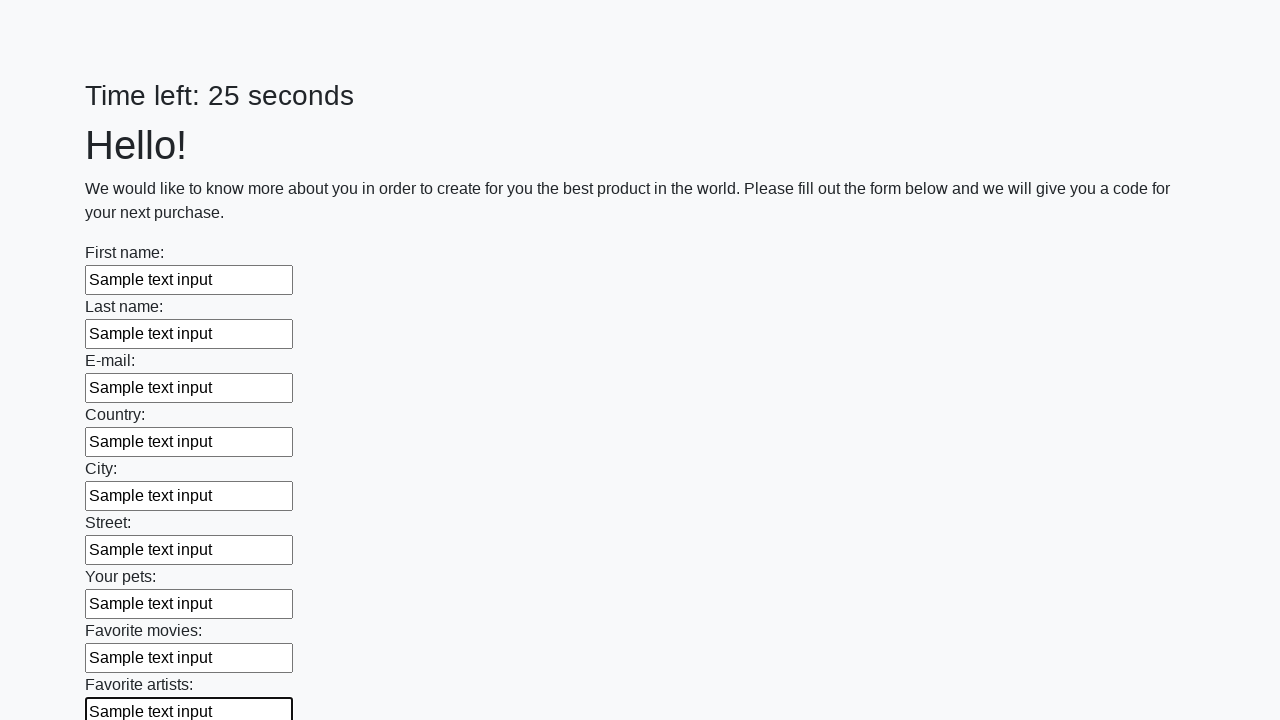

Filled input field with 'Sample text input' on input >> nth=9
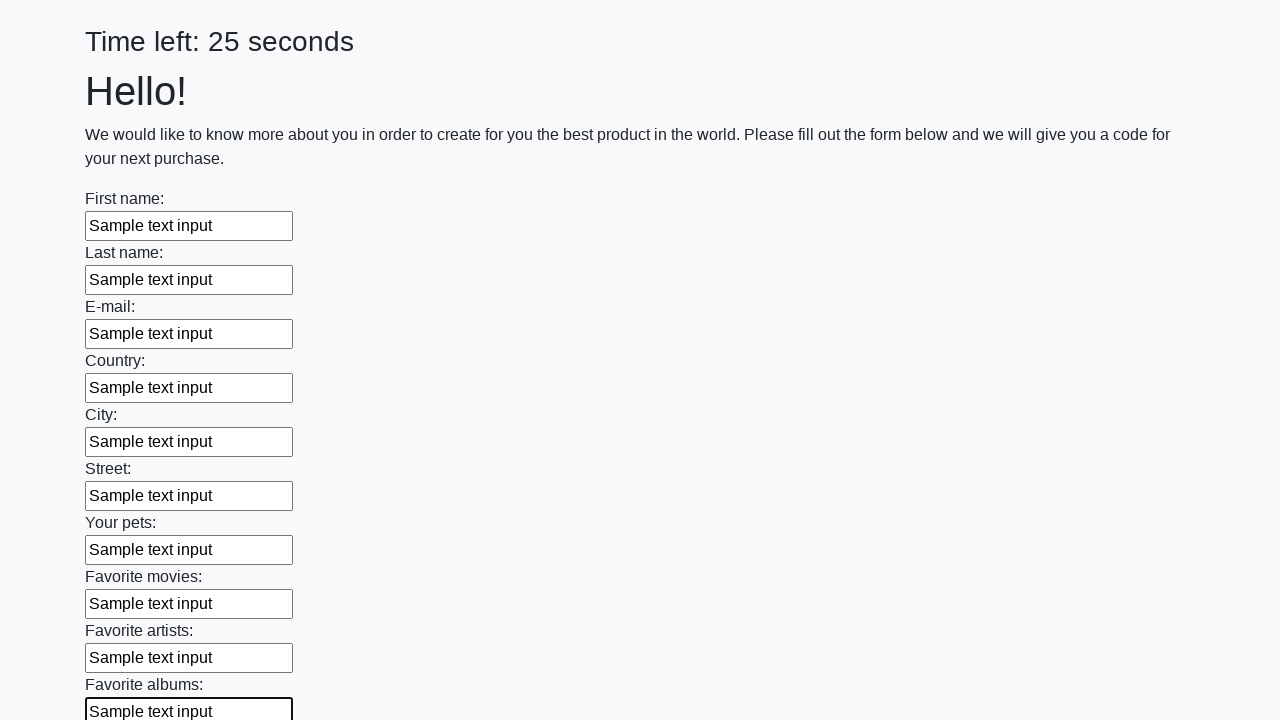

Filled input field with 'Sample text input' on input >> nth=10
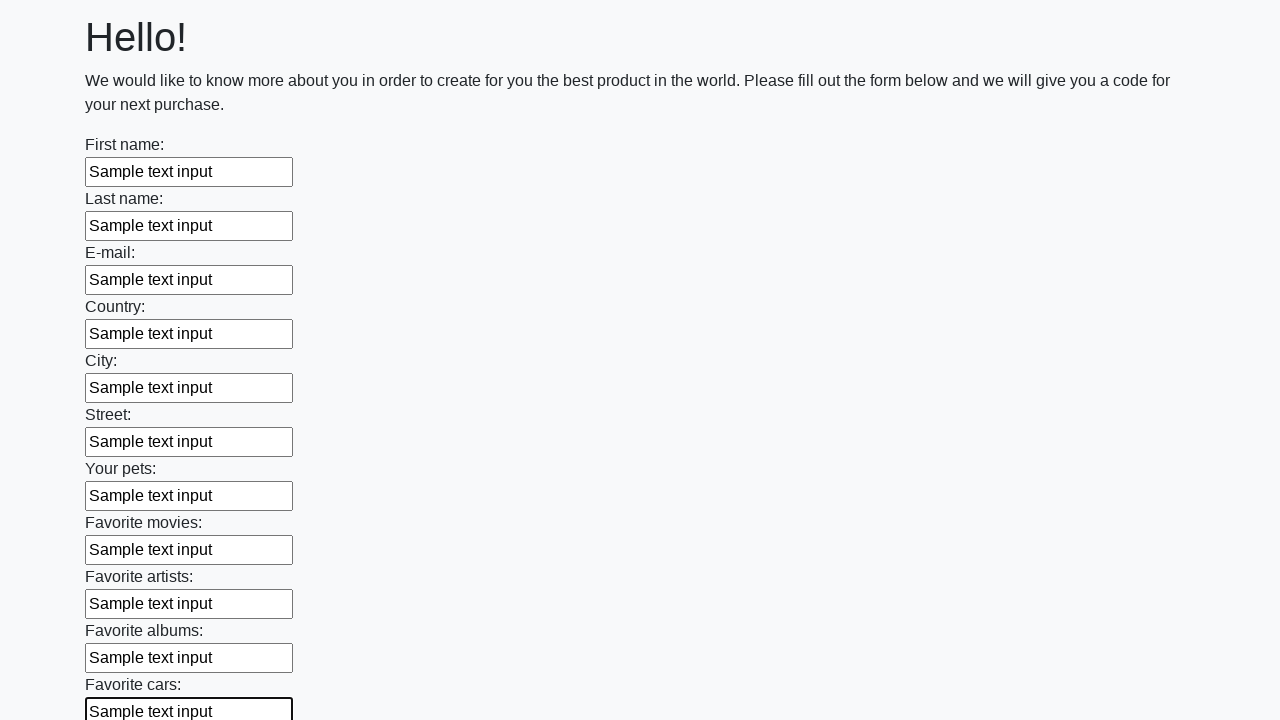

Filled input field with 'Sample text input' on input >> nth=11
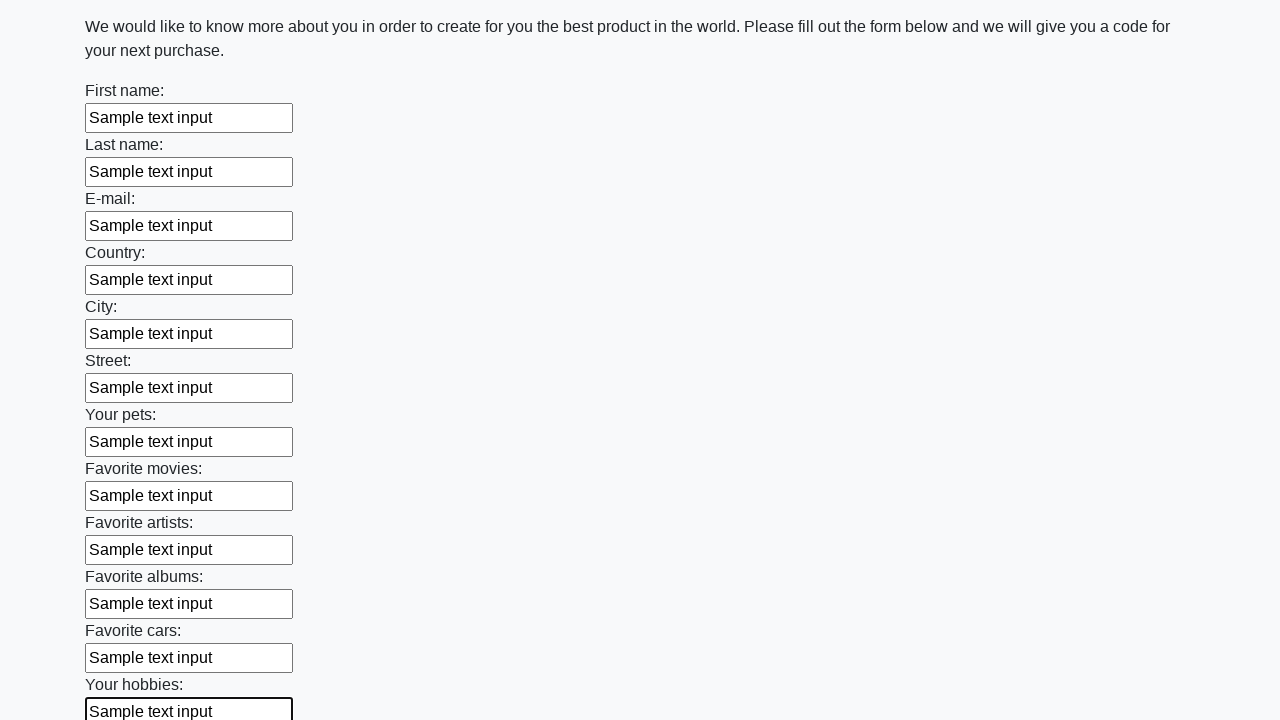

Filled input field with 'Sample text input' on input >> nth=12
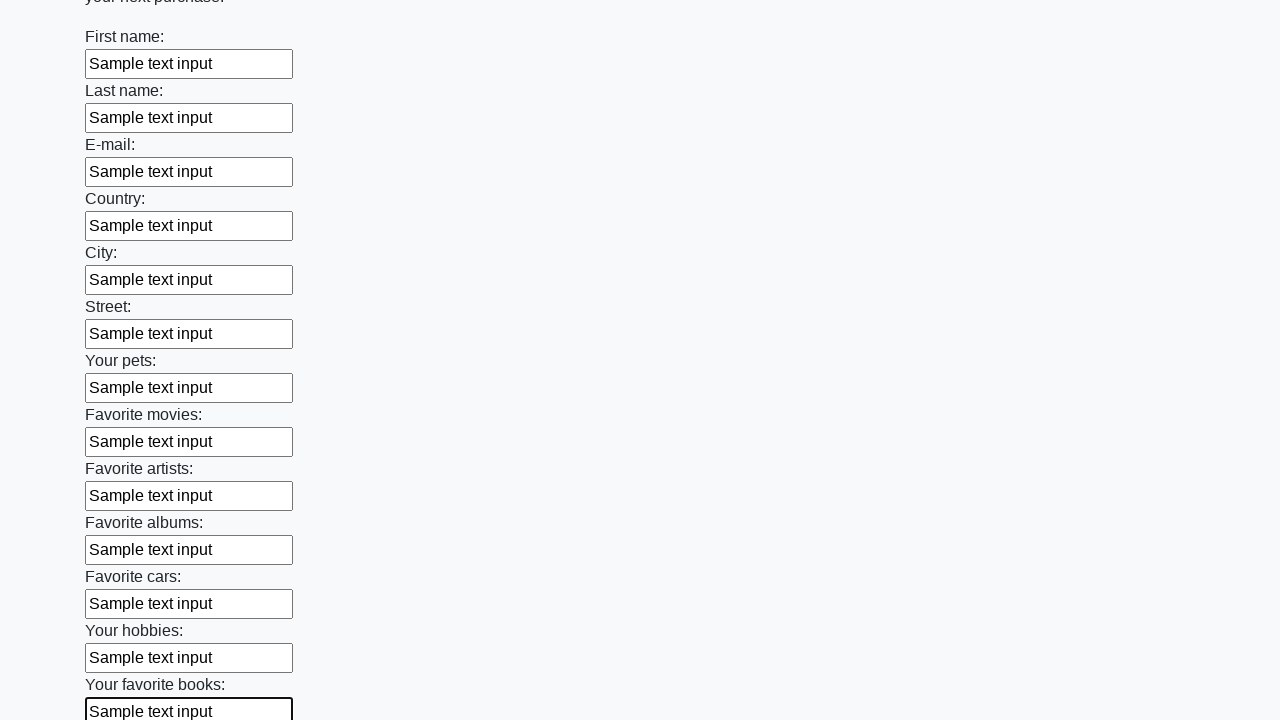

Filled input field with 'Sample text input' on input >> nth=13
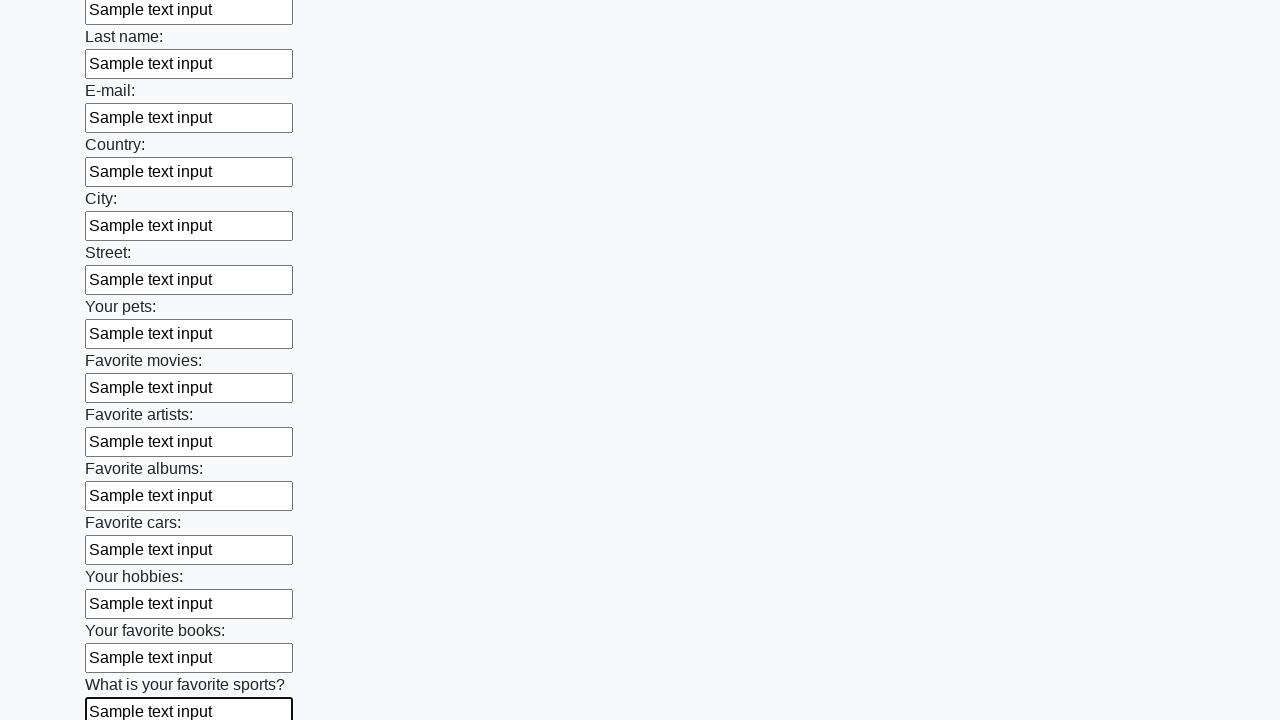

Filled input field with 'Sample text input' on input >> nth=14
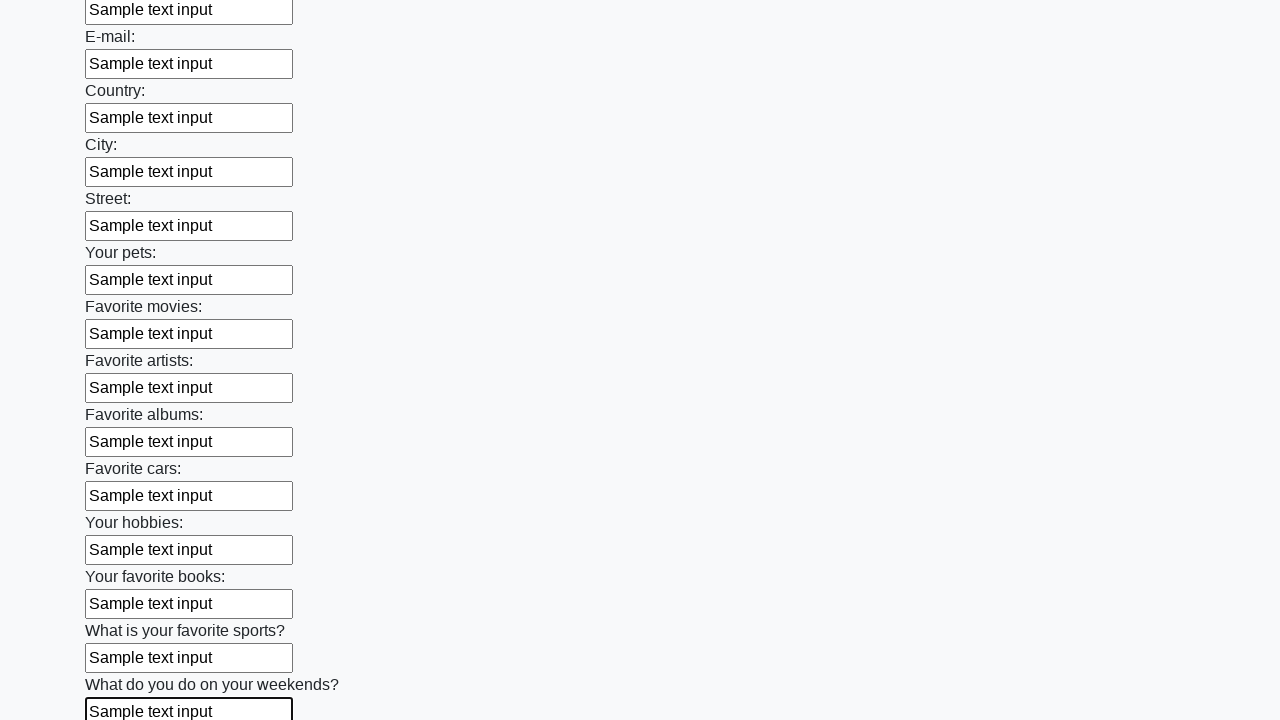

Filled input field with 'Sample text input' on input >> nth=15
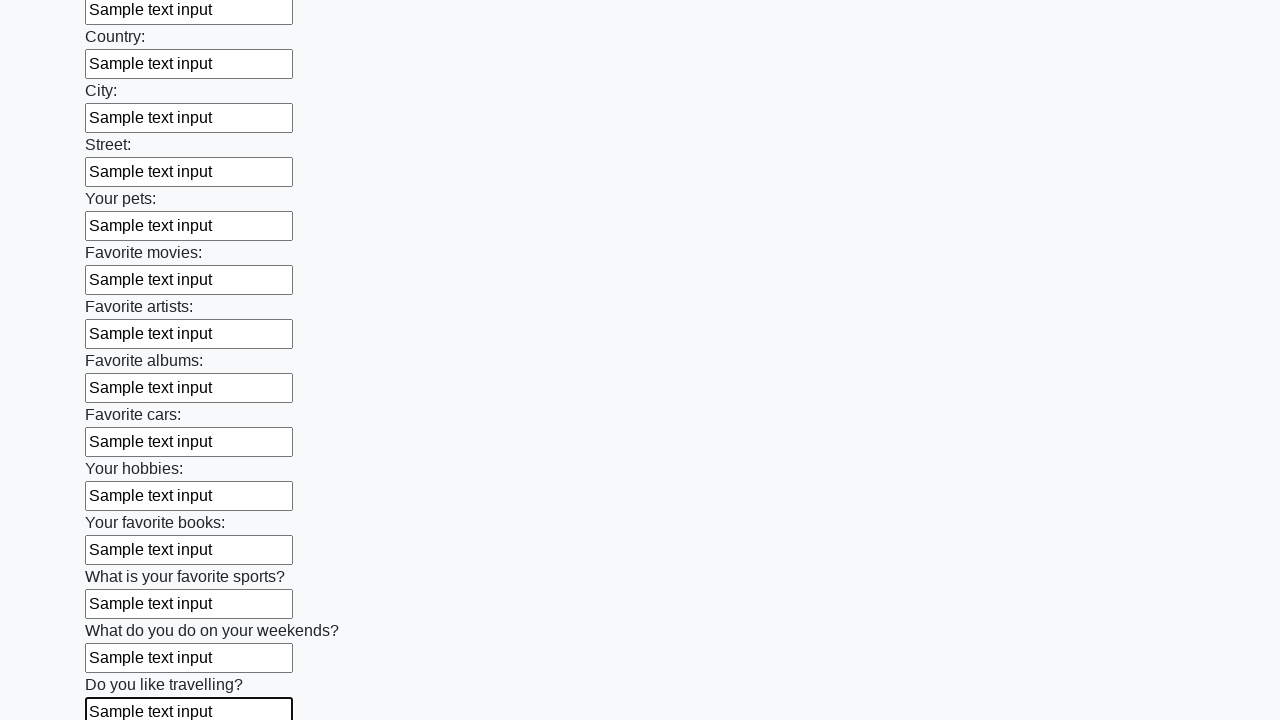

Filled input field with 'Sample text input' on input >> nth=16
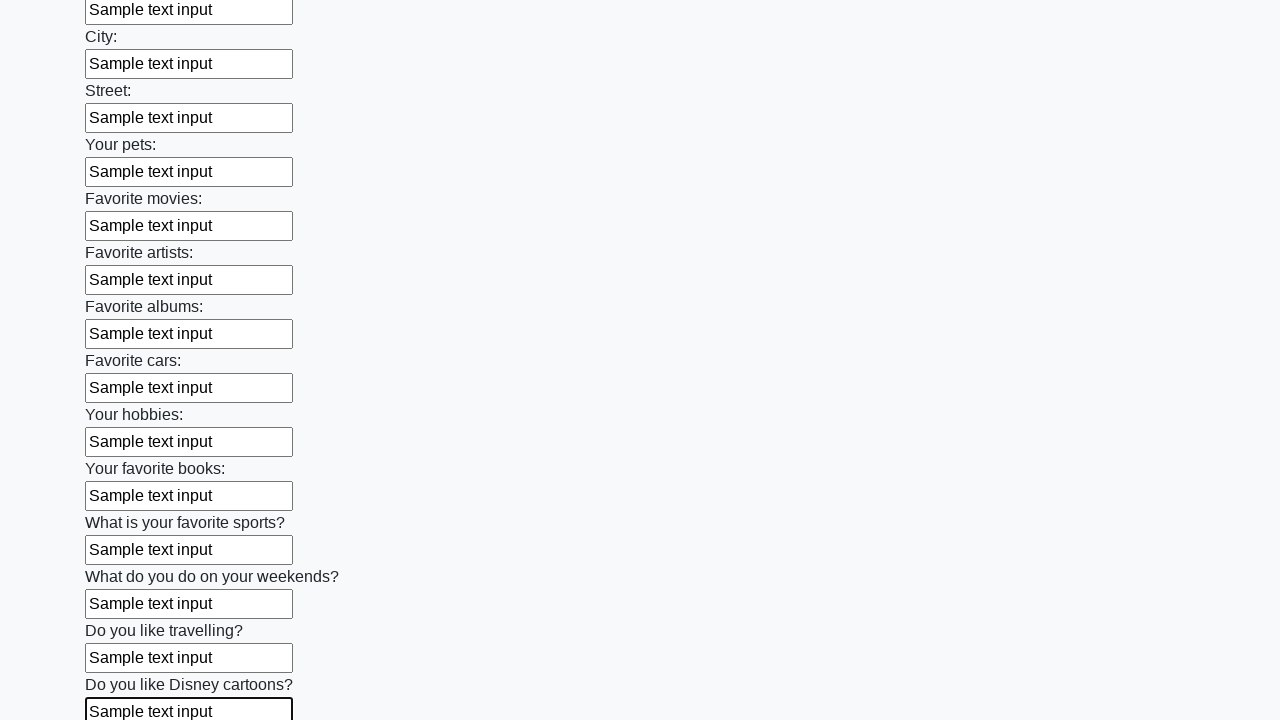

Filled input field with 'Sample text input' on input >> nth=17
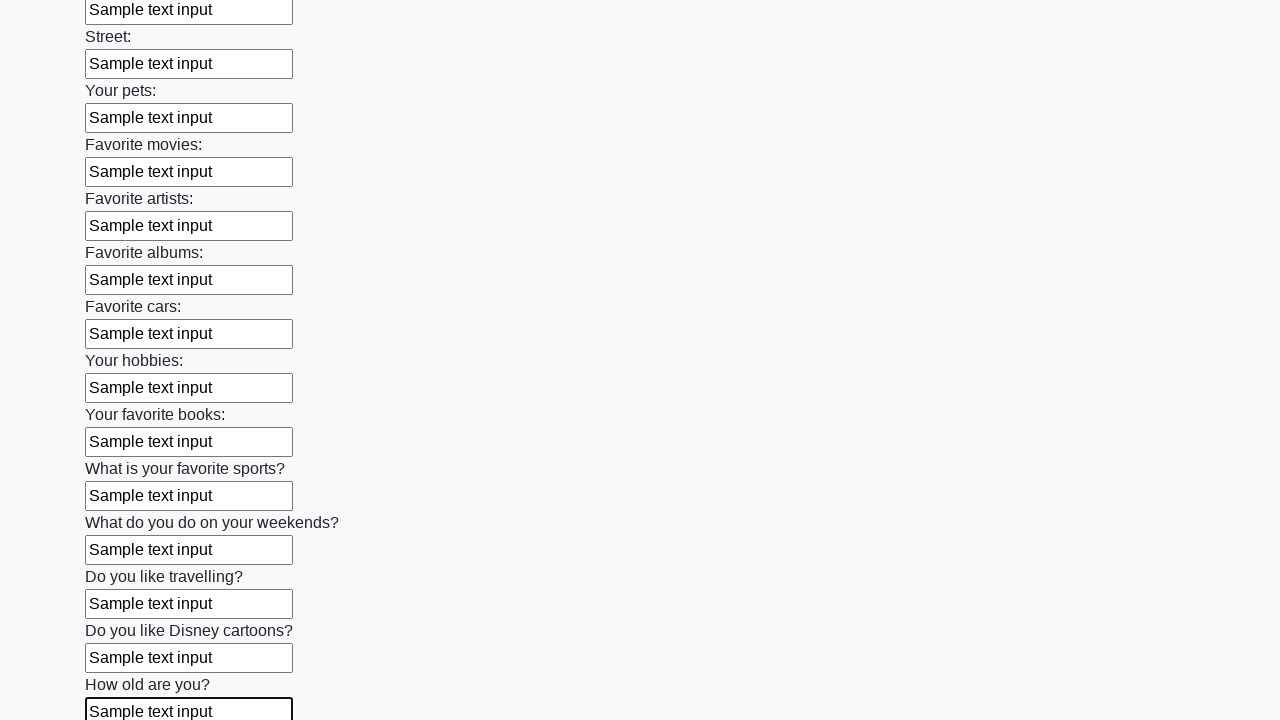

Filled input field with 'Sample text input' on input >> nth=18
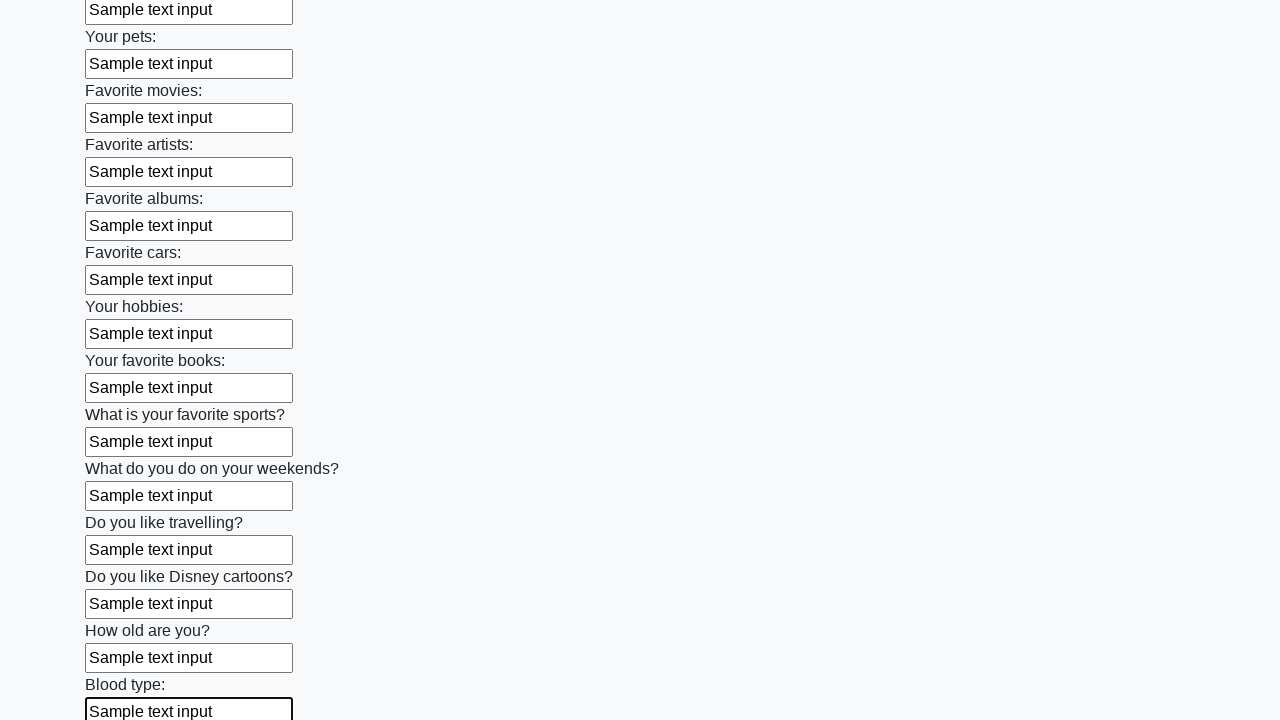

Filled input field with 'Sample text input' on input >> nth=19
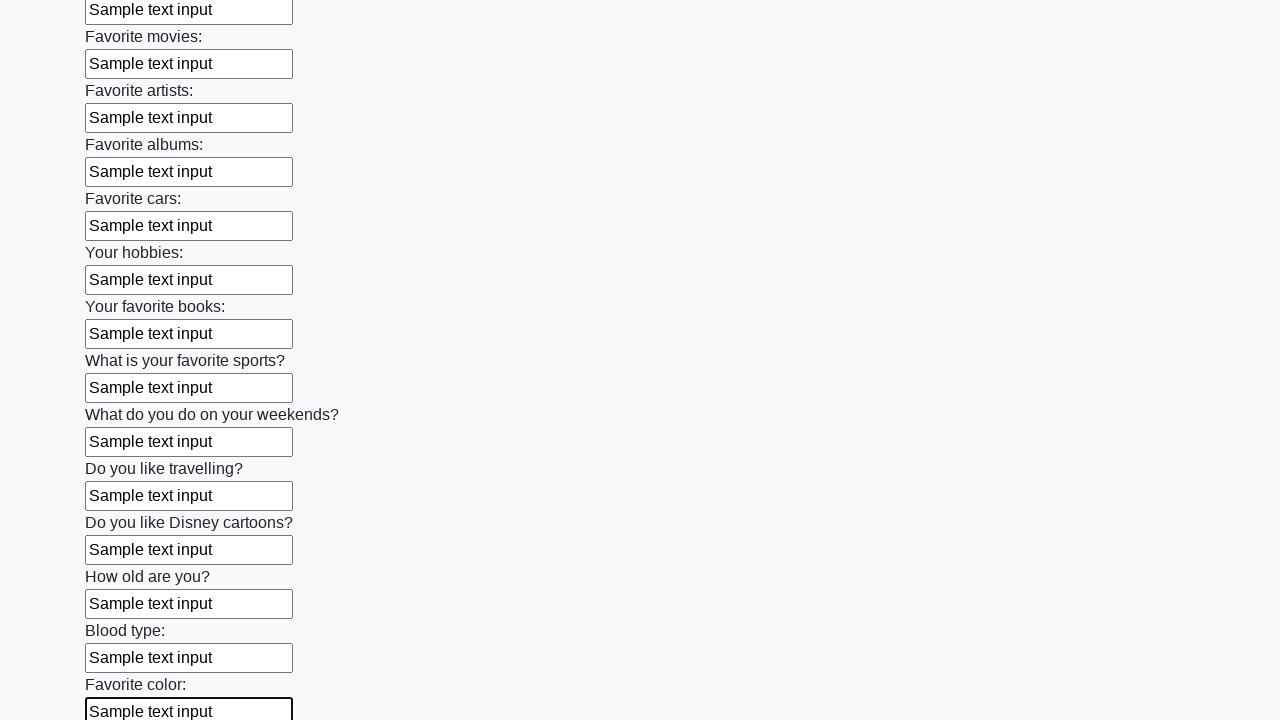

Filled input field with 'Sample text input' on input >> nth=20
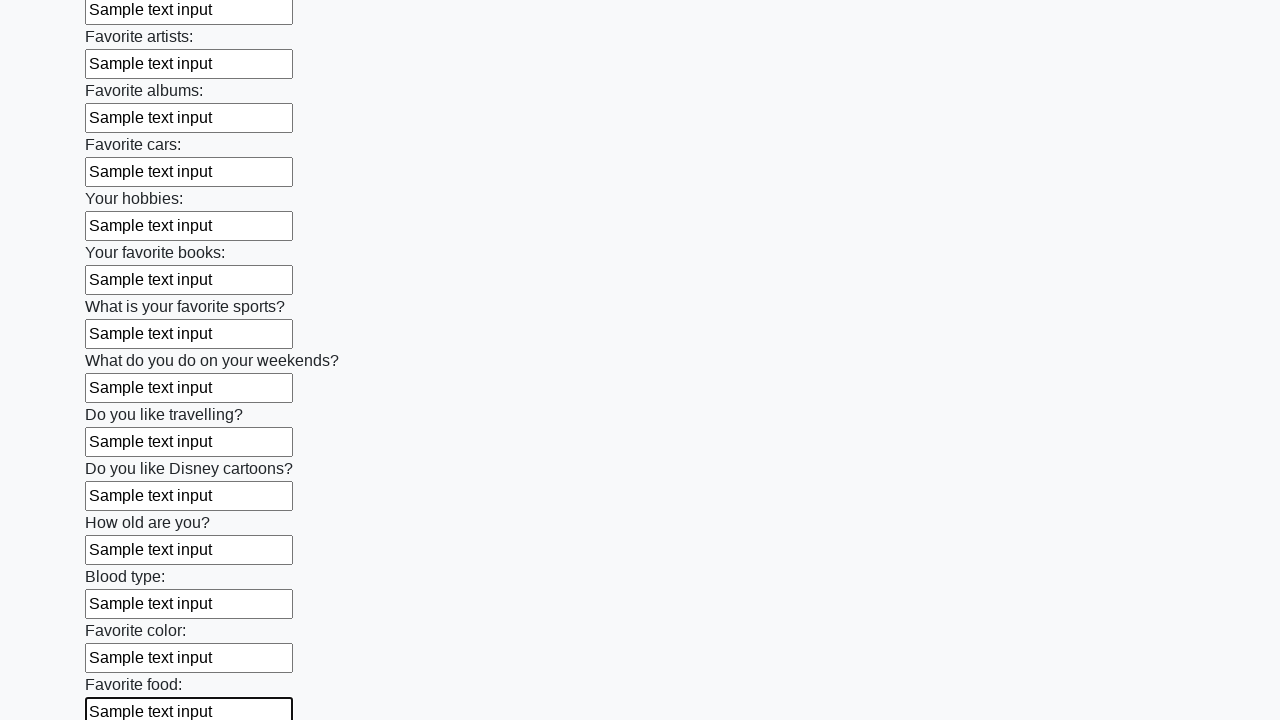

Filled input field with 'Sample text input' on input >> nth=21
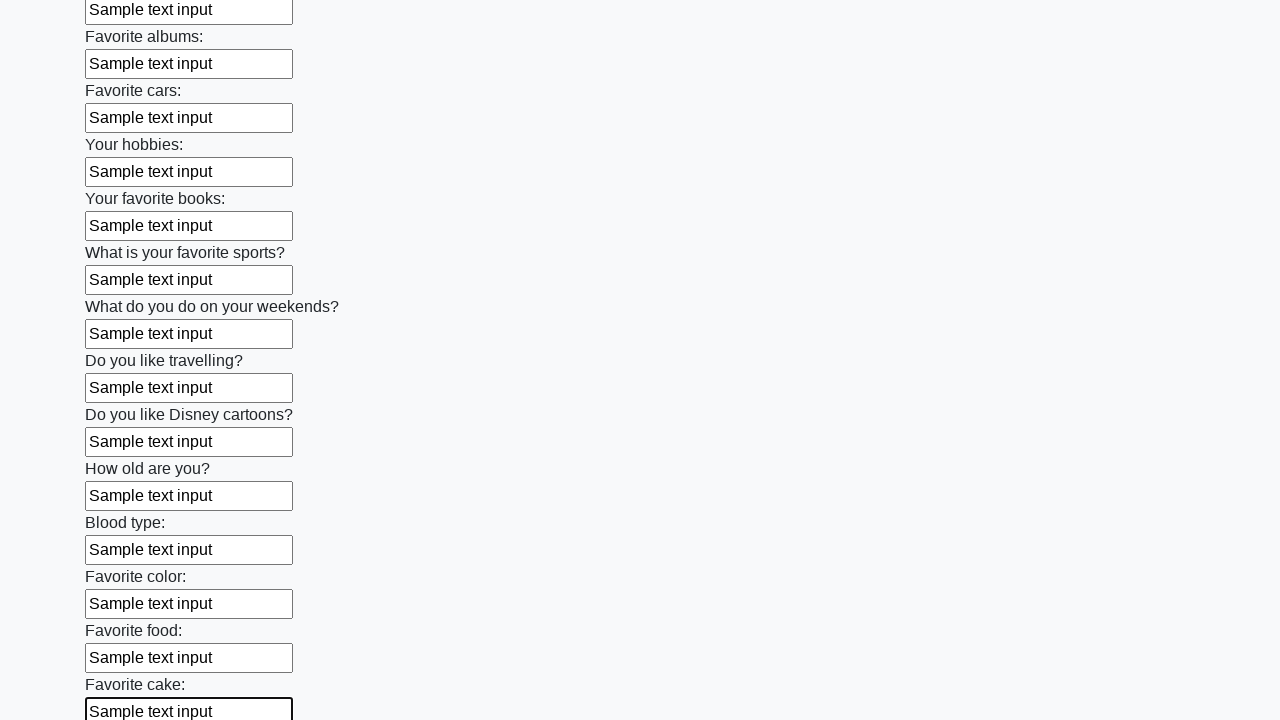

Filled input field with 'Sample text input' on input >> nth=22
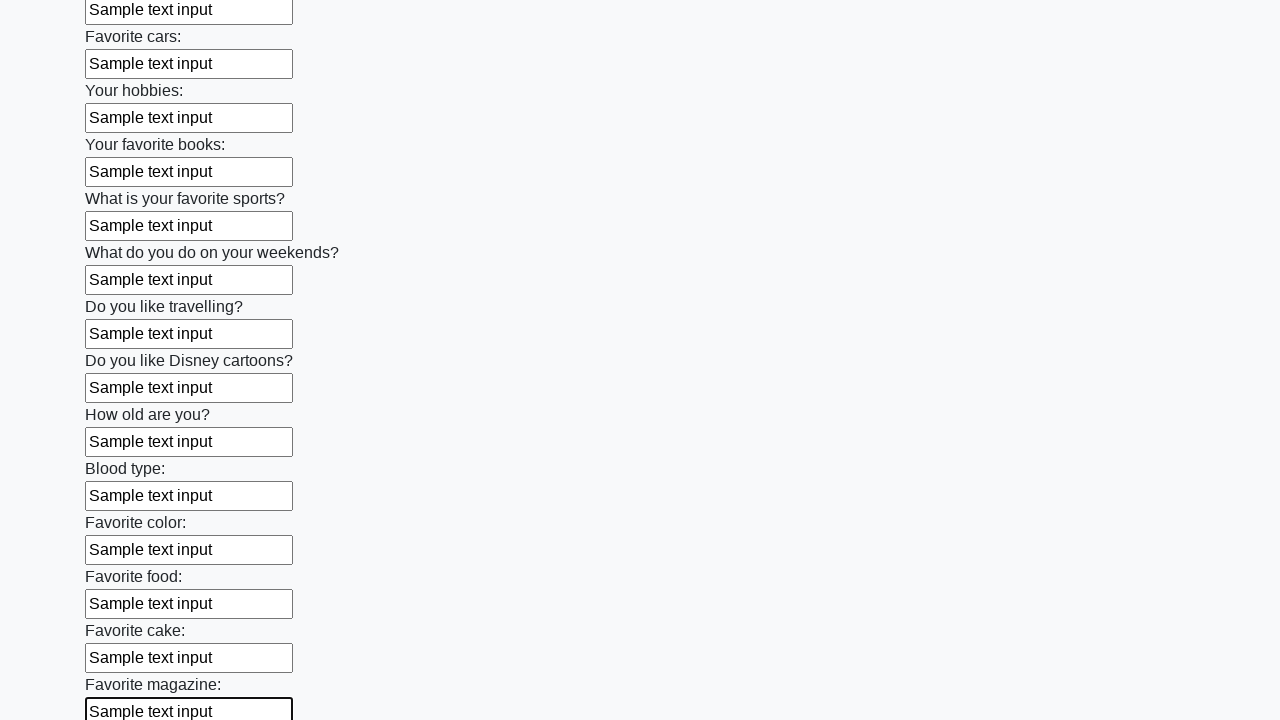

Filled input field with 'Sample text input' on input >> nth=23
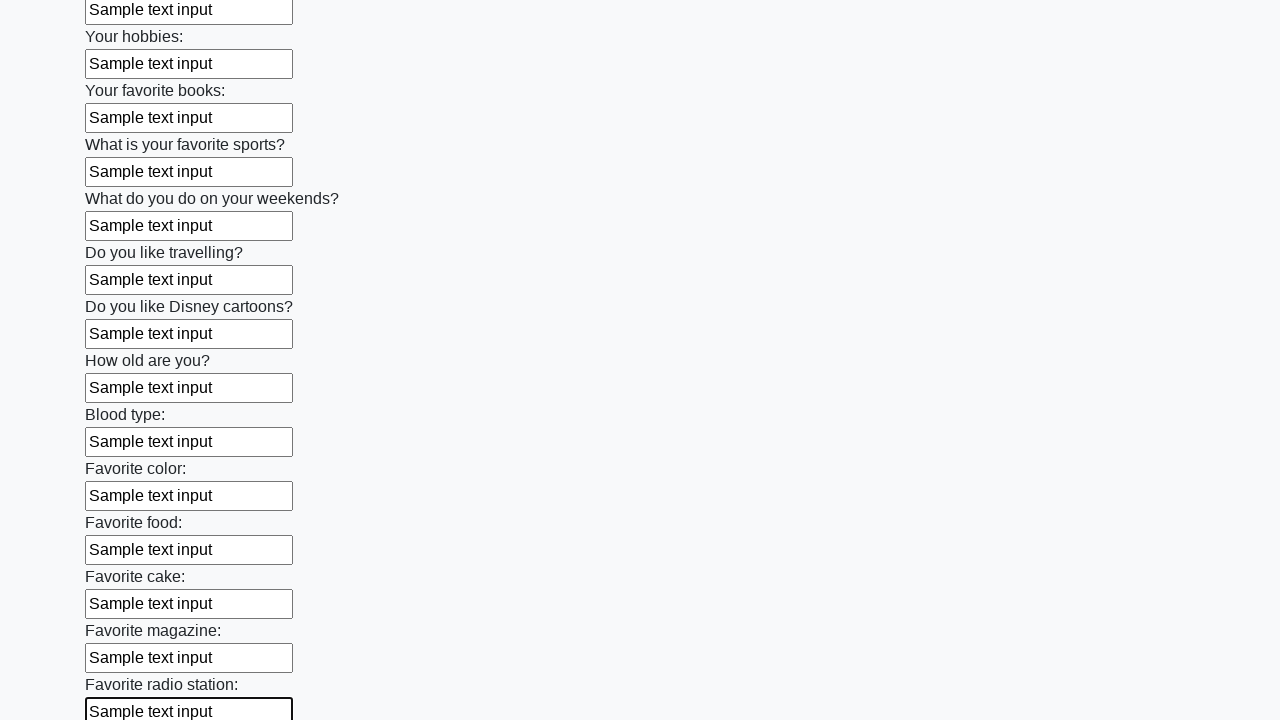

Filled input field with 'Sample text input' on input >> nth=24
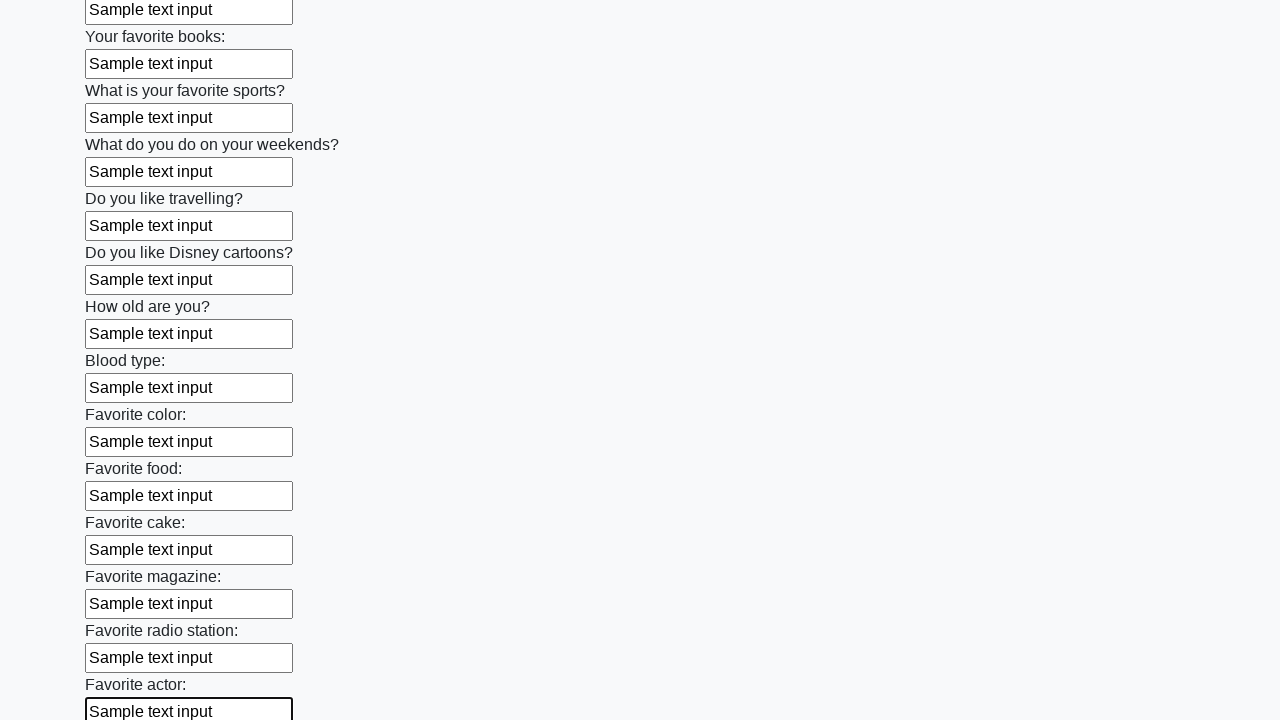

Filled input field with 'Sample text input' on input >> nth=25
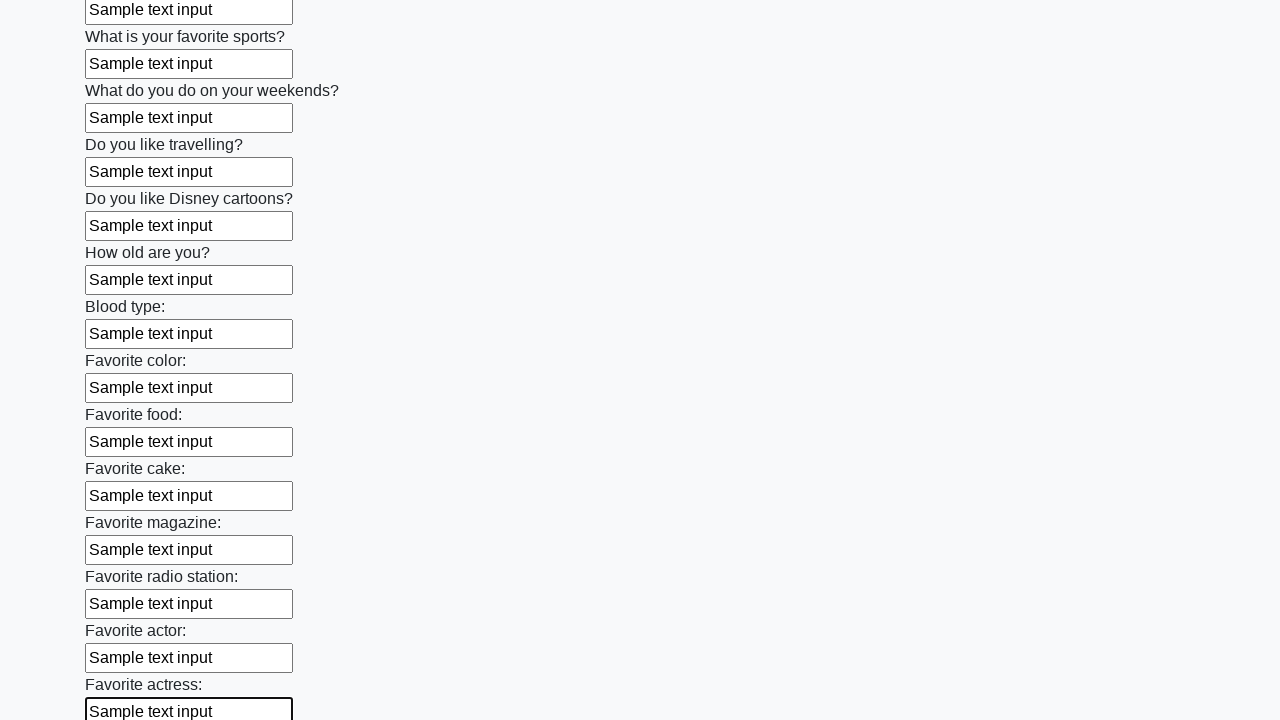

Filled input field with 'Sample text input' on input >> nth=26
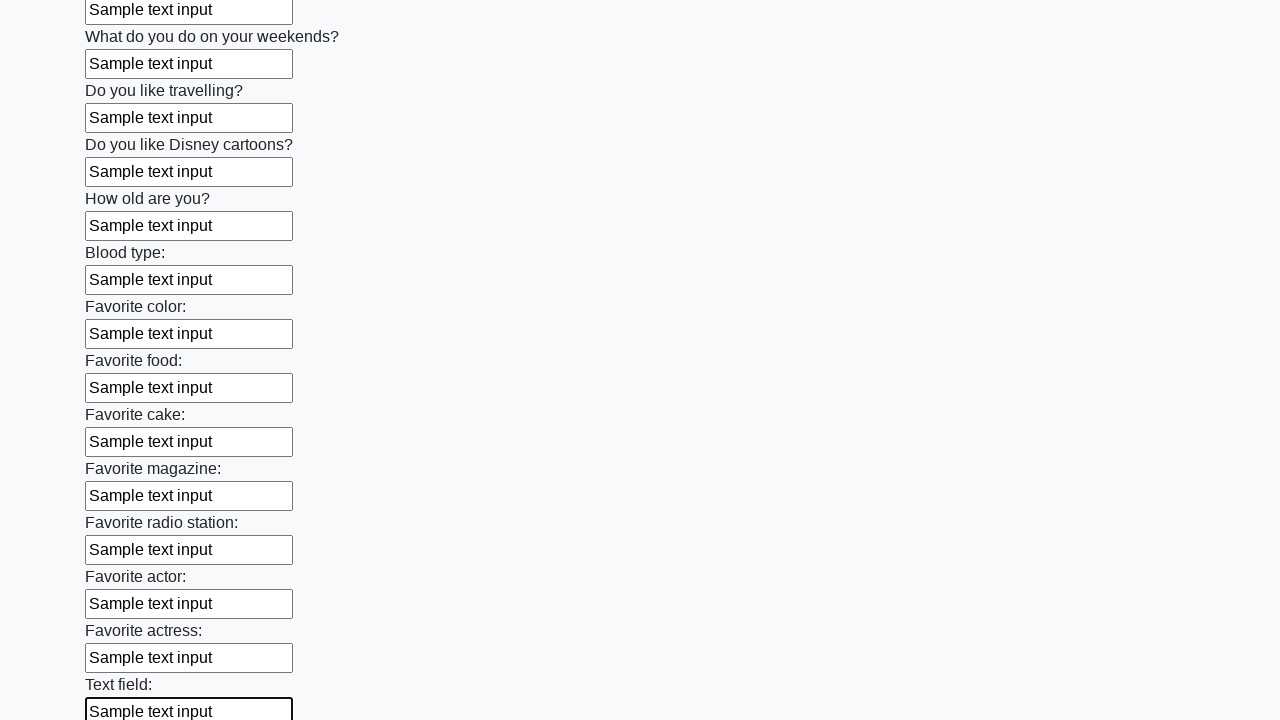

Filled input field with 'Sample text input' on input >> nth=27
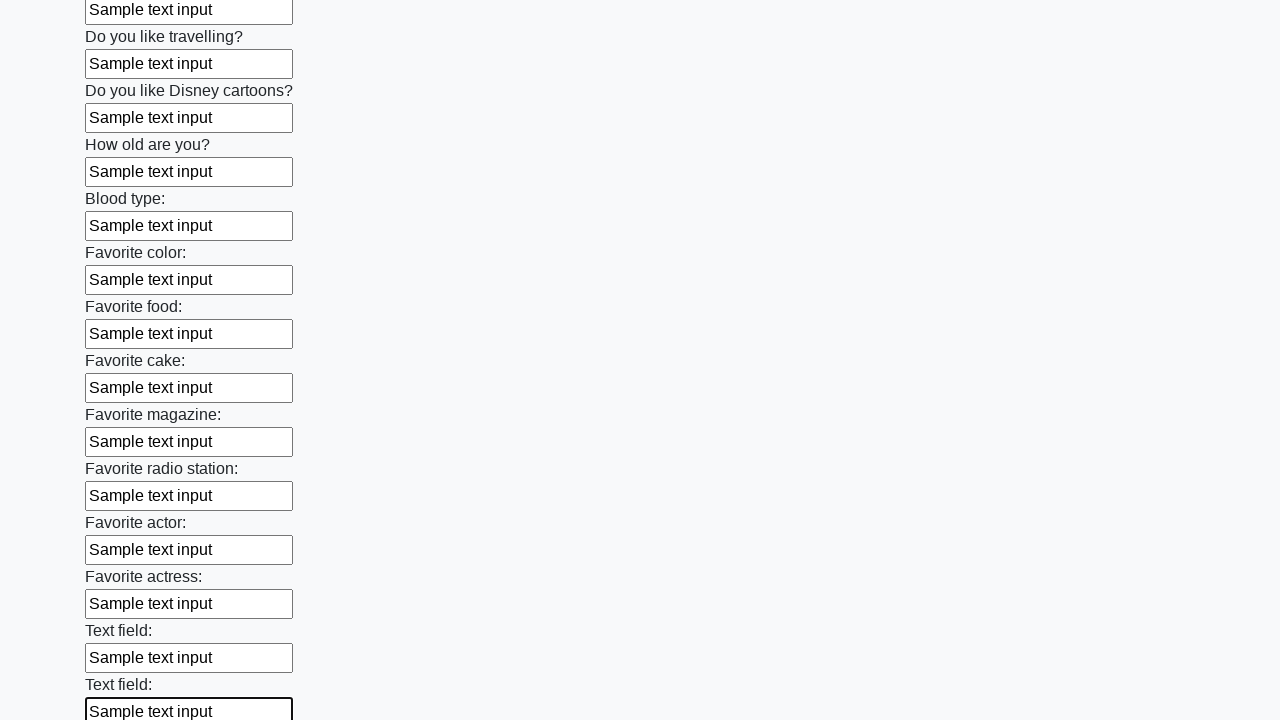

Filled input field with 'Sample text input' on input >> nth=28
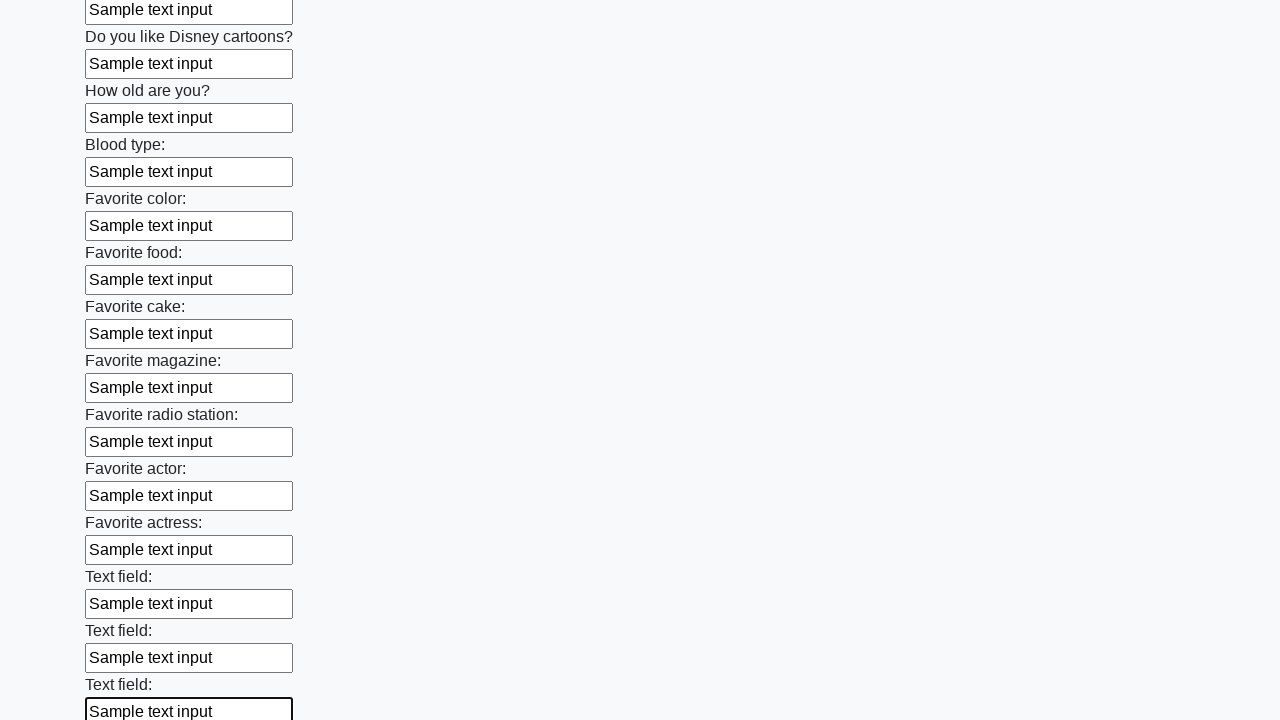

Filled input field with 'Sample text input' on input >> nth=29
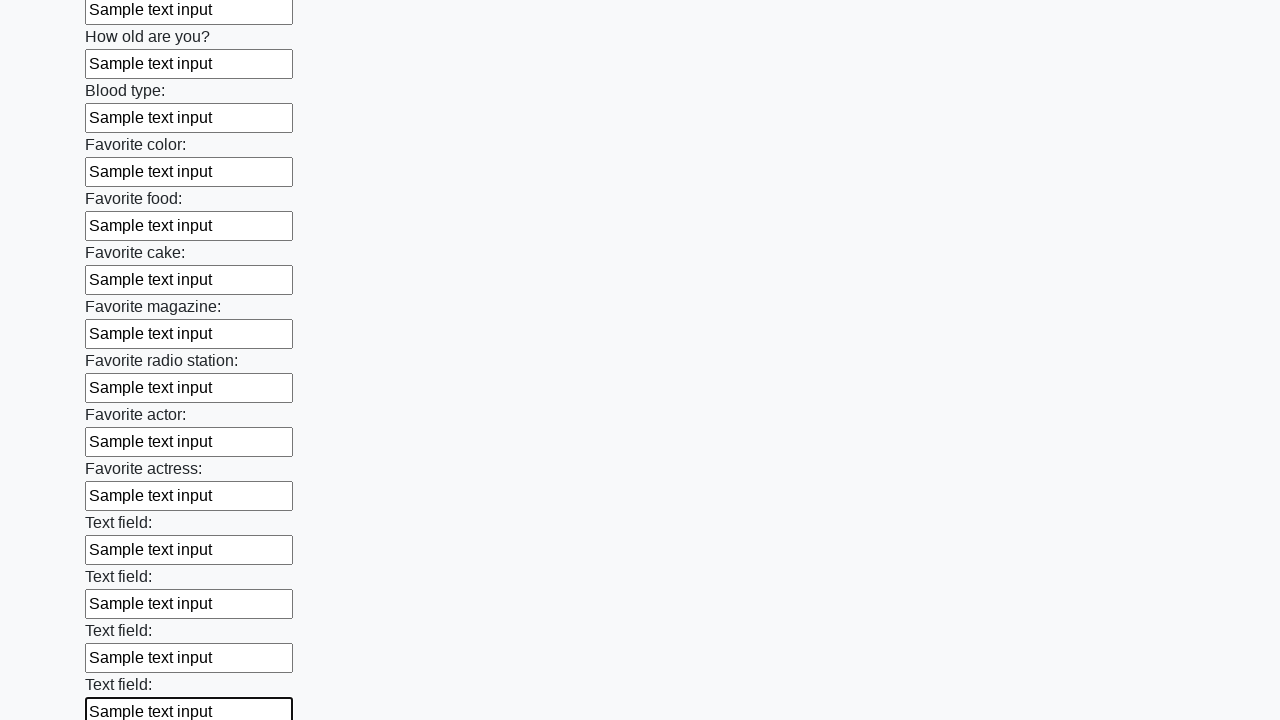

Filled input field with 'Sample text input' on input >> nth=30
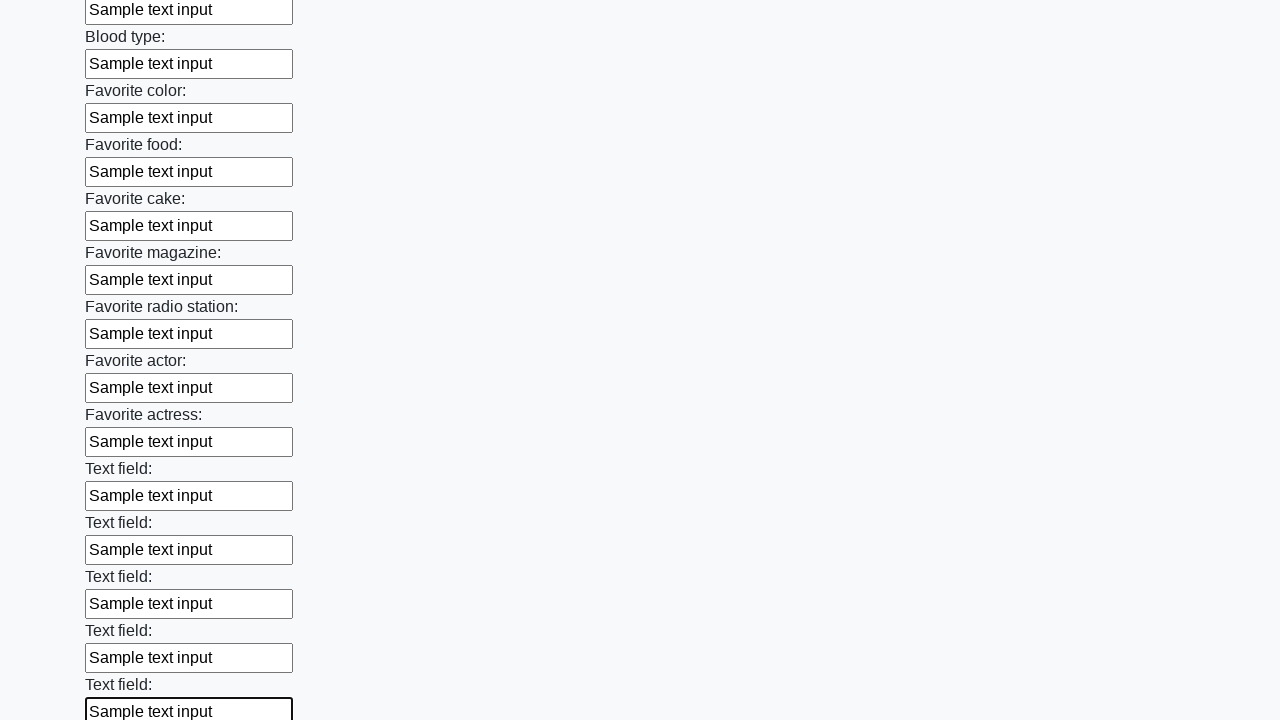

Filled input field with 'Sample text input' on input >> nth=31
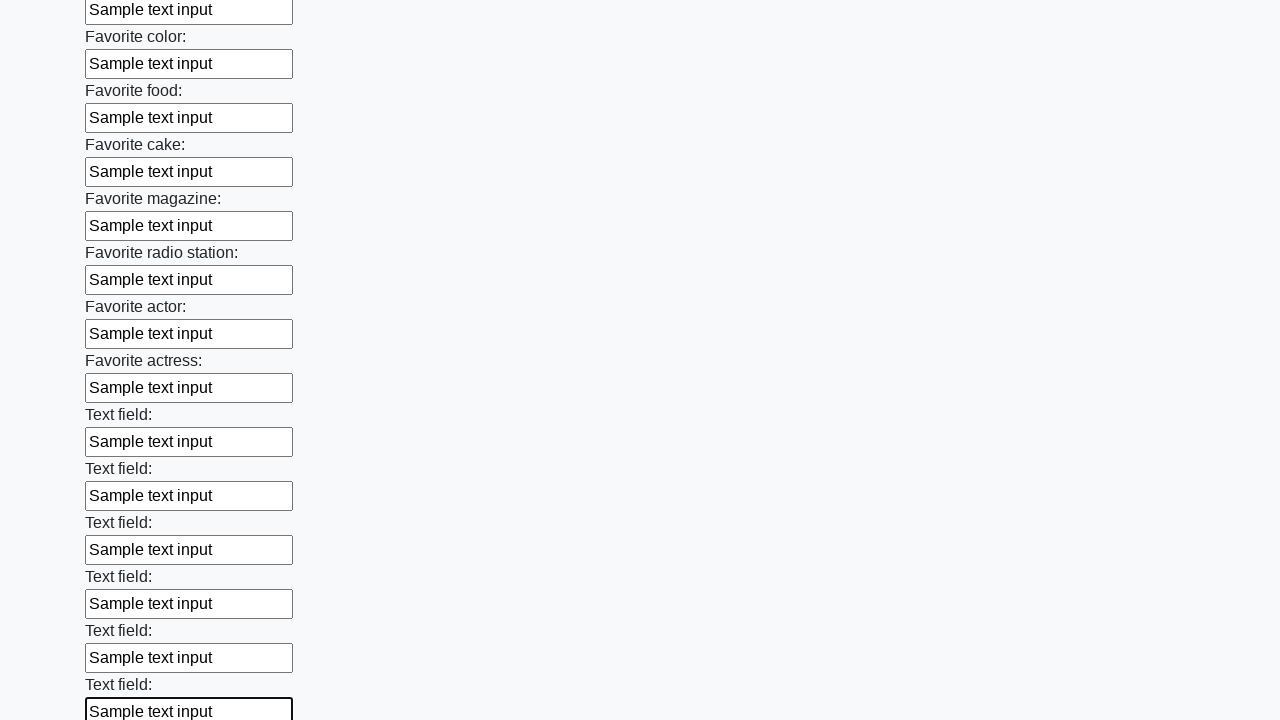

Filled input field with 'Sample text input' on input >> nth=32
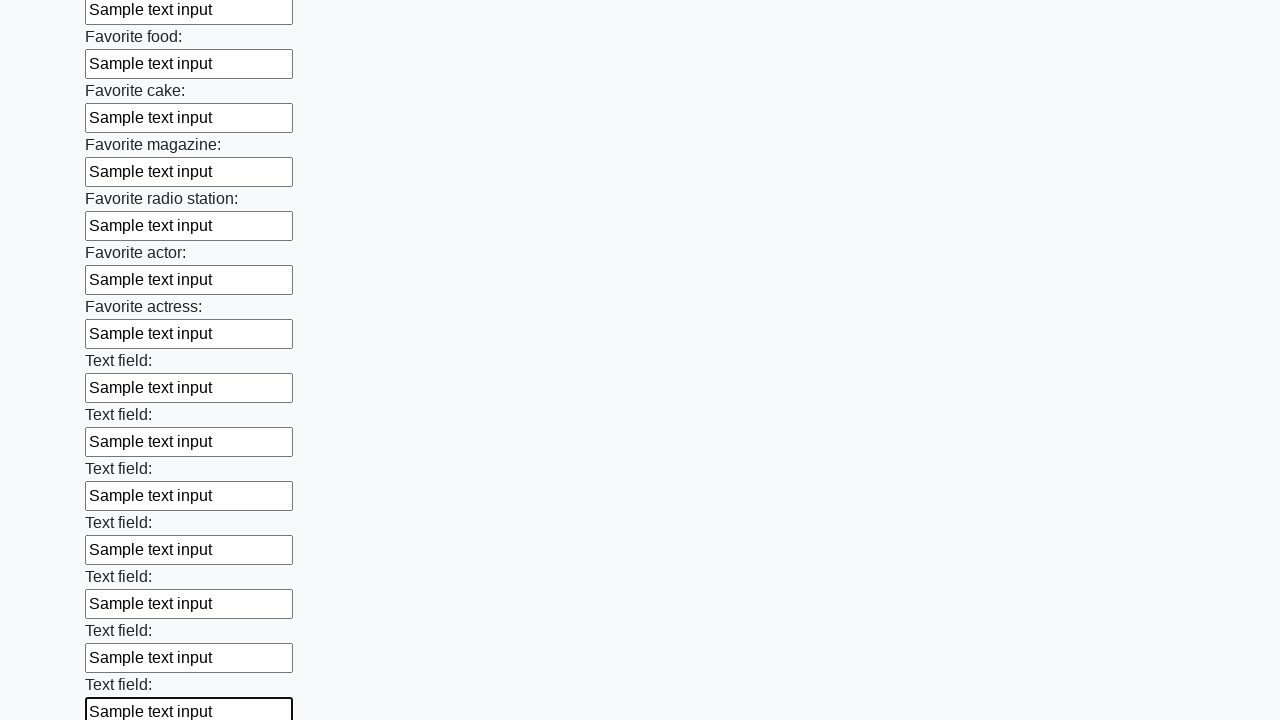

Filled input field with 'Sample text input' on input >> nth=33
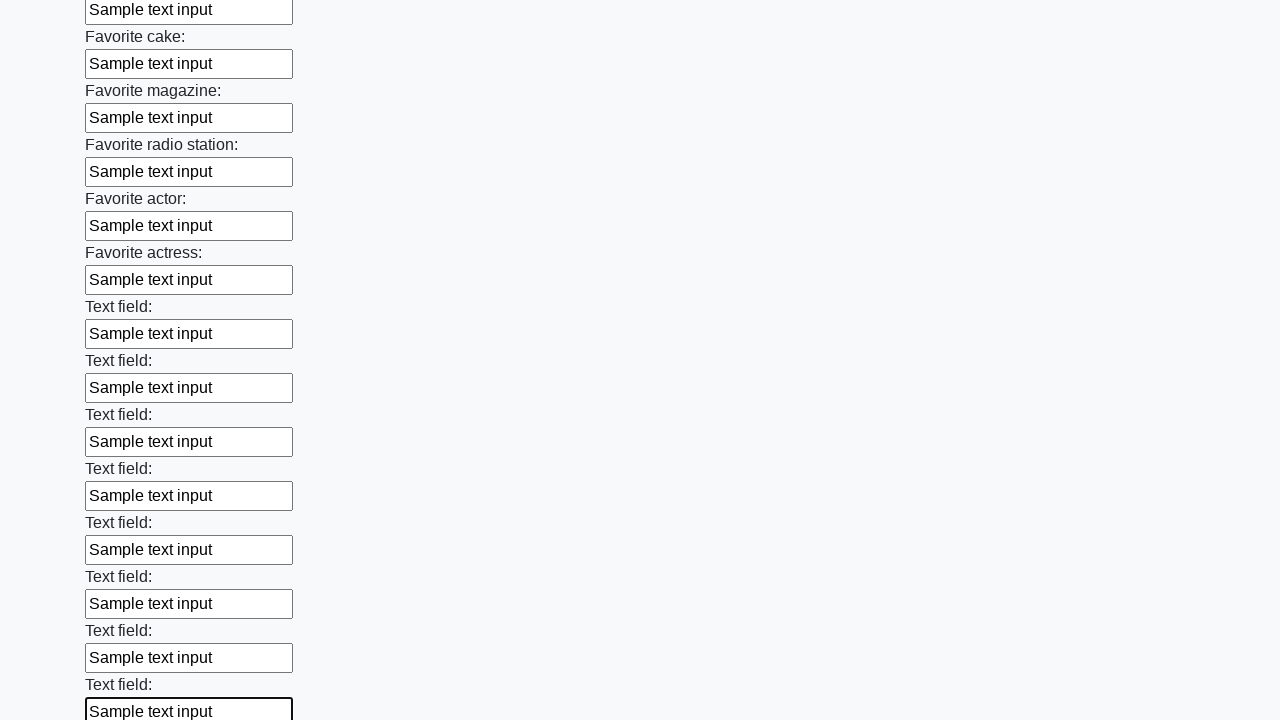

Filled input field with 'Sample text input' on input >> nth=34
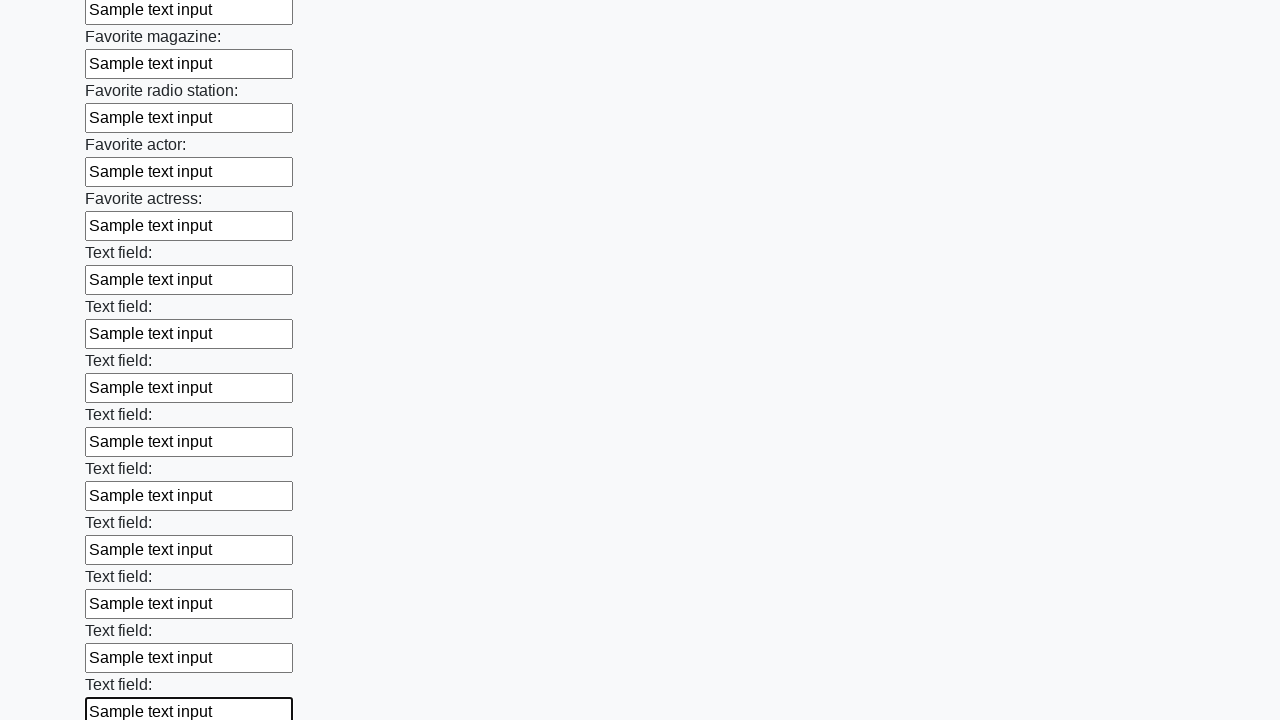

Filled input field with 'Sample text input' on input >> nth=35
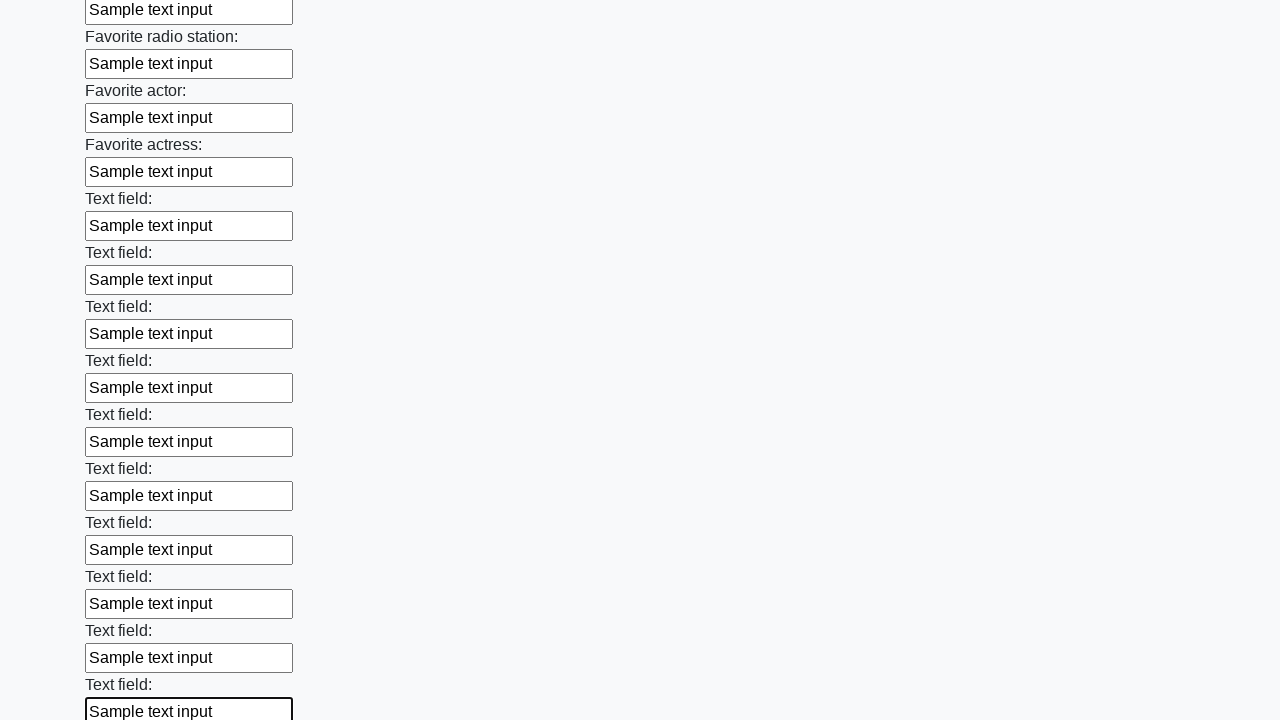

Filled input field with 'Sample text input' on input >> nth=36
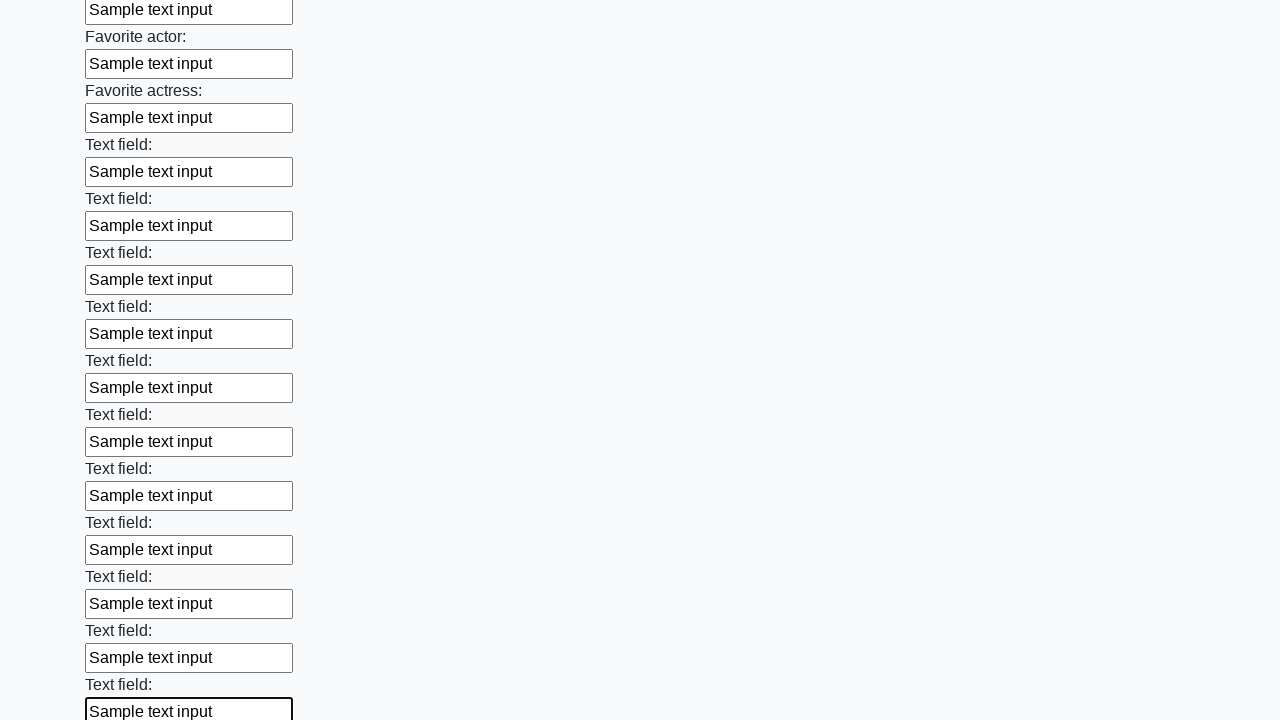

Filled input field with 'Sample text input' on input >> nth=37
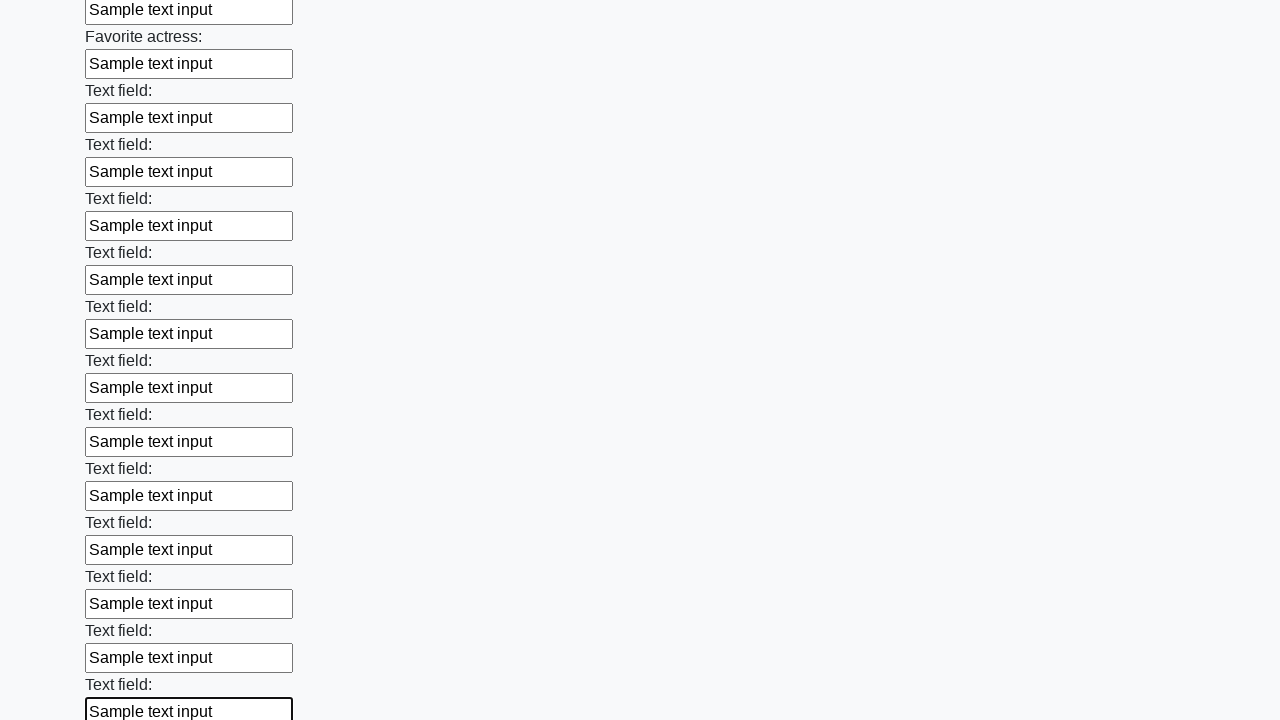

Filled input field with 'Sample text input' on input >> nth=38
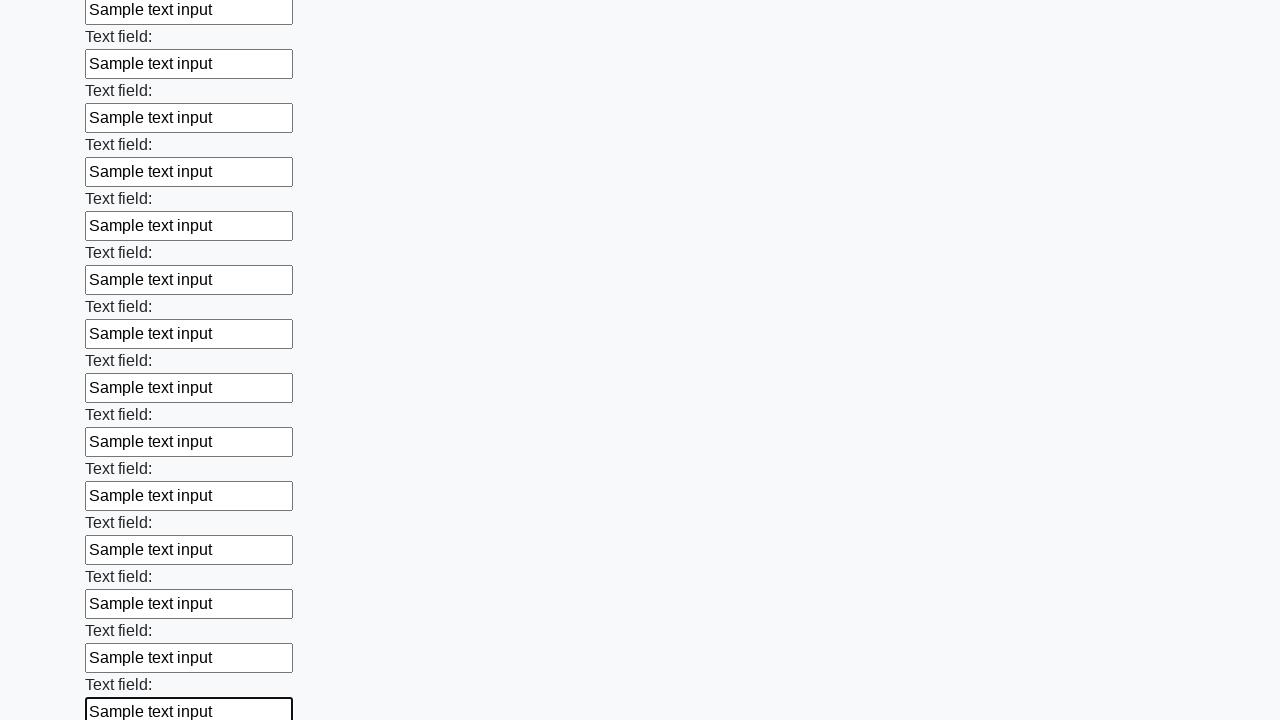

Filled input field with 'Sample text input' on input >> nth=39
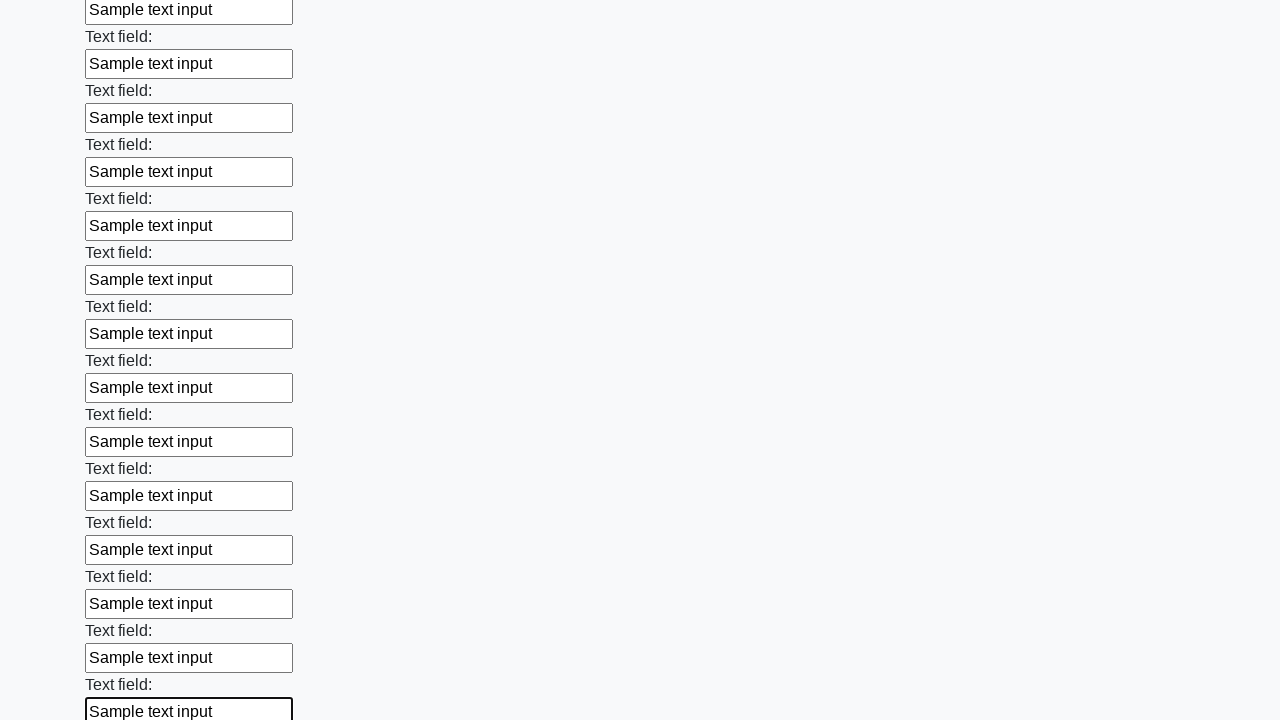

Filled input field with 'Sample text input' on input >> nth=40
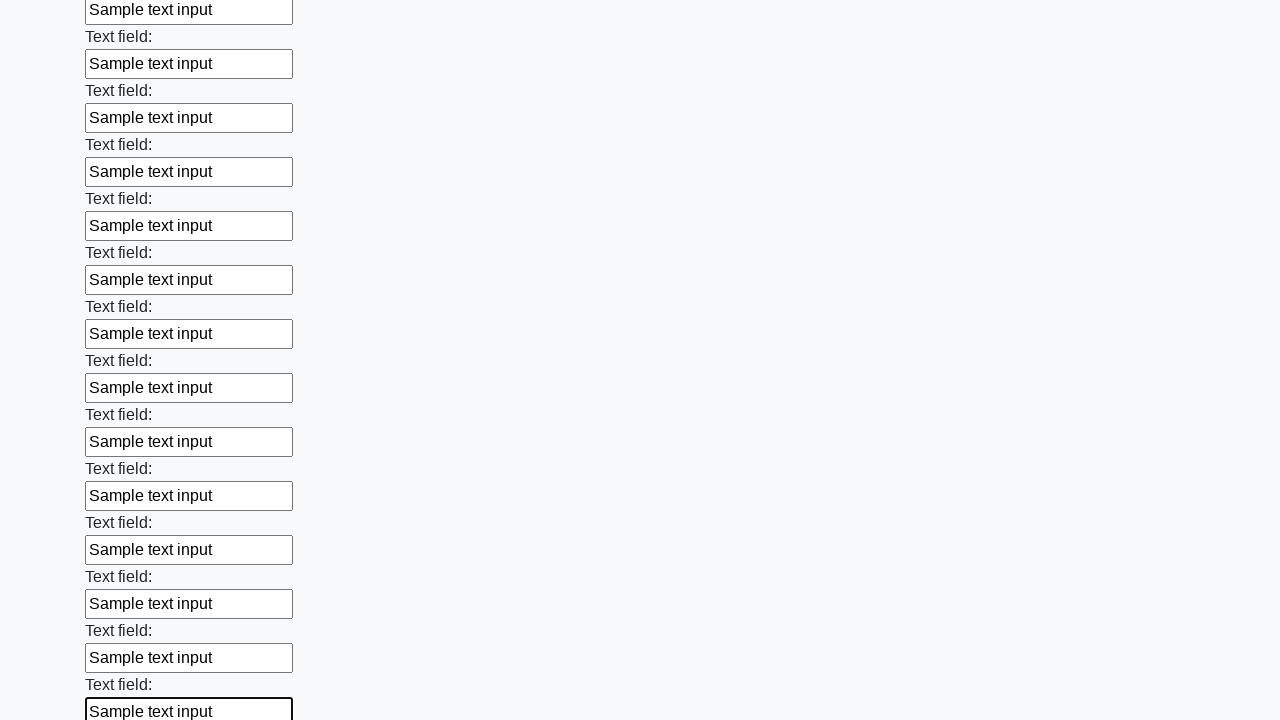

Filled input field with 'Sample text input' on input >> nth=41
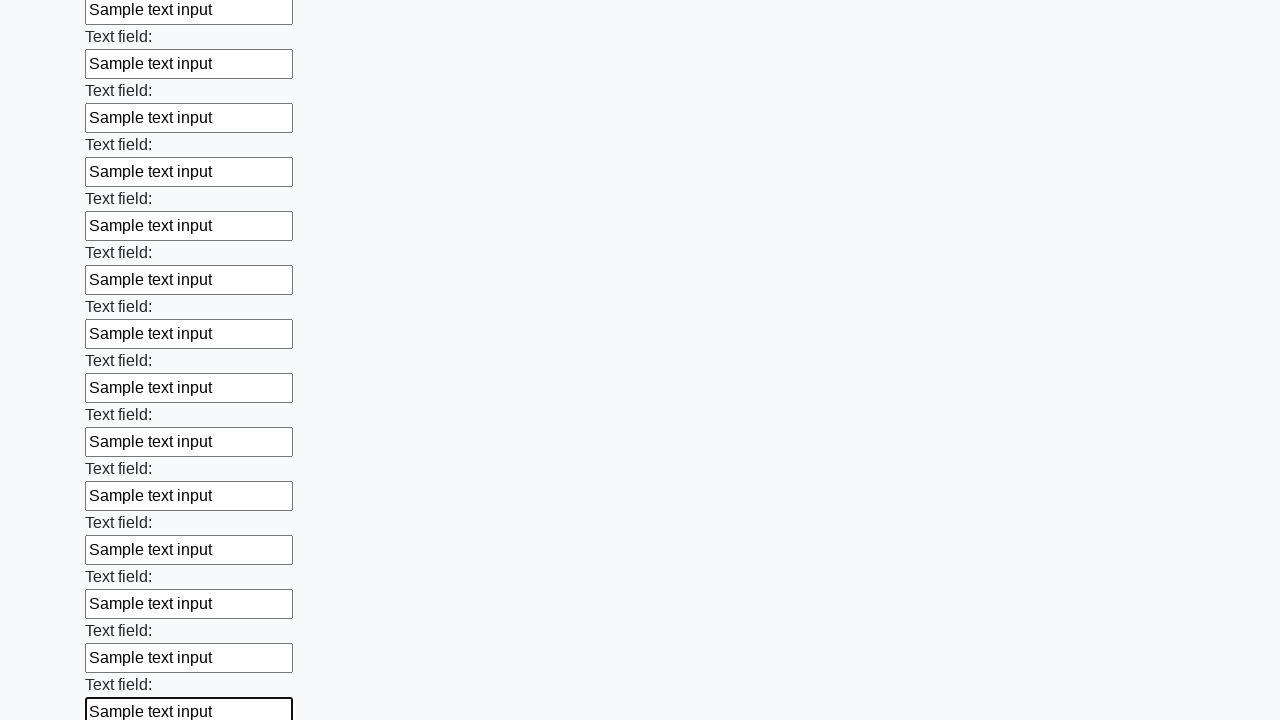

Filled input field with 'Sample text input' on input >> nth=42
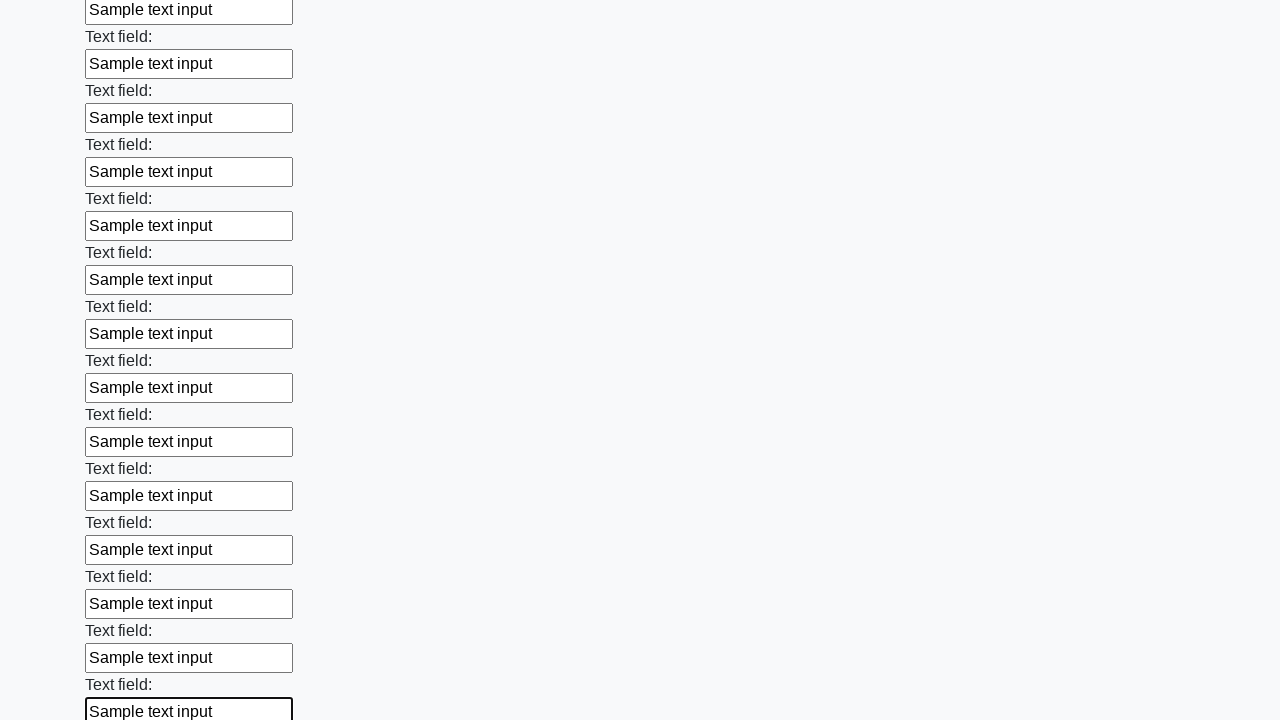

Filled input field with 'Sample text input' on input >> nth=43
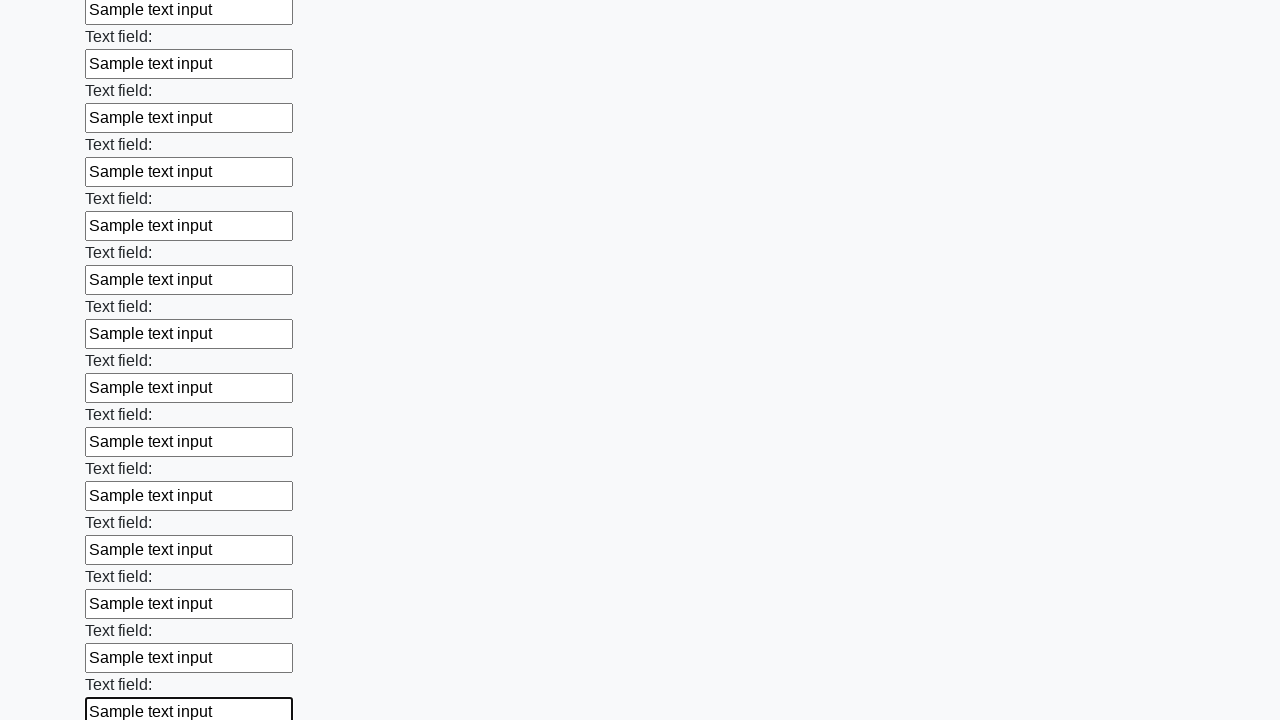

Filled input field with 'Sample text input' on input >> nth=44
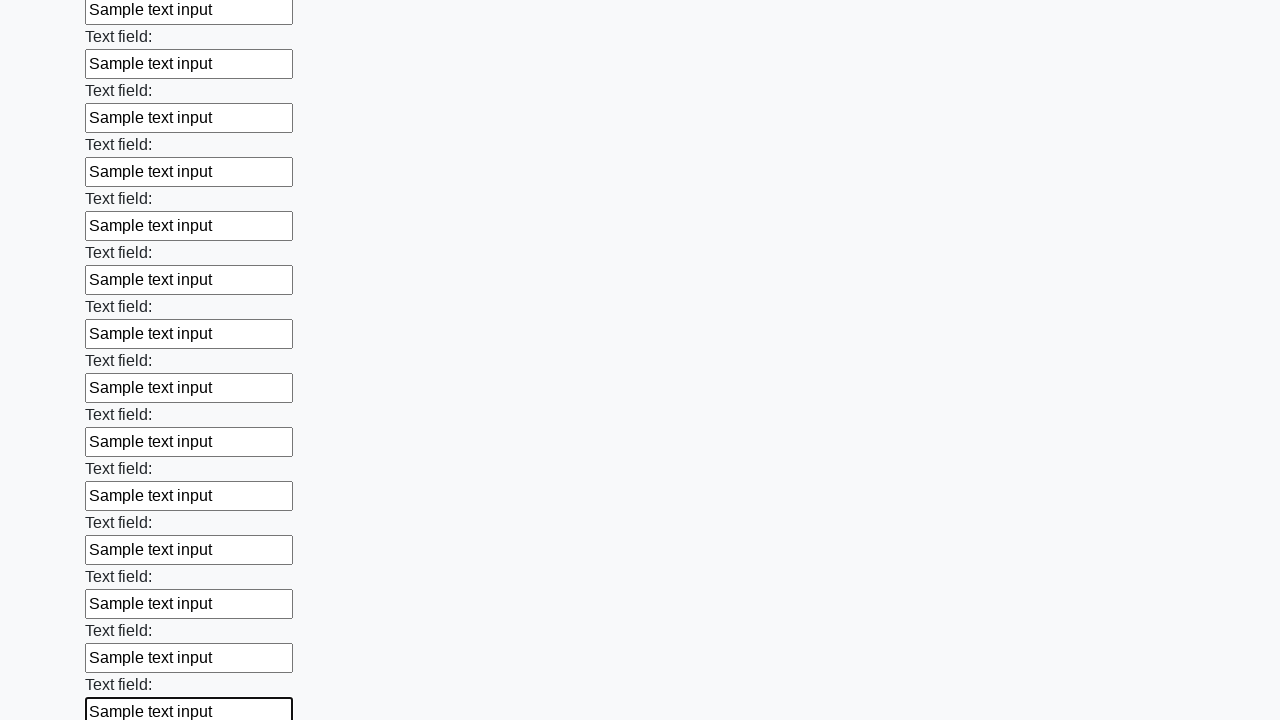

Filled input field with 'Sample text input' on input >> nth=45
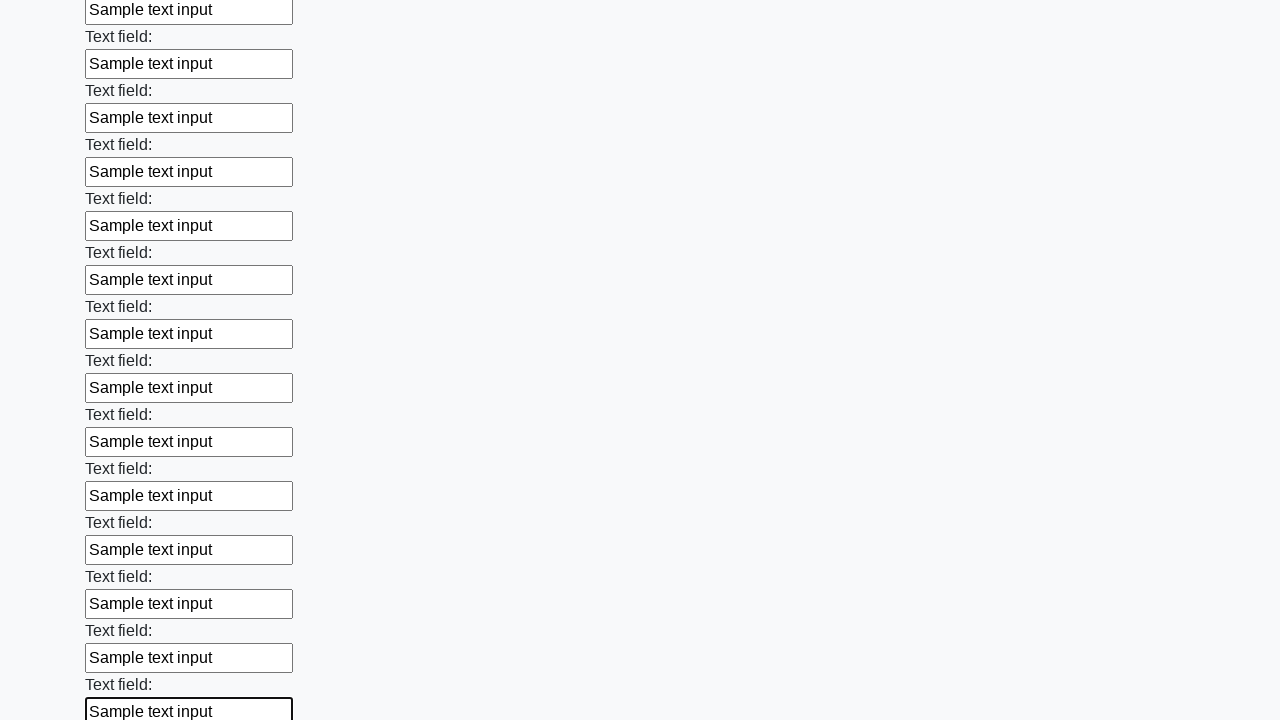

Filled input field with 'Sample text input' on input >> nth=46
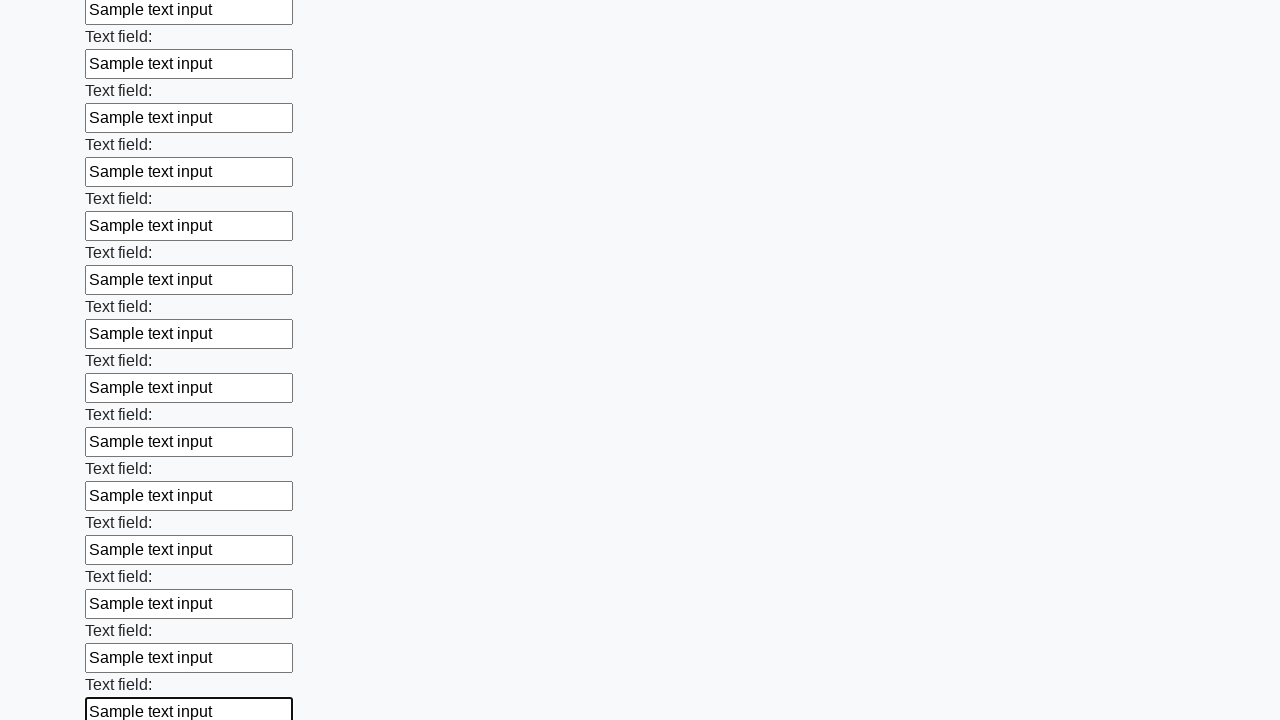

Filled input field with 'Sample text input' on input >> nth=47
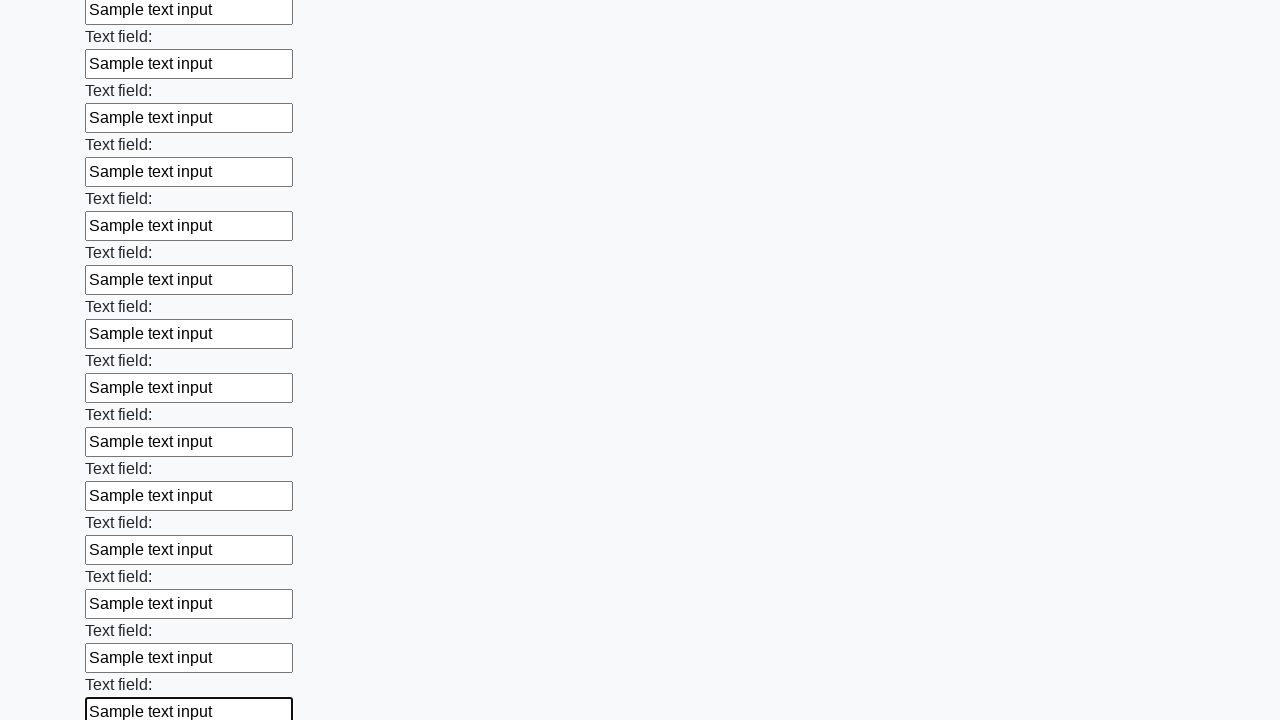

Filled input field with 'Sample text input' on input >> nth=48
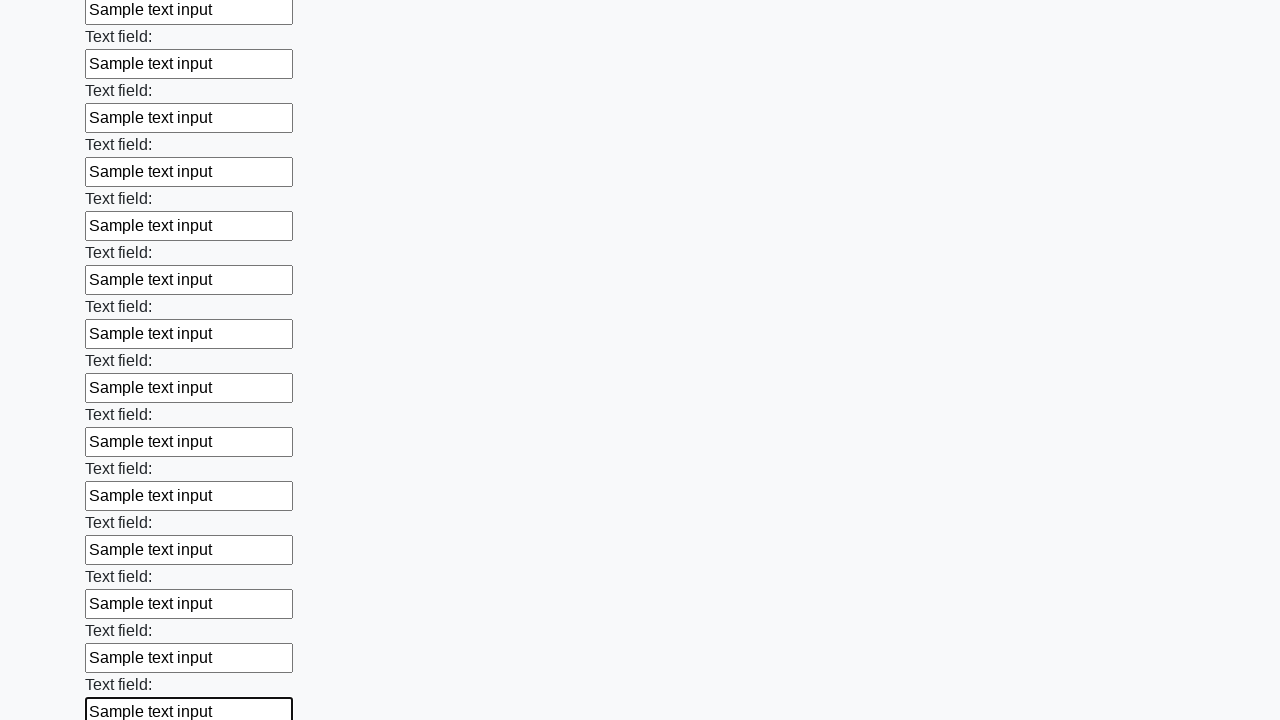

Filled input field with 'Sample text input' on input >> nth=49
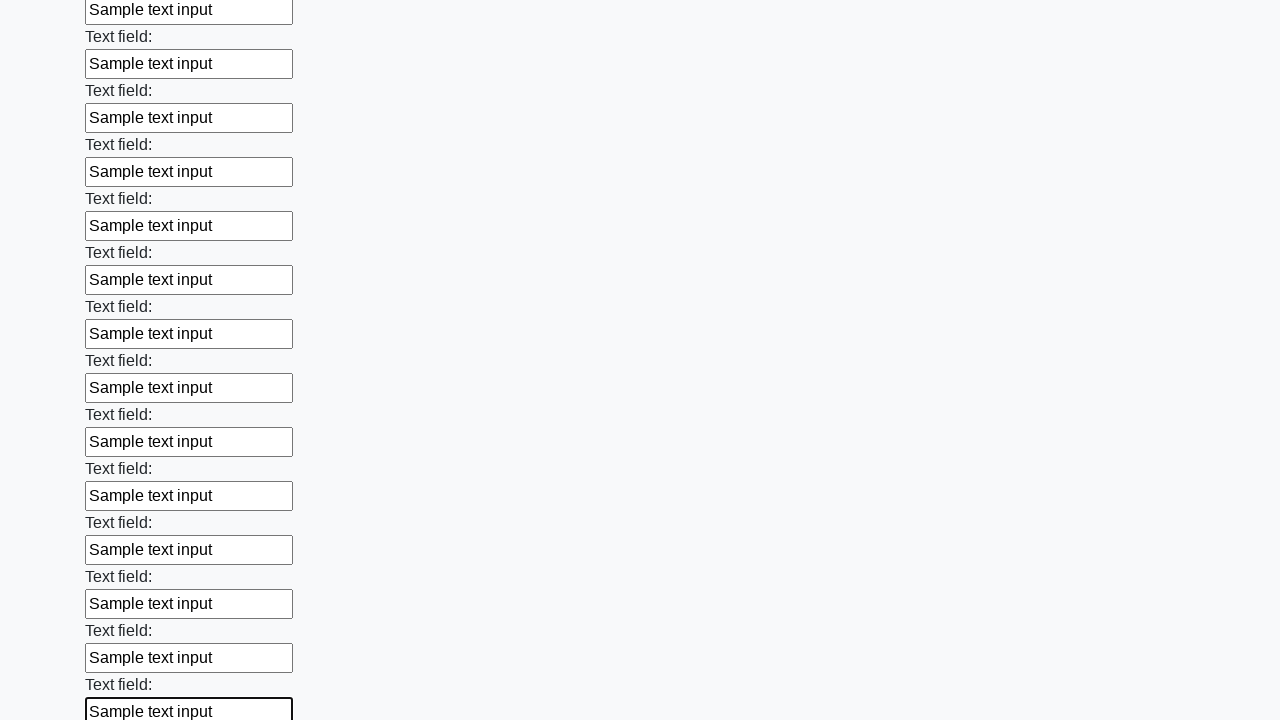

Filled input field with 'Sample text input' on input >> nth=50
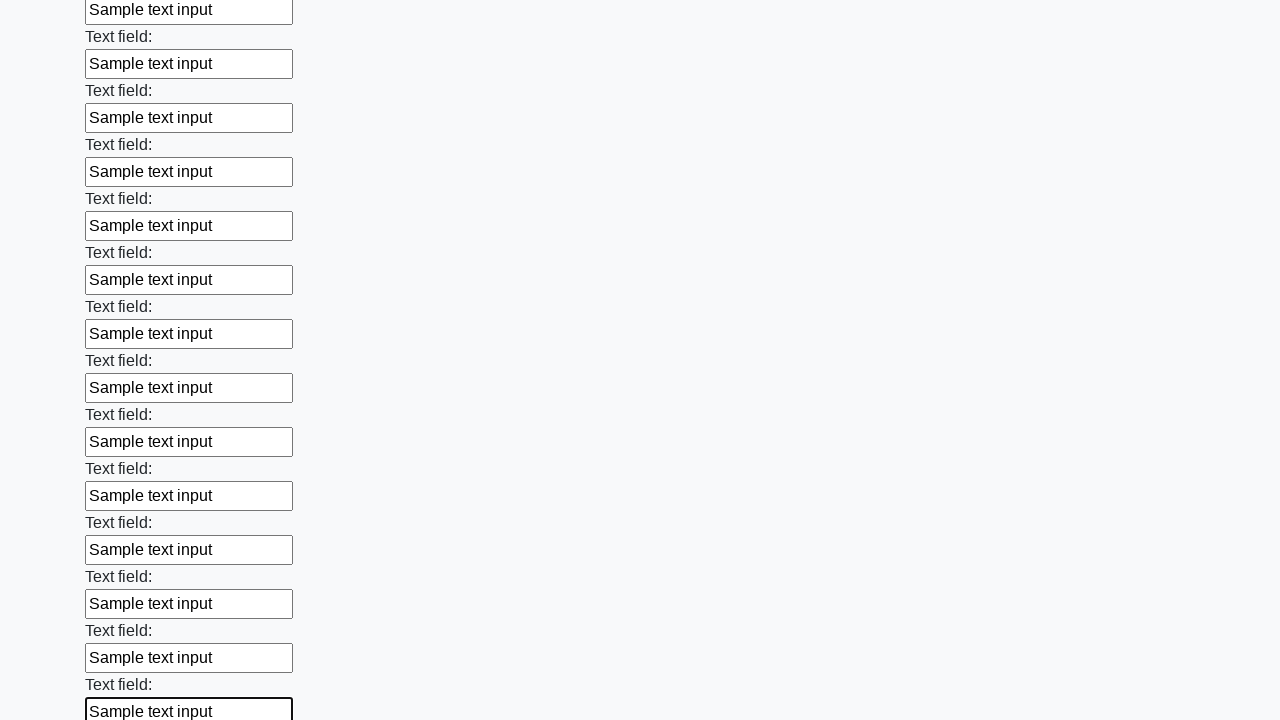

Filled input field with 'Sample text input' on input >> nth=51
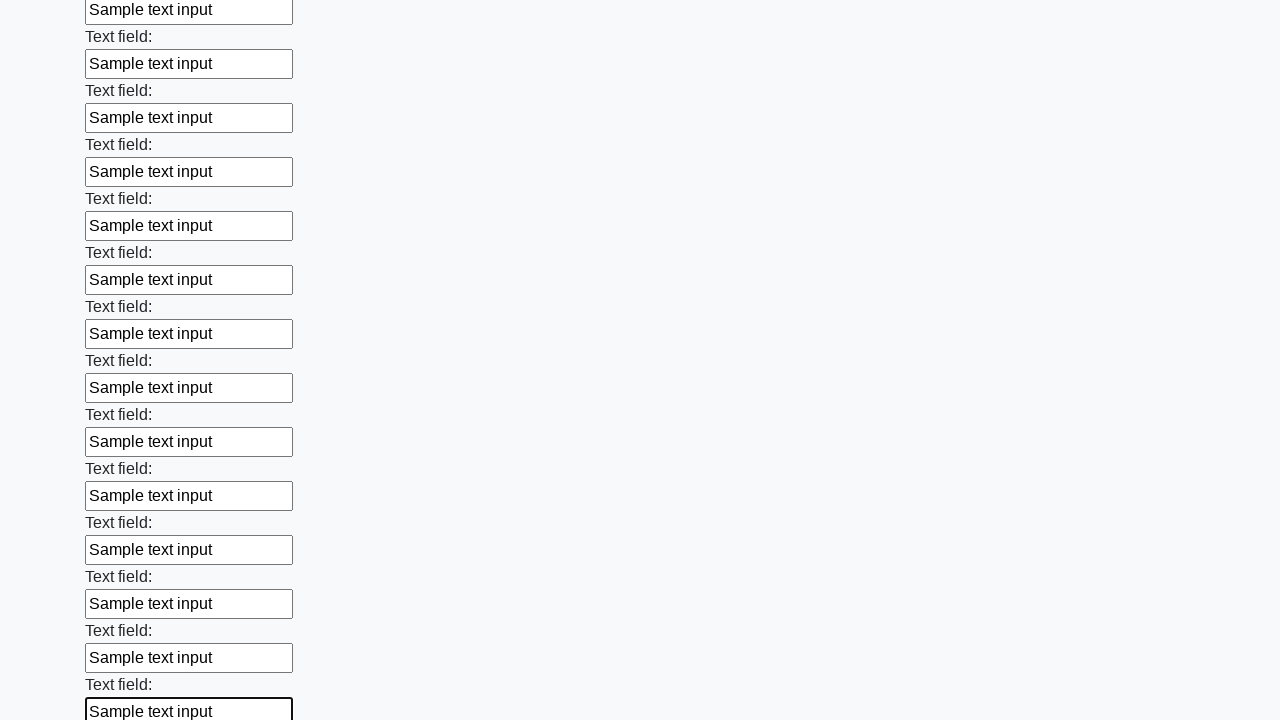

Filled input field with 'Sample text input' on input >> nth=52
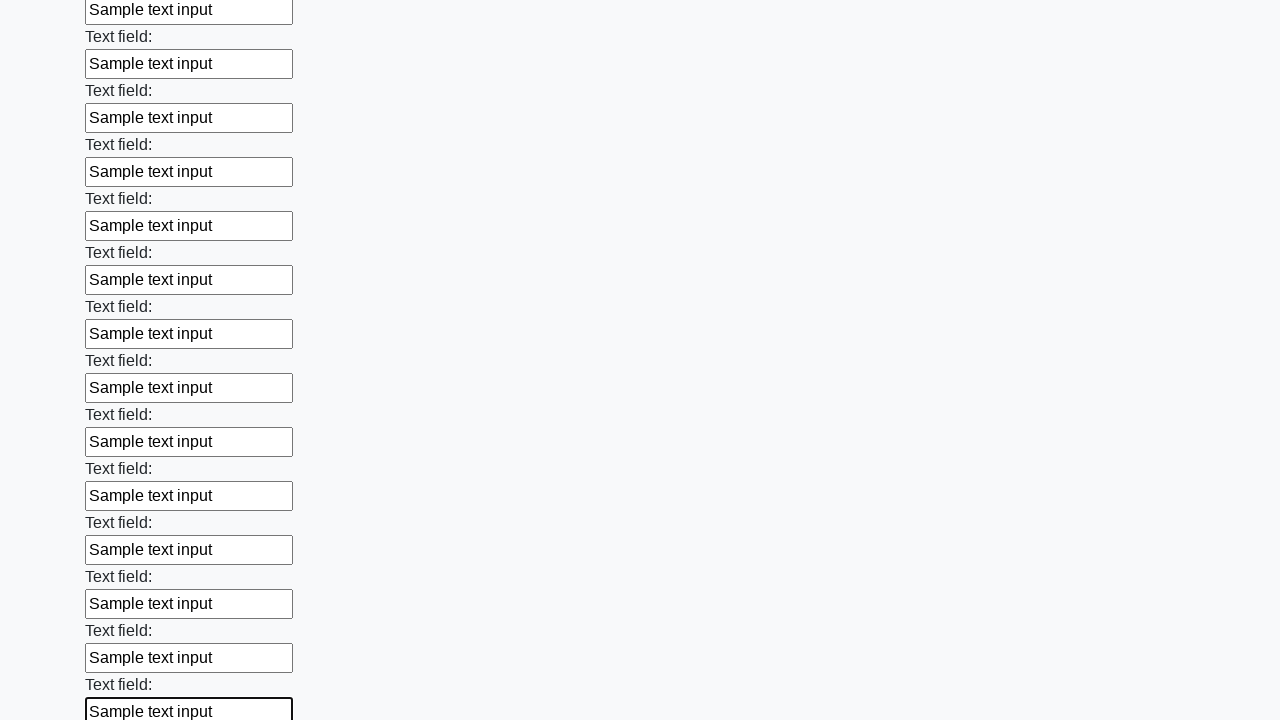

Filled input field with 'Sample text input' on input >> nth=53
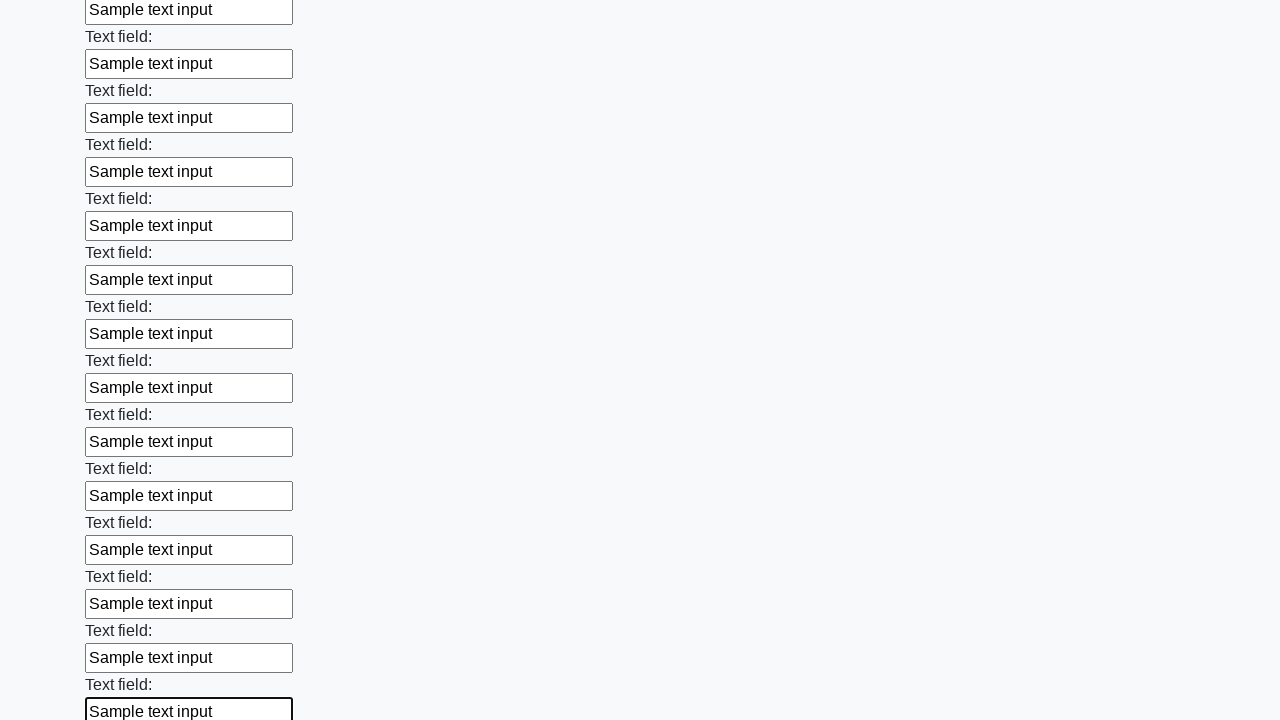

Filled input field with 'Sample text input' on input >> nth=54
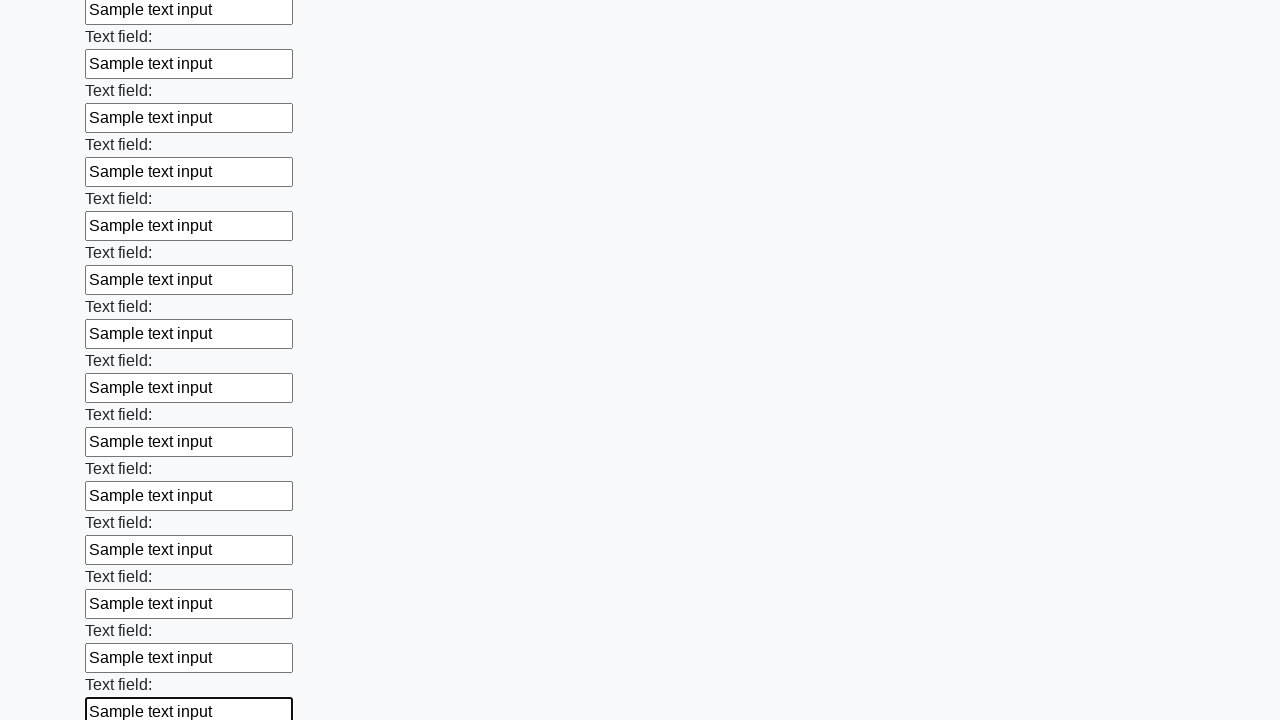

Filled input field with 'Sample text input' on input >> nth=55
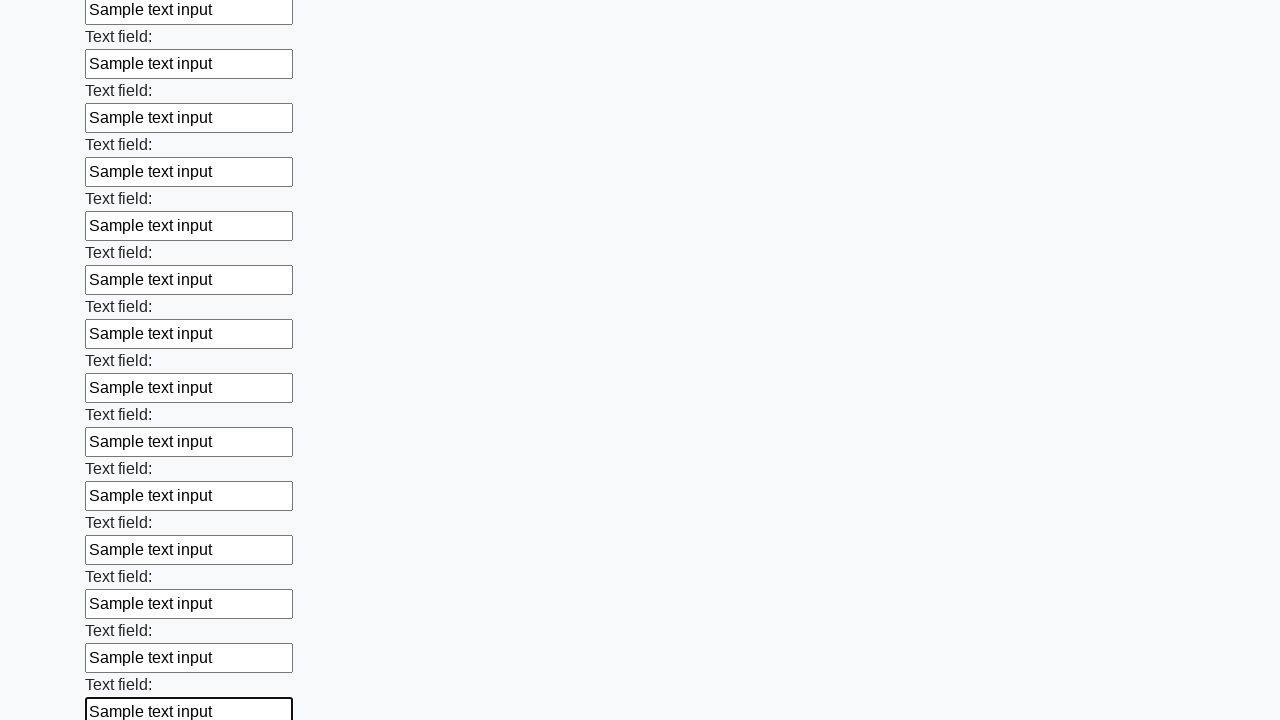

Filled input field with 'Sample text input' on input >> nth=56
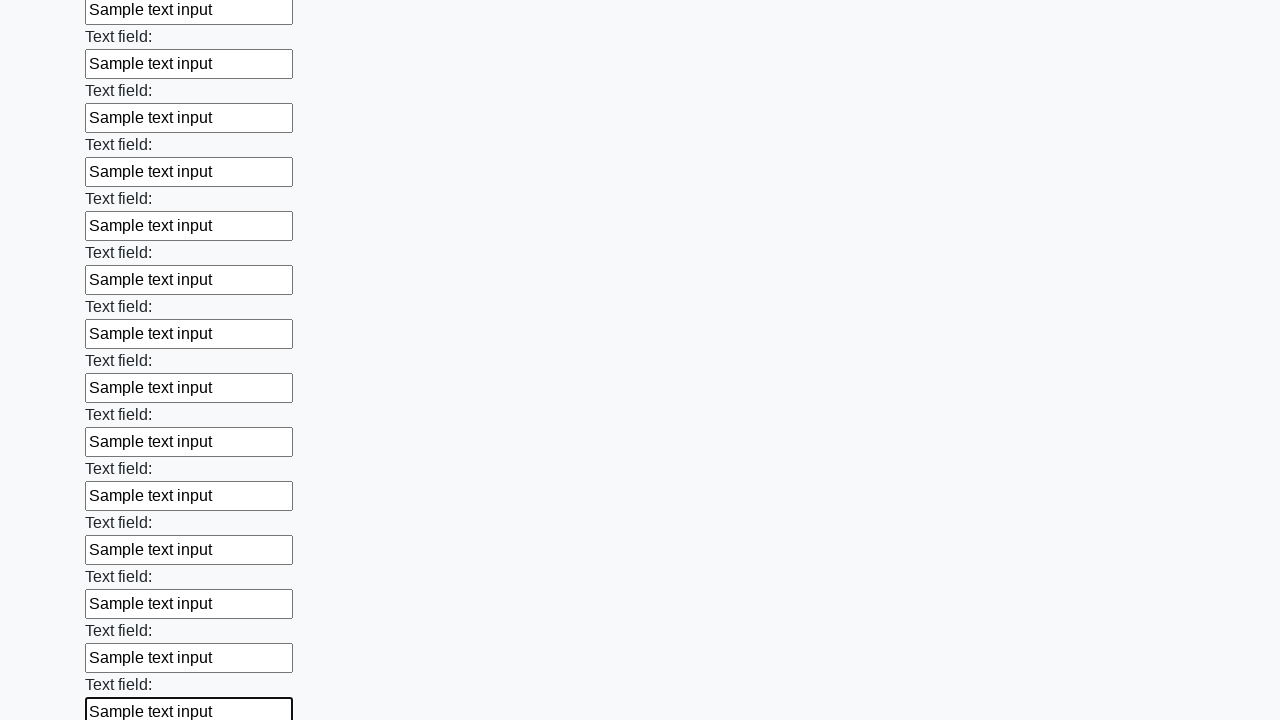

Filled input field with 'Sample text input' on input >> nth=57
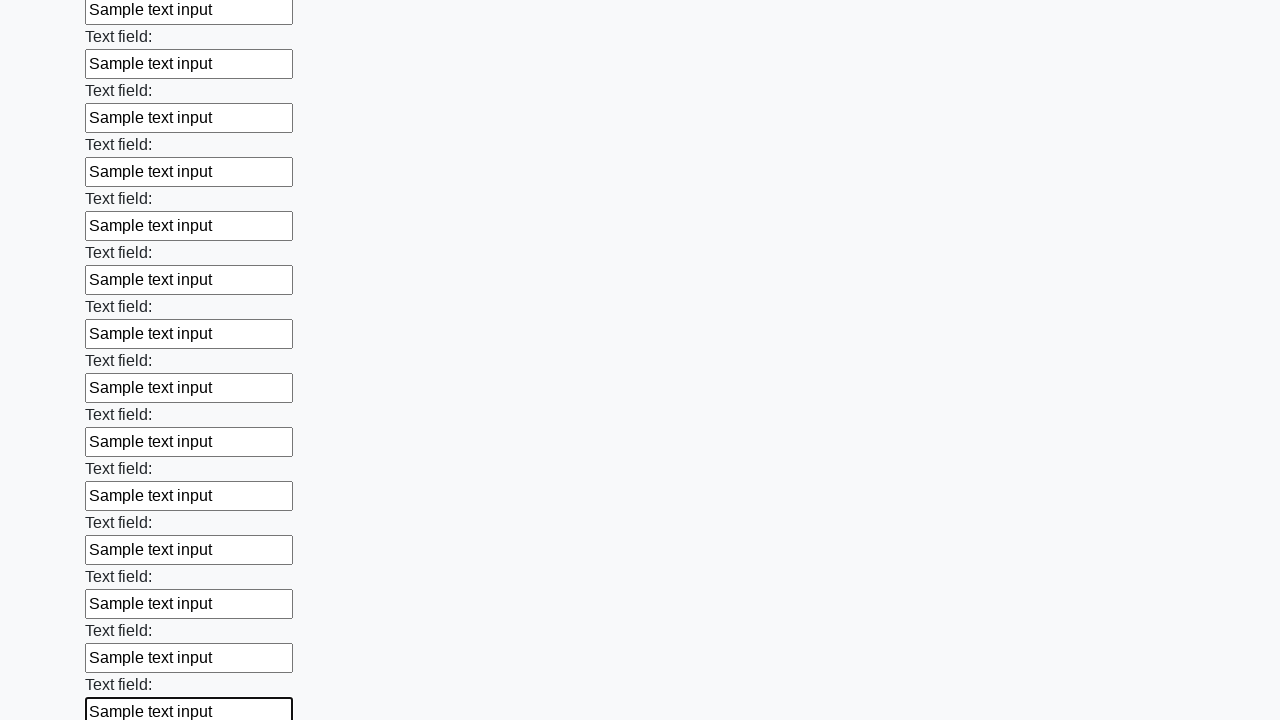

Filled input field with 'Sample text input' on input >> nth=58
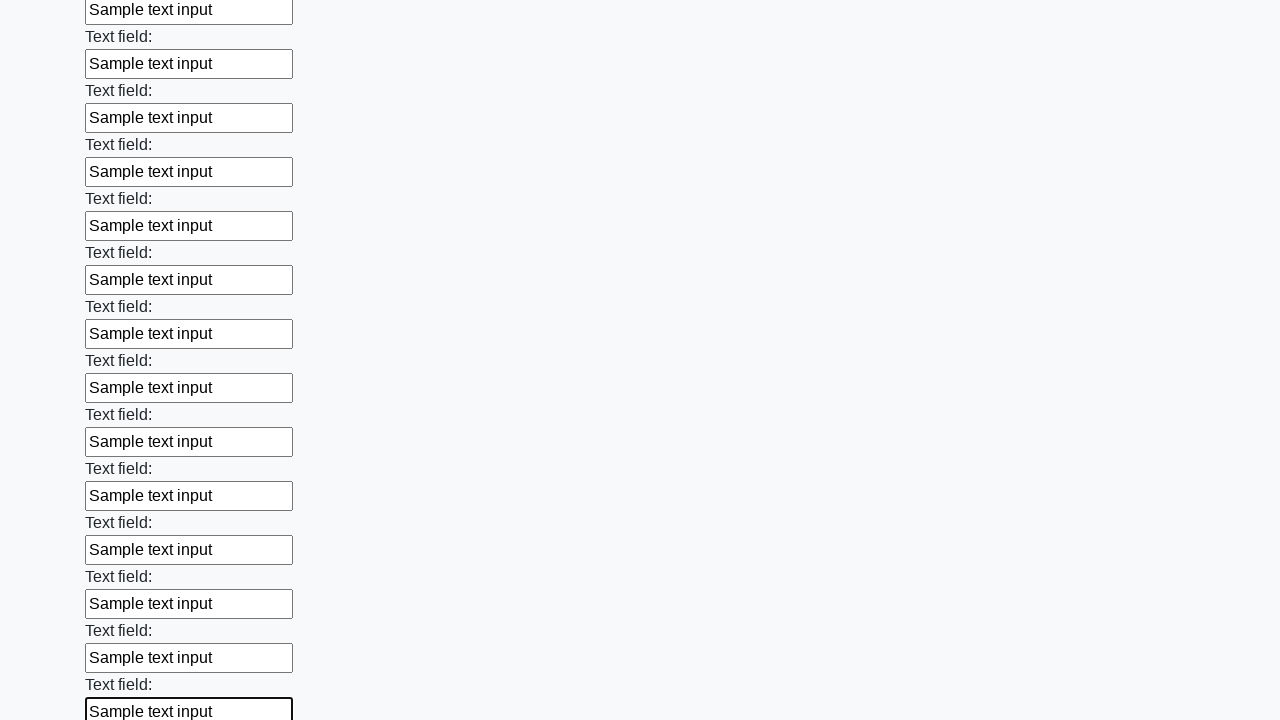

Filled input field with 'Sample text input' on input >> nth=59
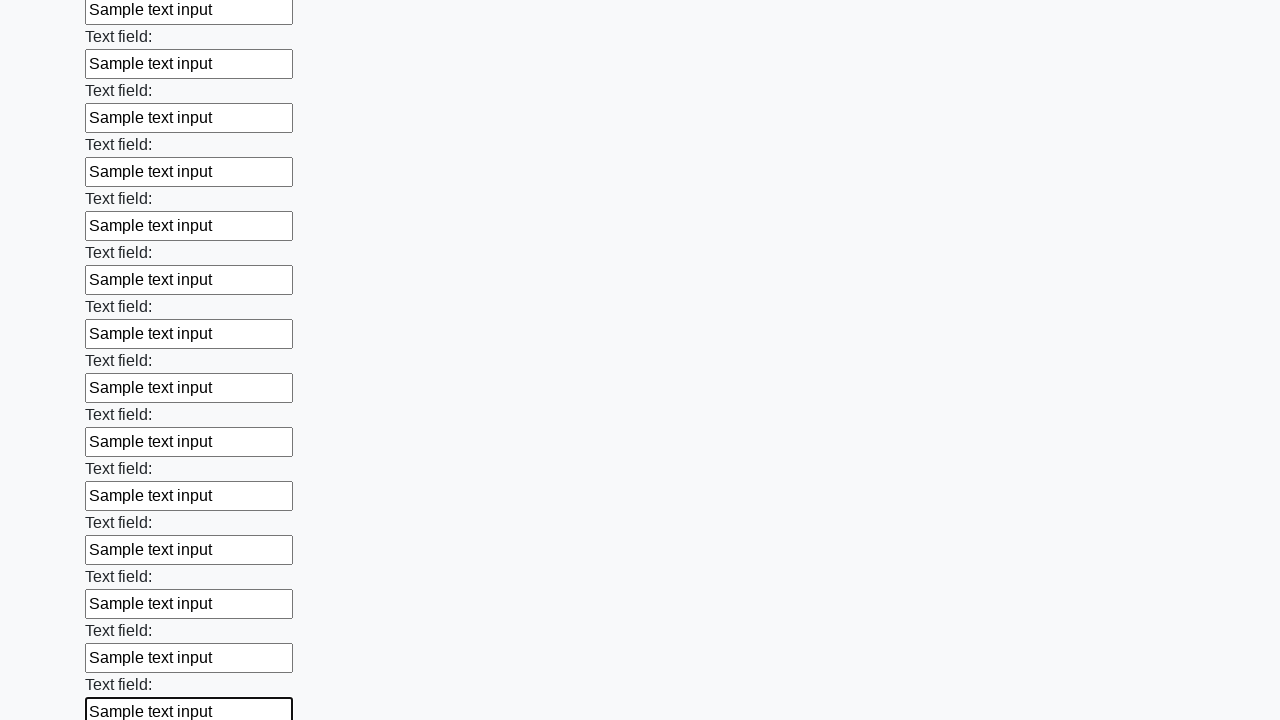

Filled input field with 'Sample text input' on input >> nth=60
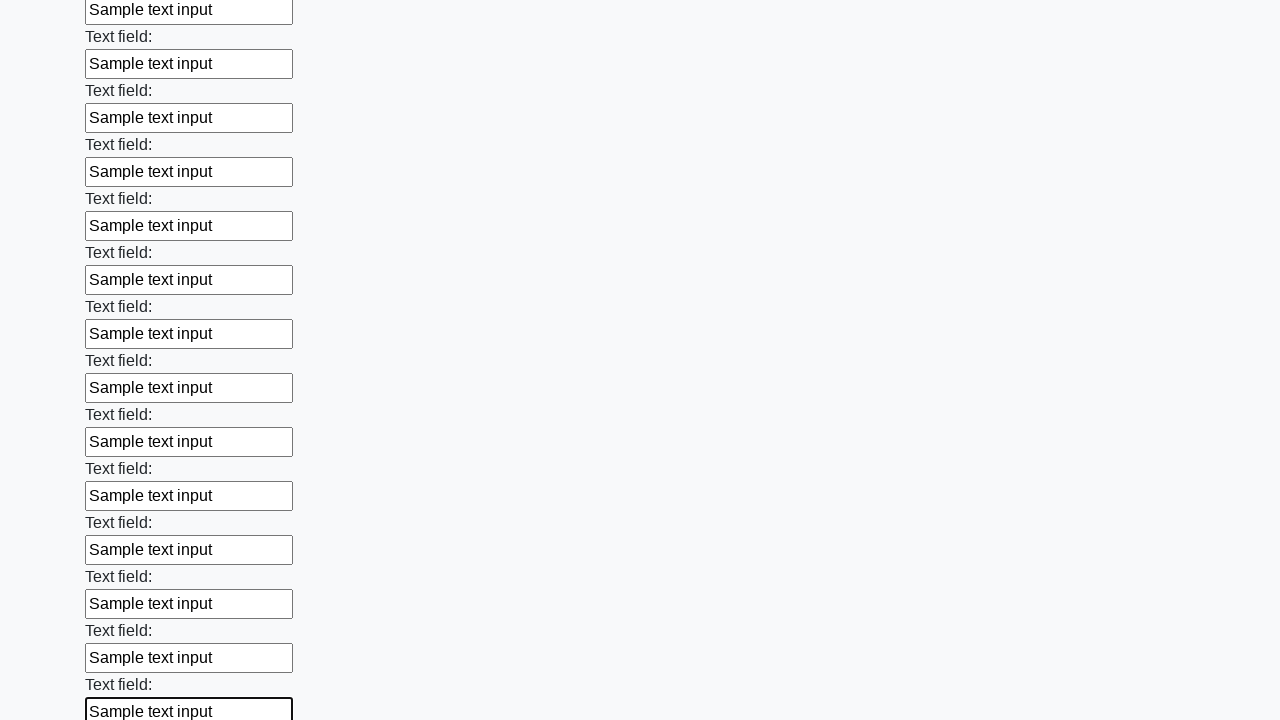

Filled input field with 'Sample text input' on input >> nth=61
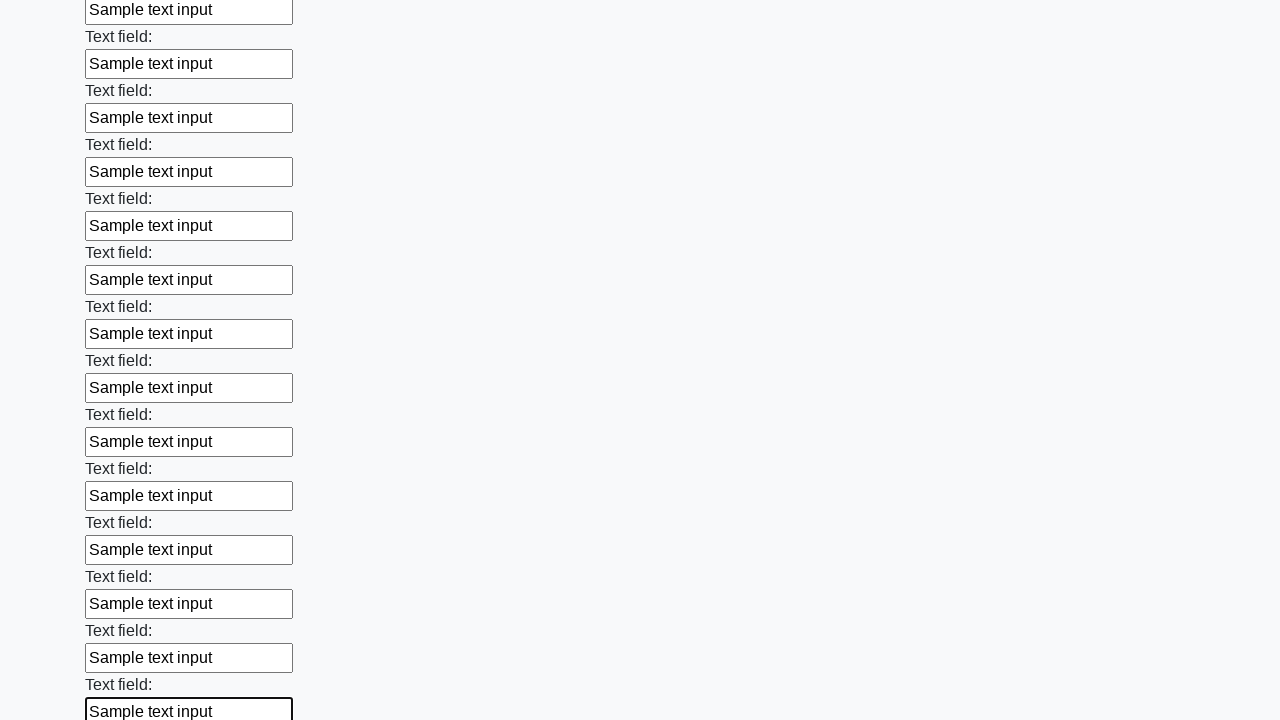

Filled input field with 'Sample text input' on input >> nth=62
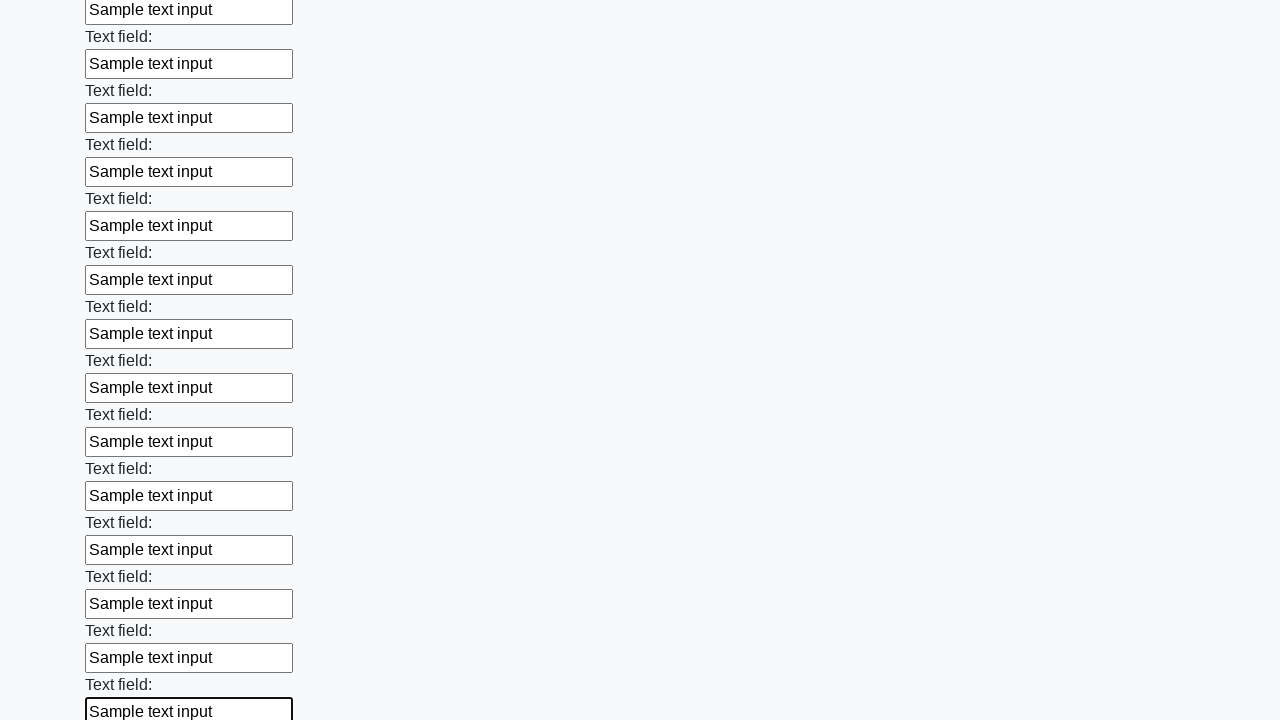

Filled input field with 'Sample text input' on input >> nth=63
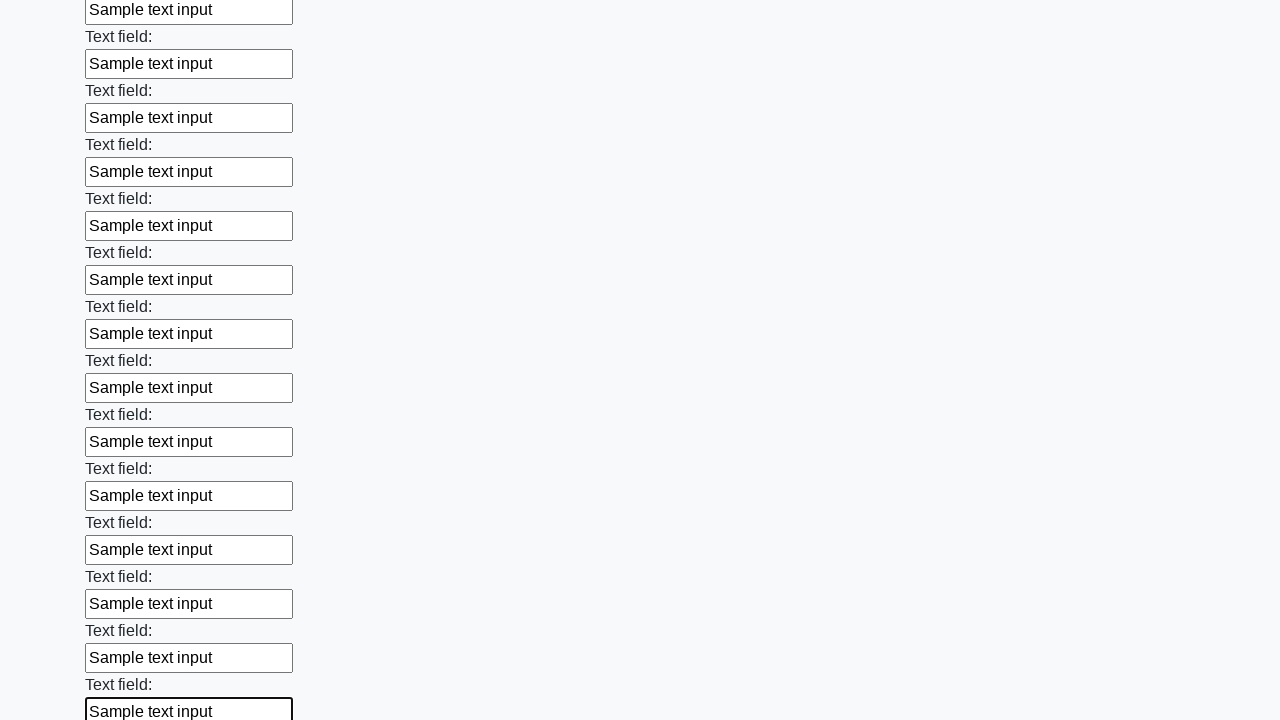

Filled input field with 'Sample text input' on input >> nth=64
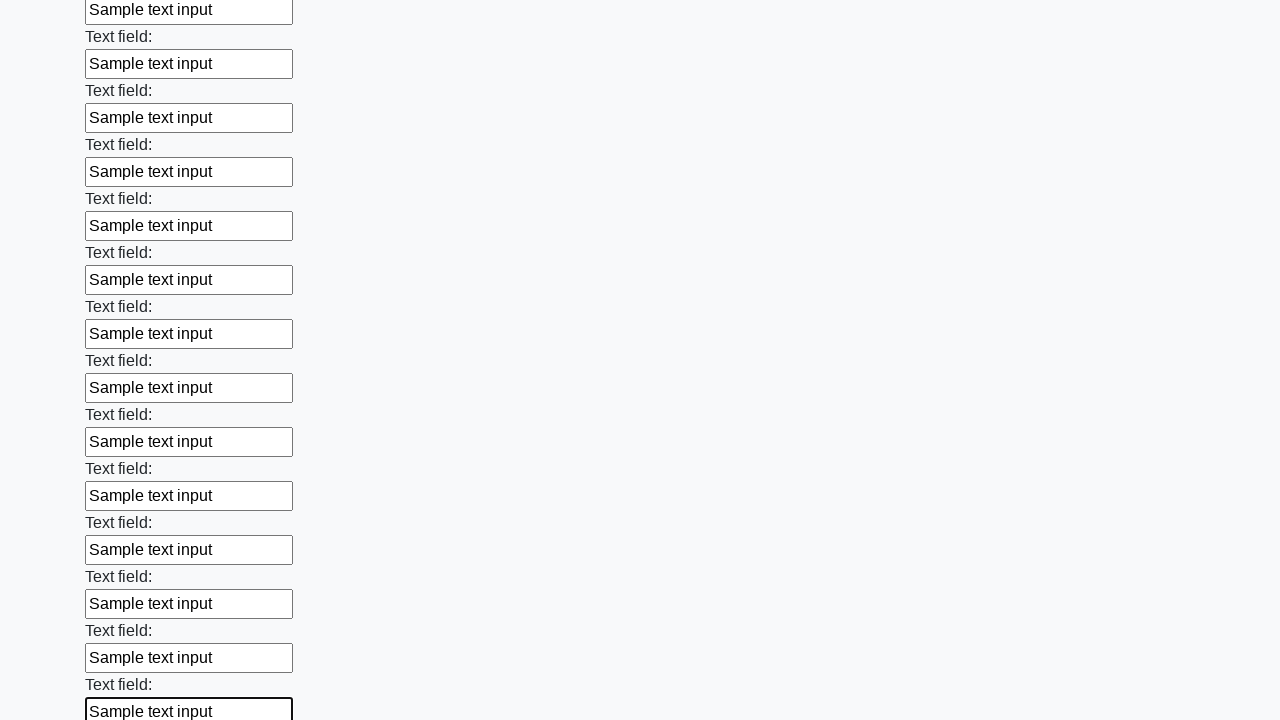

Filled input field with 'Sample text input' on input >> nth=65
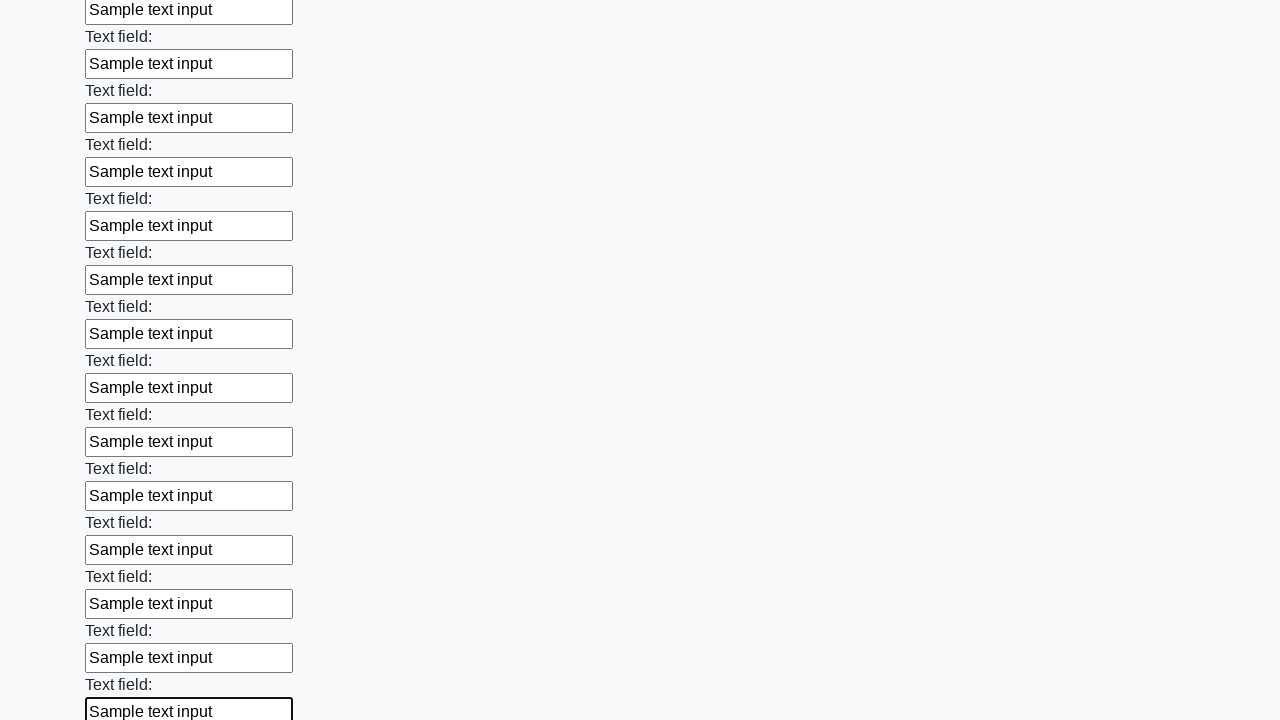

Filled input field with 'Sample text input' on input >> nth=66
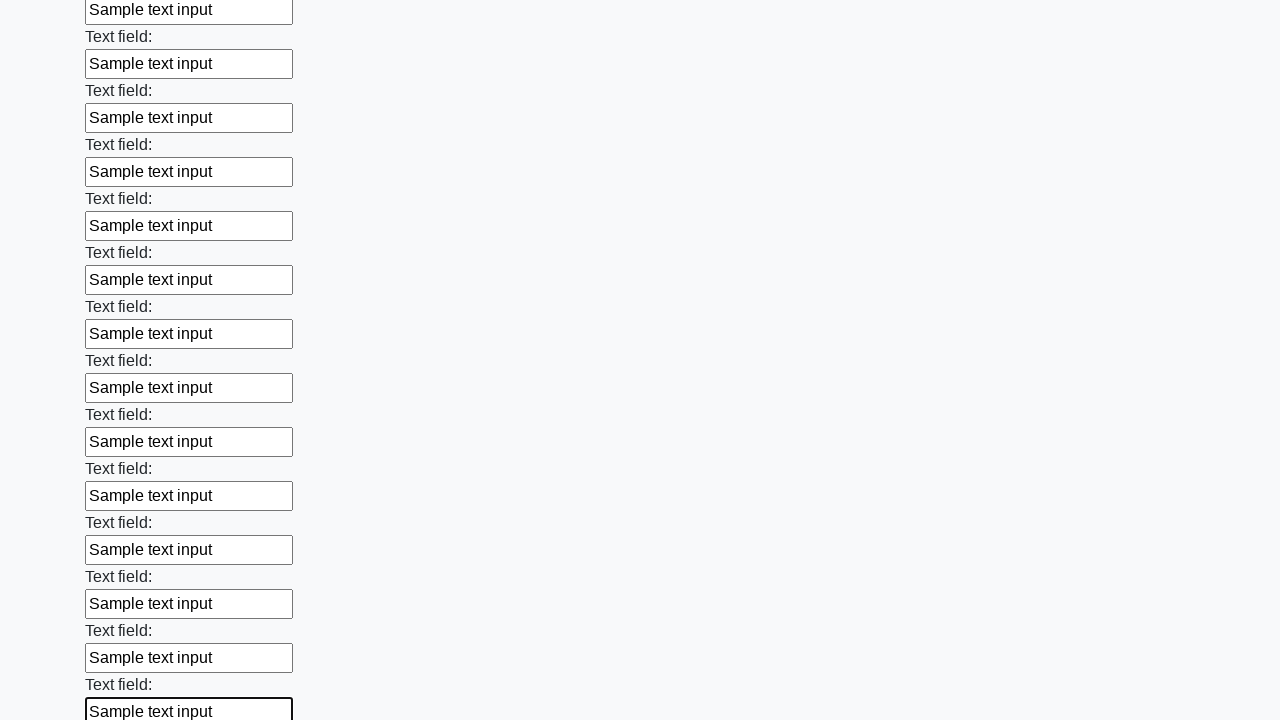

Filled input field with 'Sample text input' on input >> nth=67
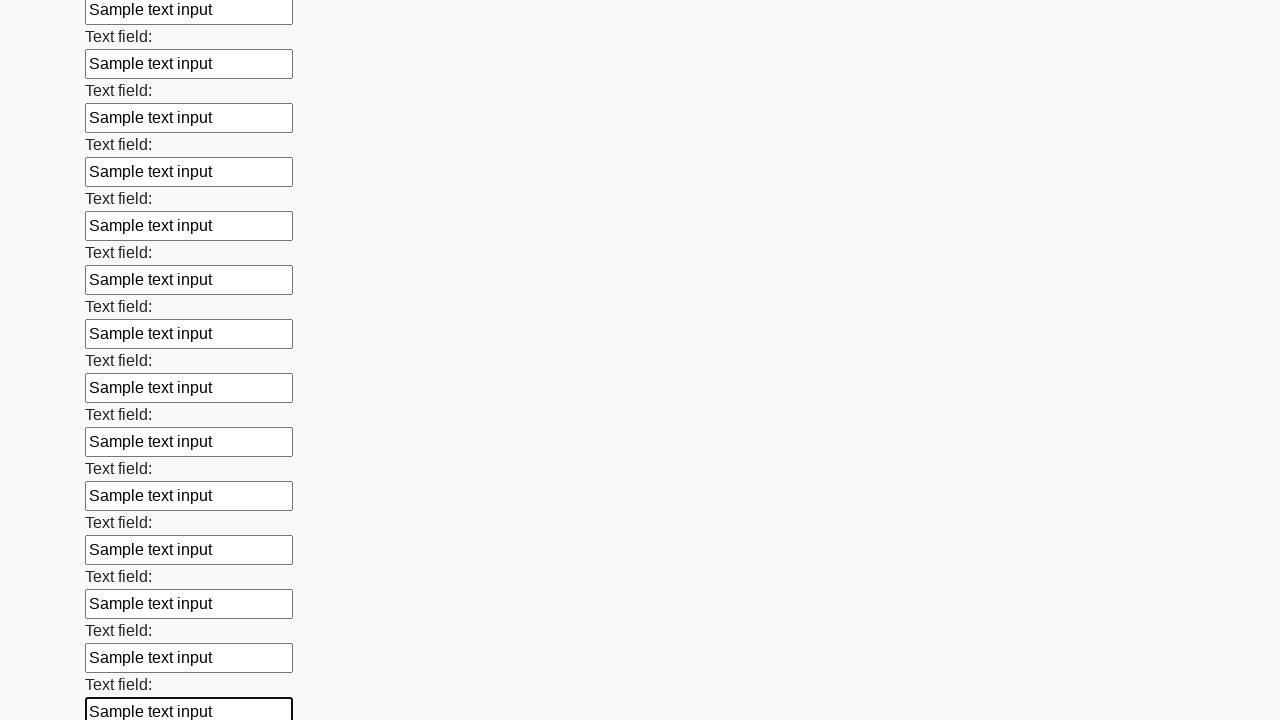

Filled input field with 'Sample text input' on input >> nth=68
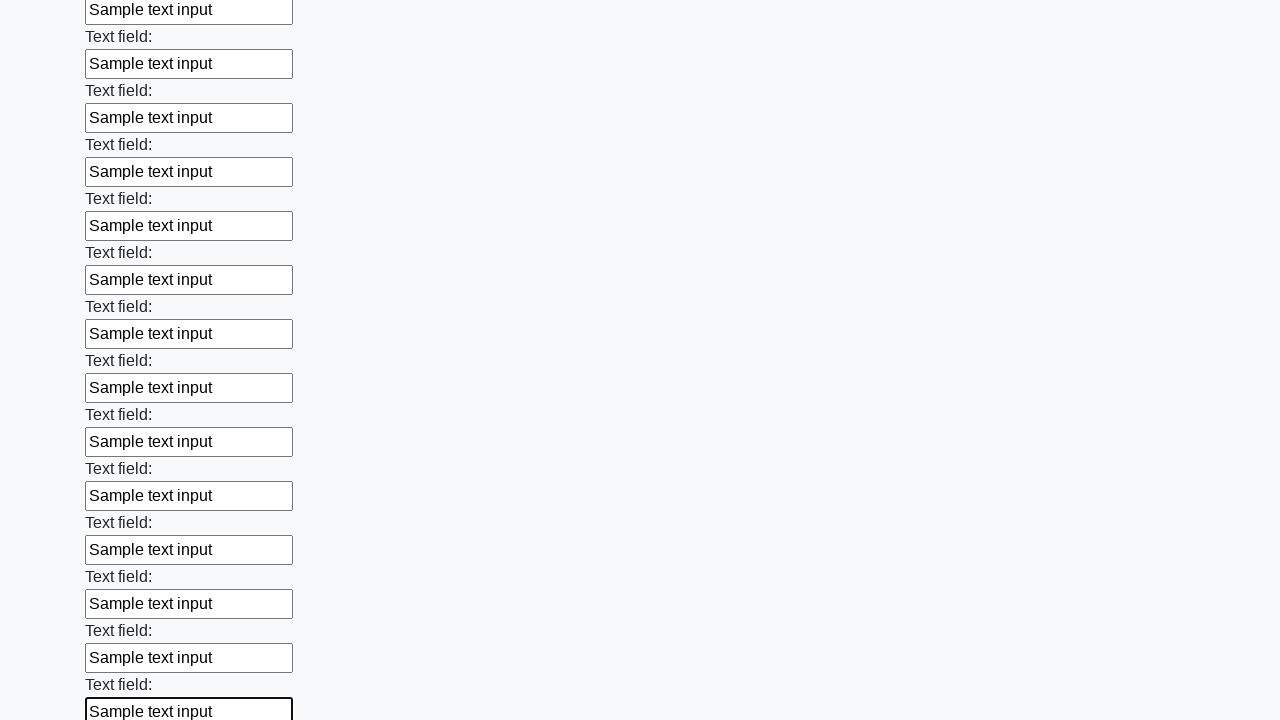

Filled input field with 'Sample text input' on input >> nth=69
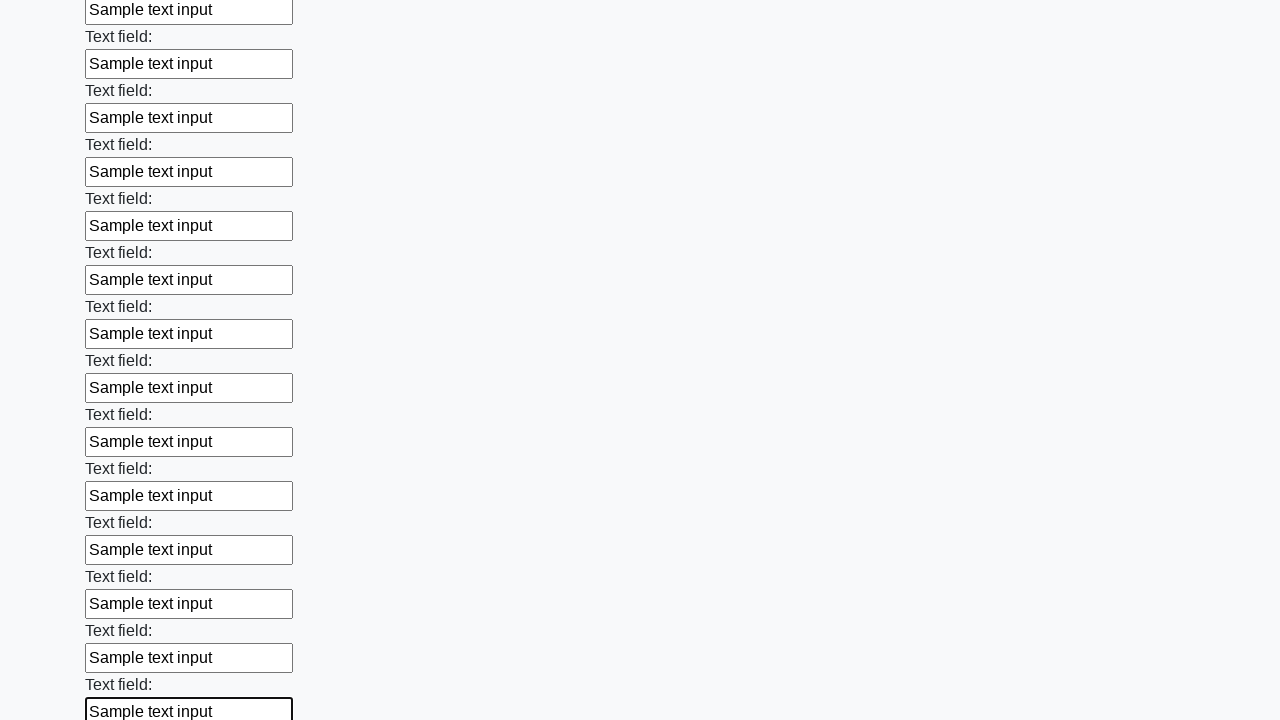

Filled input field with 'Sample text input' on input >> nth=70
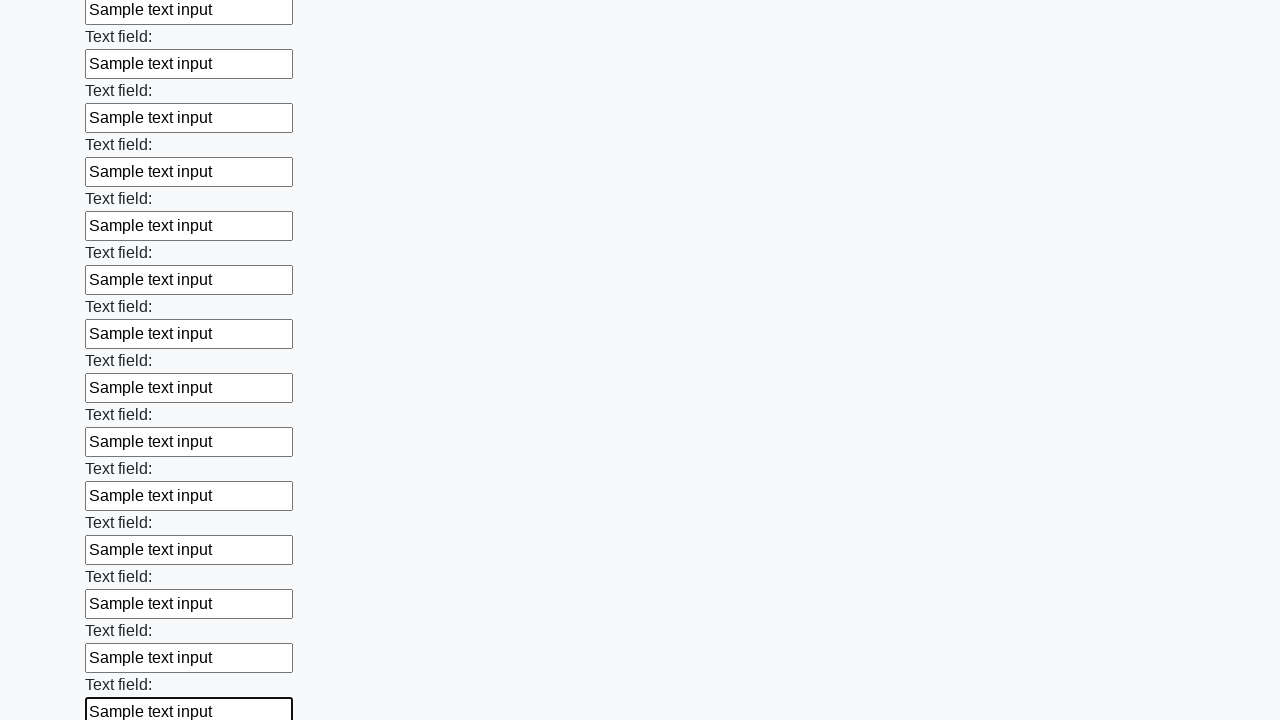

Filled input field with 'Sample text input' on input >> nth=71
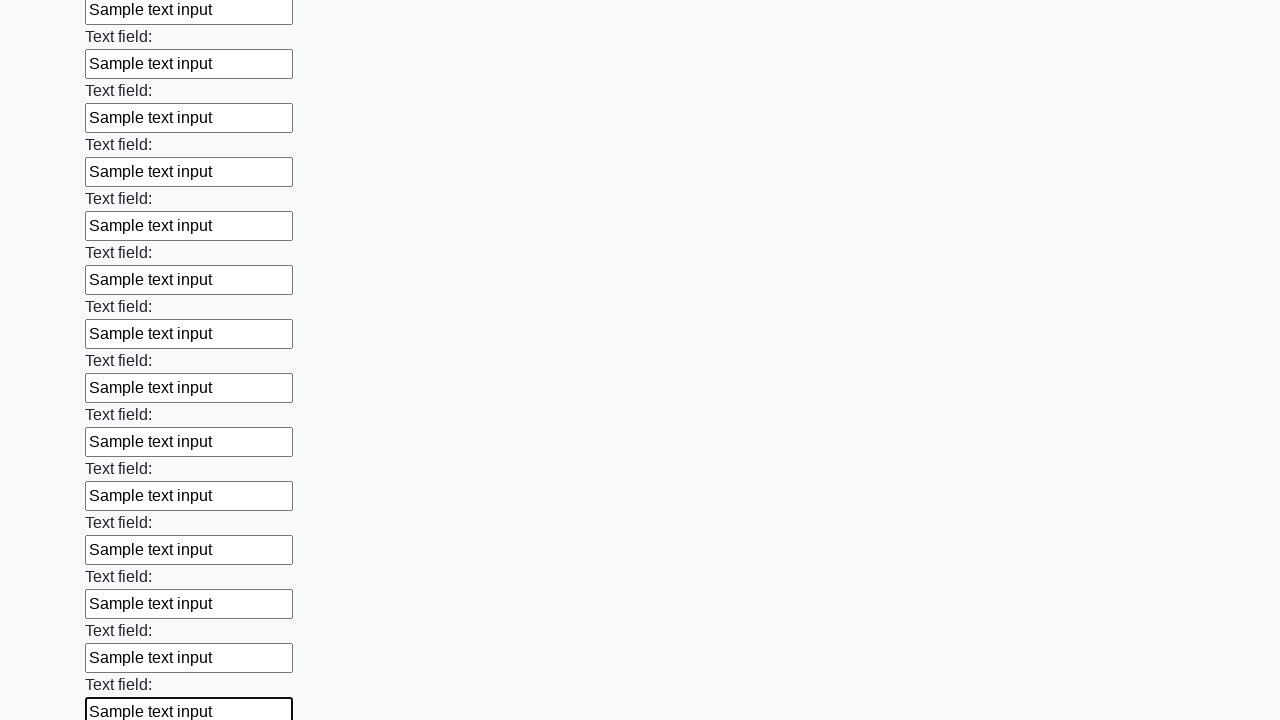

Filled input field with 'Sample text input' on input >> nth=72
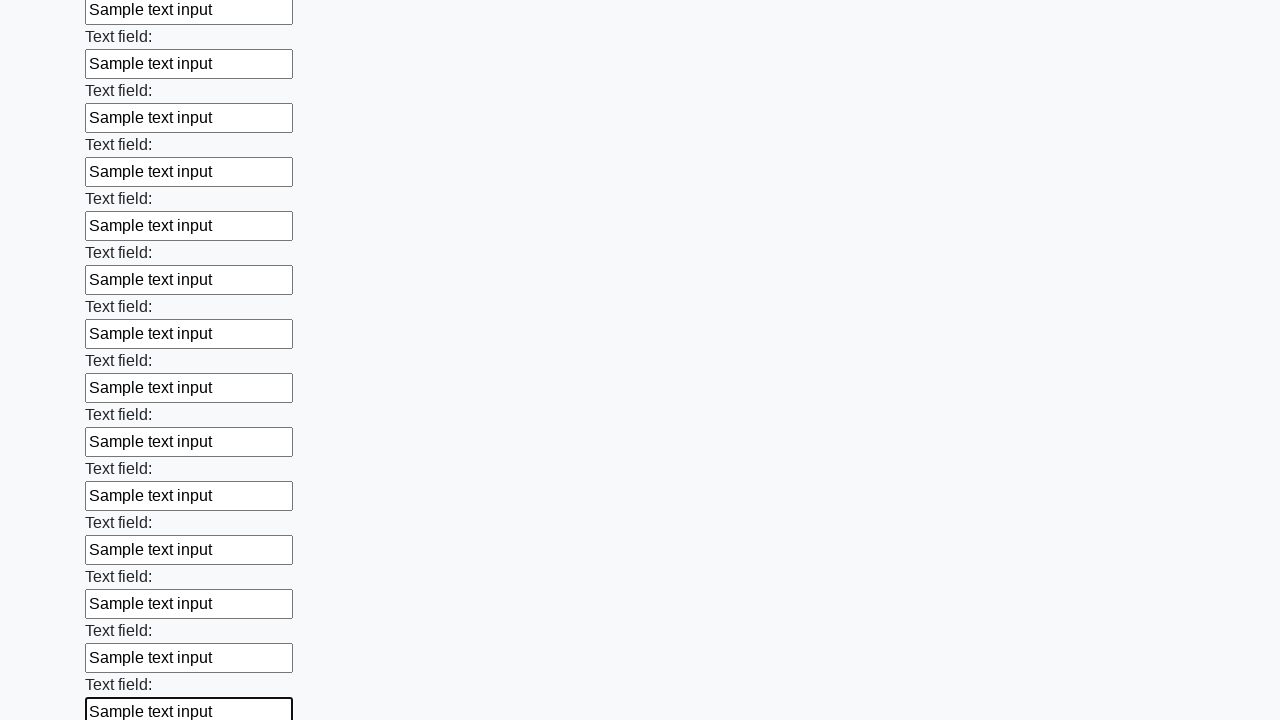

Filled input field with 'Sample text input' on input >> nth=73
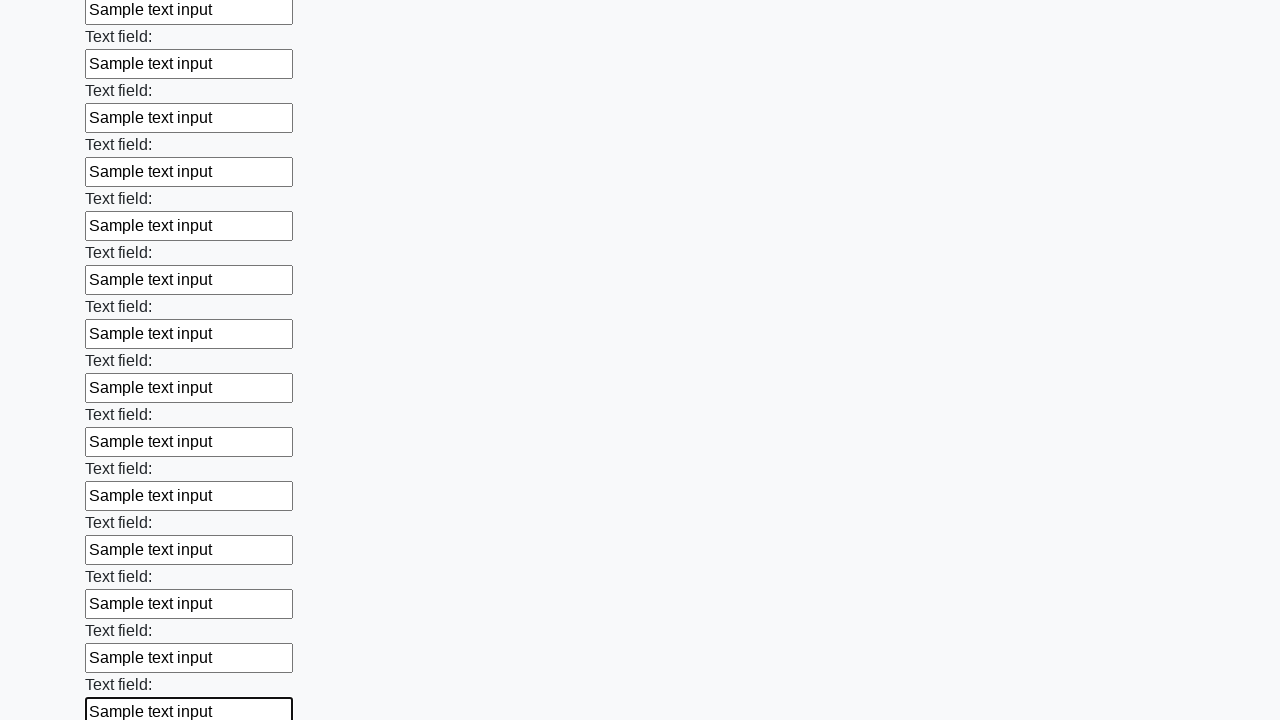

Filled input field with 'Sample text input' on input >> nth=74
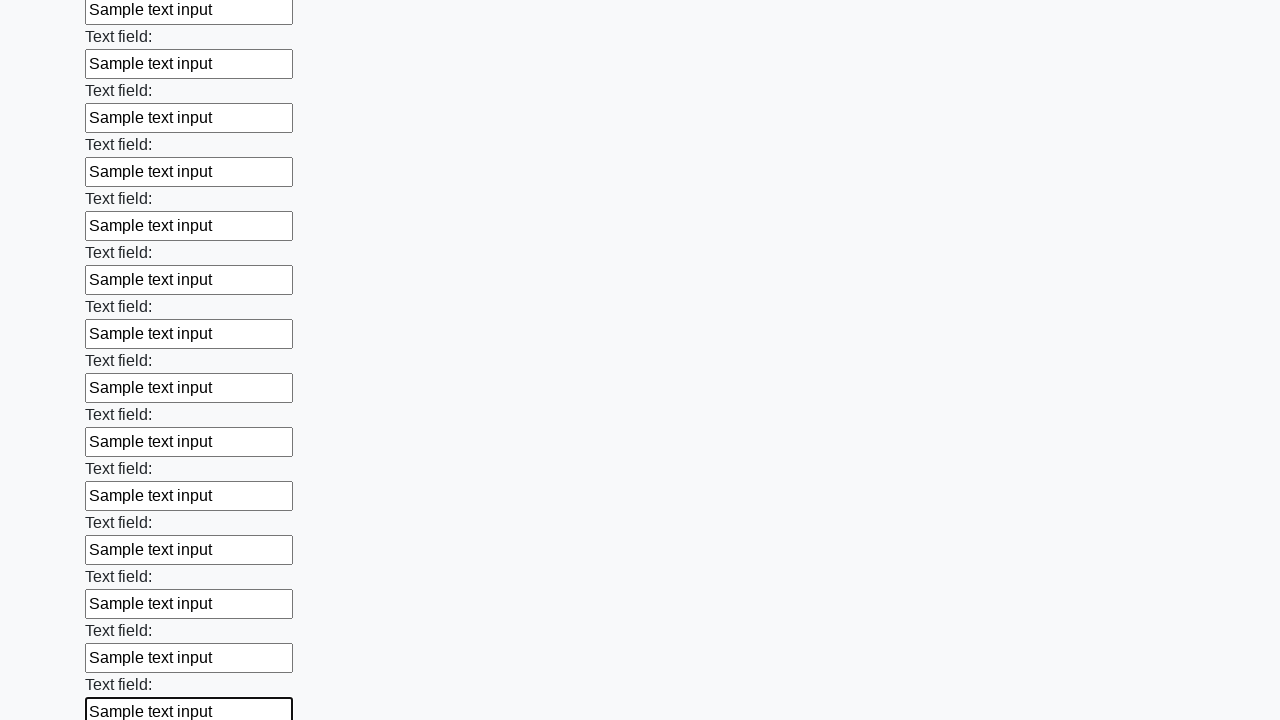

Filled input field with 'Sample text input' on input >> nth=75
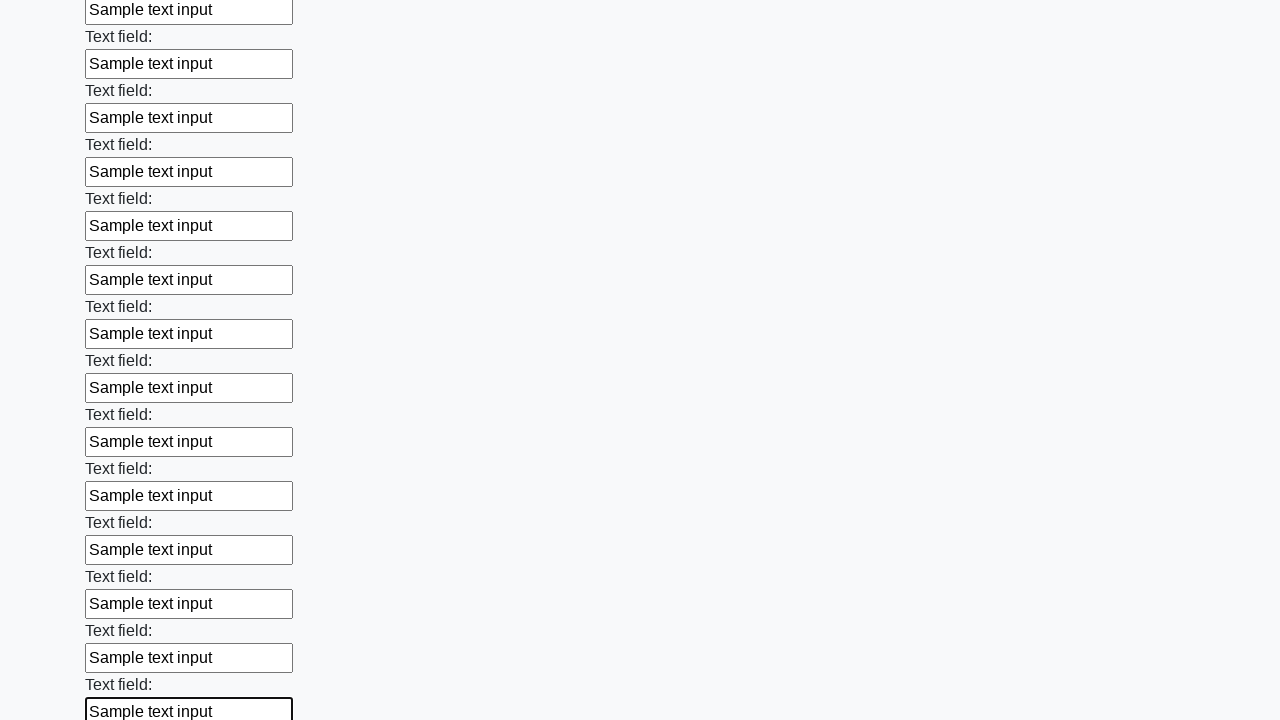

Filled input field with 'Sample text input' on input >> nth=76
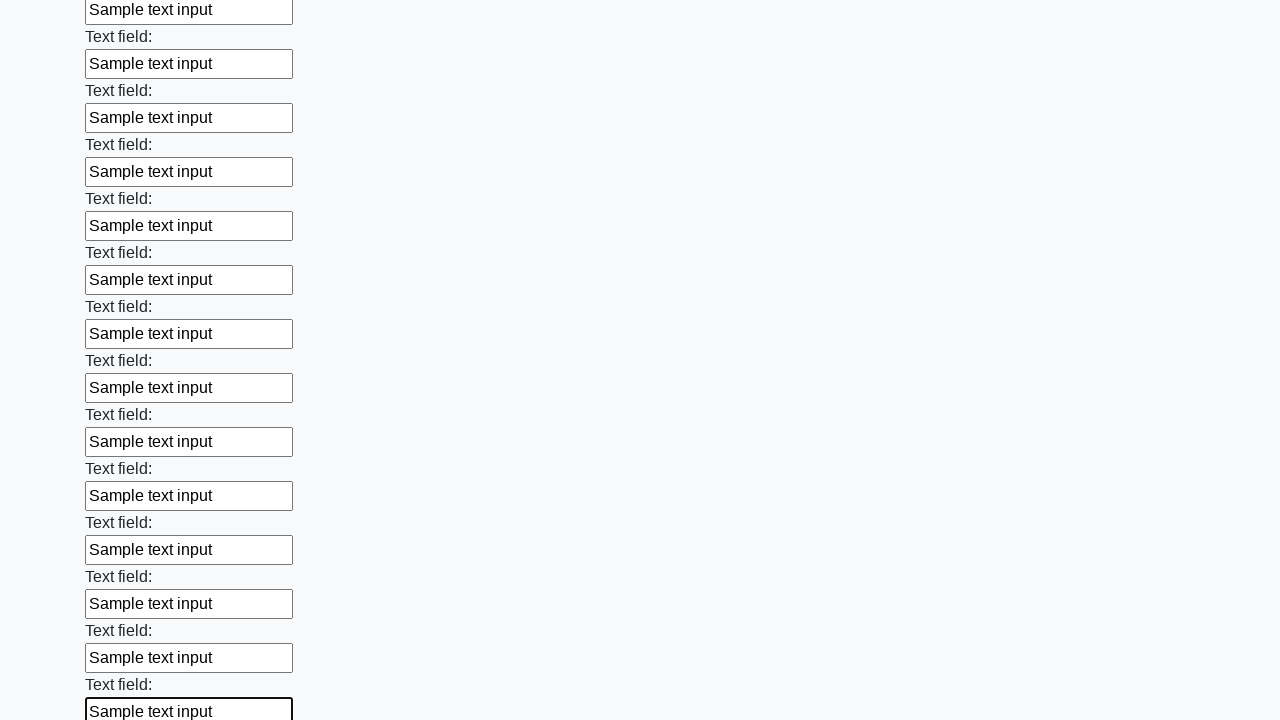

Filled input field with 'Sample text input' on input >> nth=77
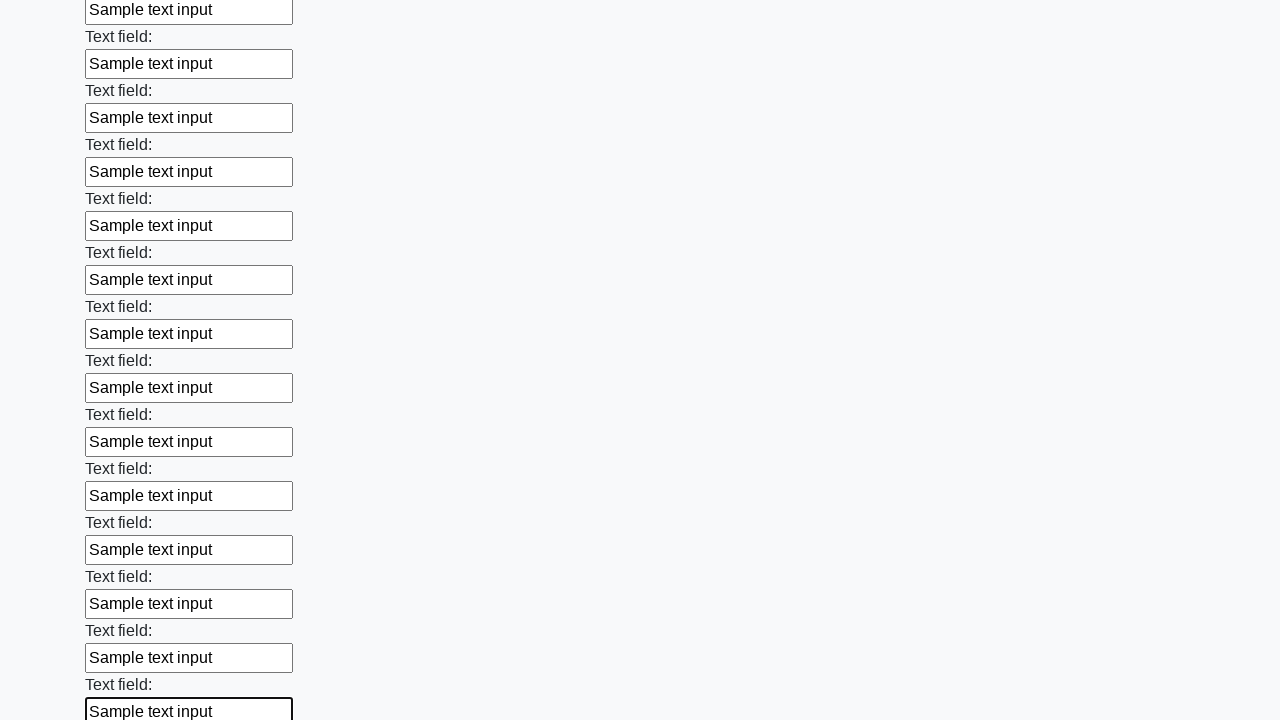

Filled input field with 'Sample text input' on input >> nth=78
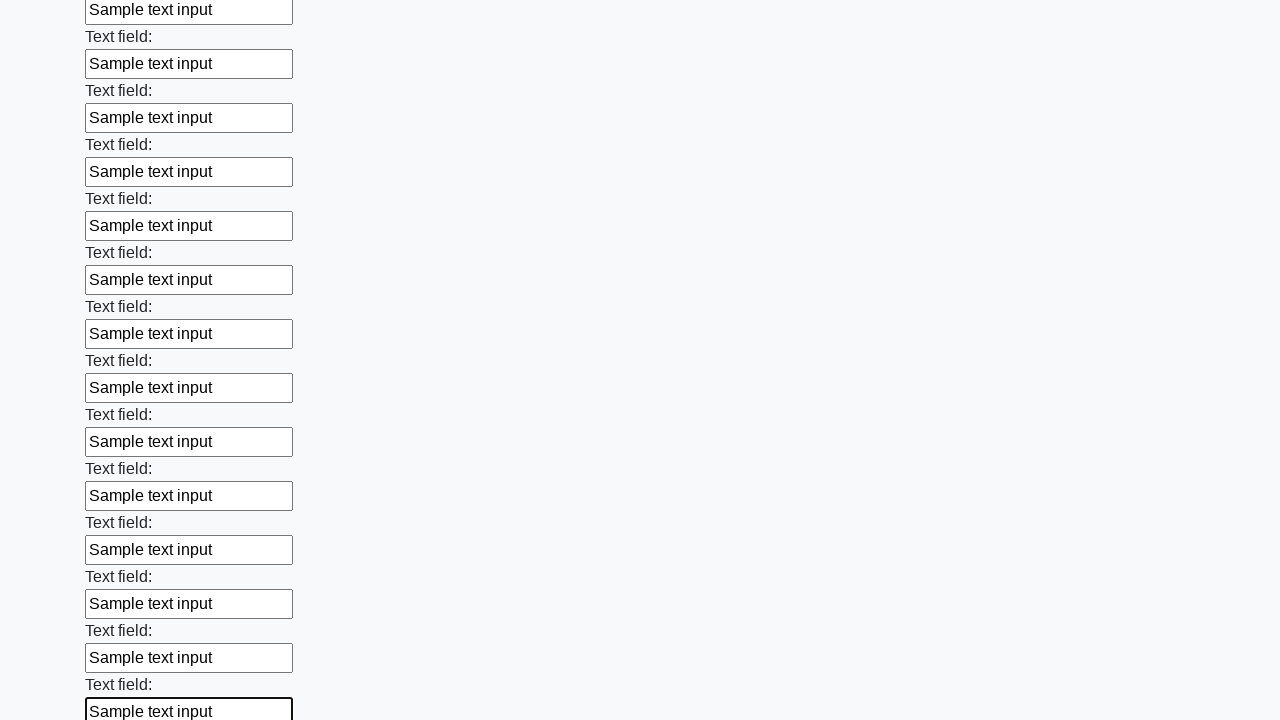

Filled input field with 'Sample text input' on input >> nth=79
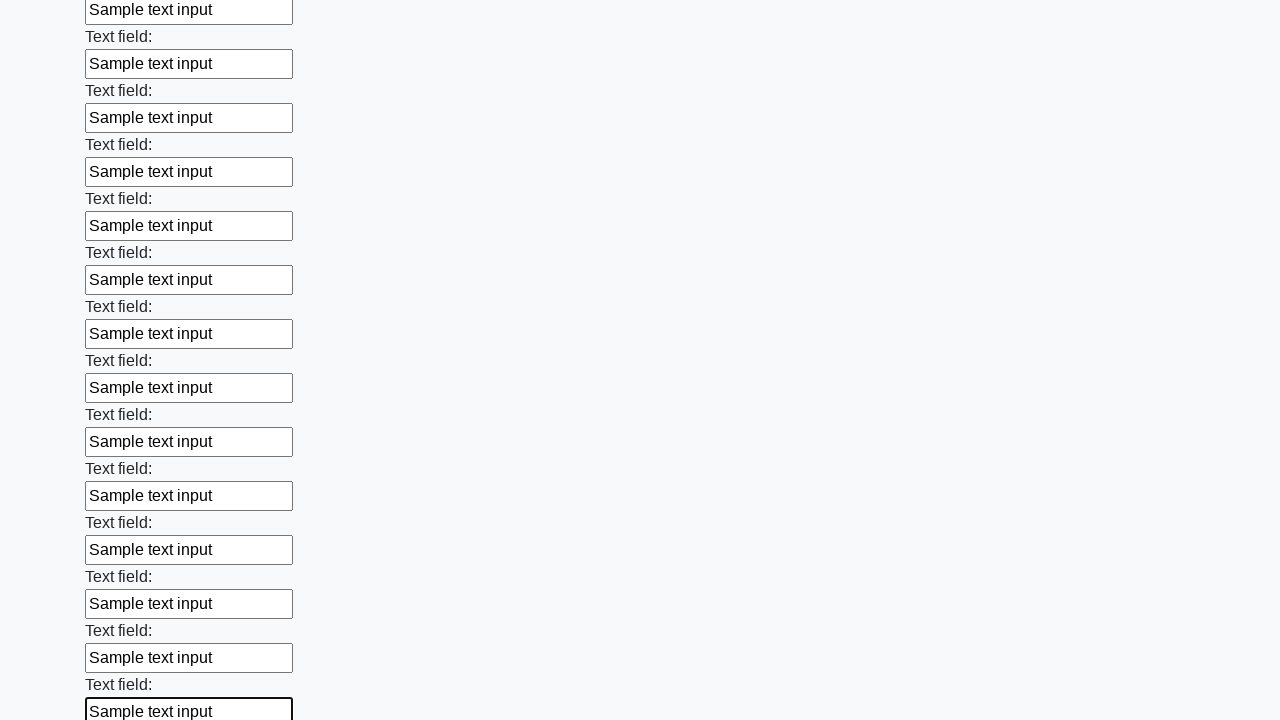

Filled input field with 'Sample text input' on input >> nth=80
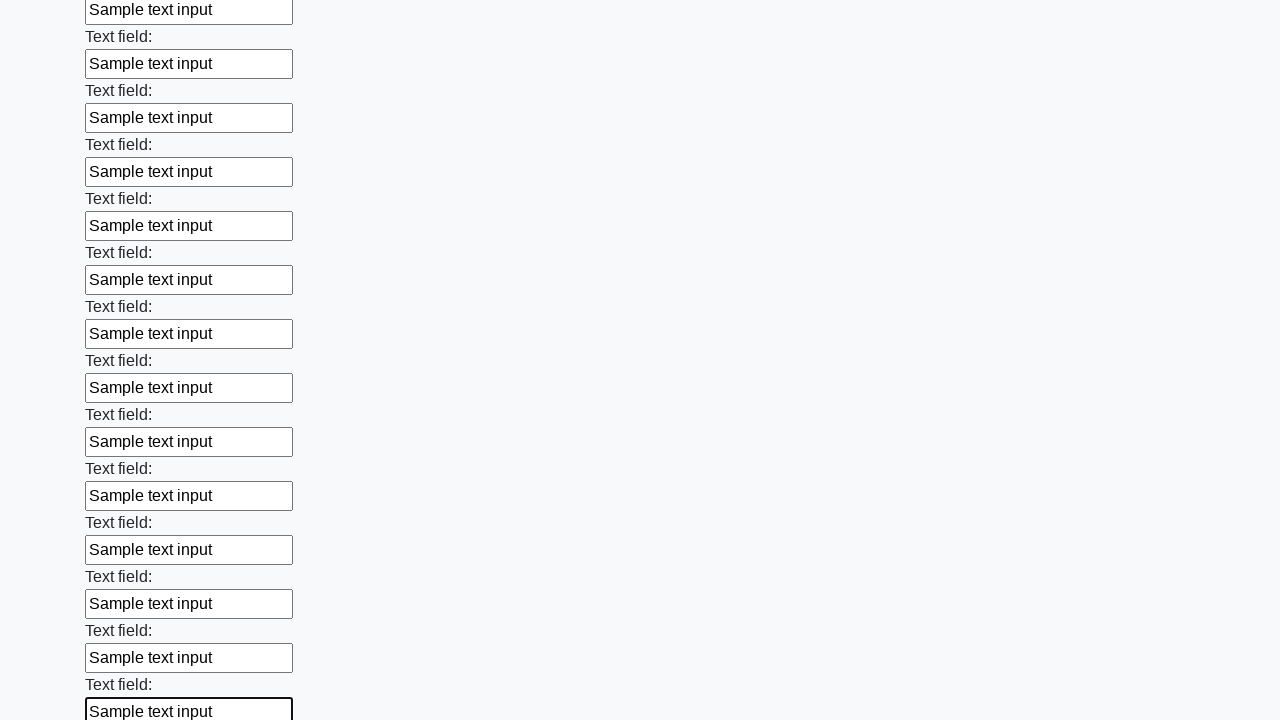

Filled input field with 'Sample text input' on input >> nth=81
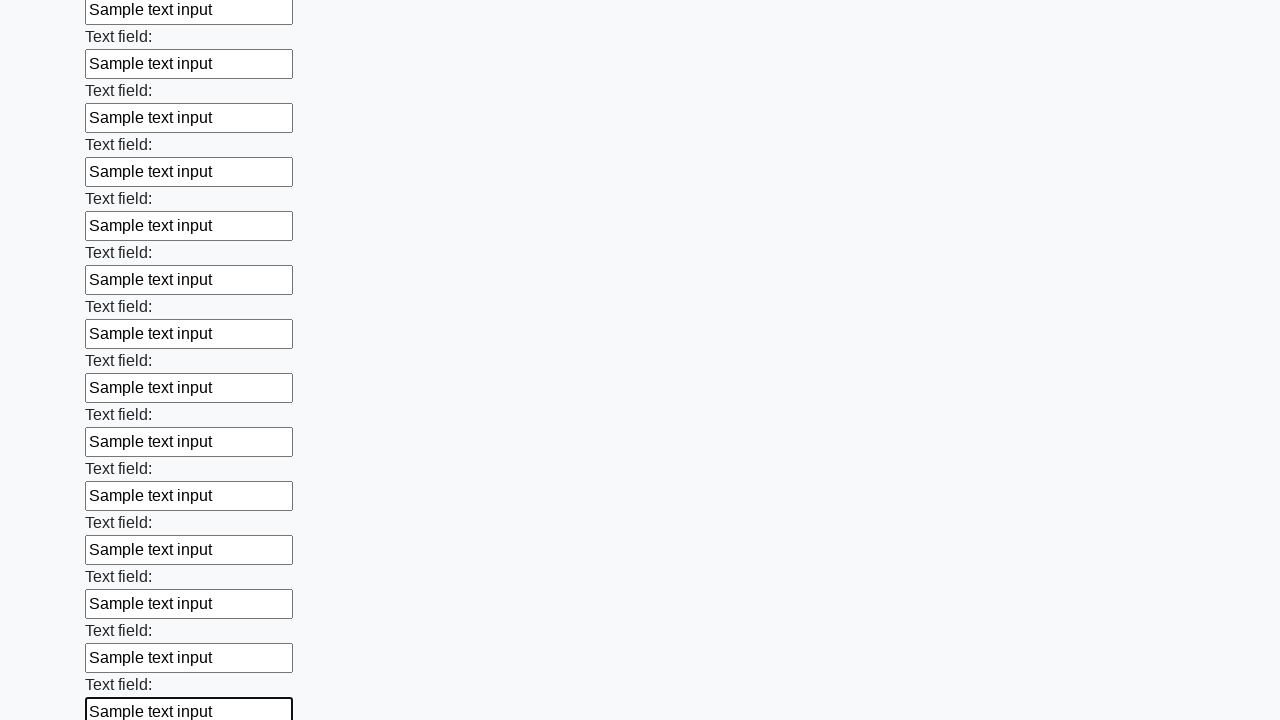

Filled input field with 'Sample text input' on input >> nth=82
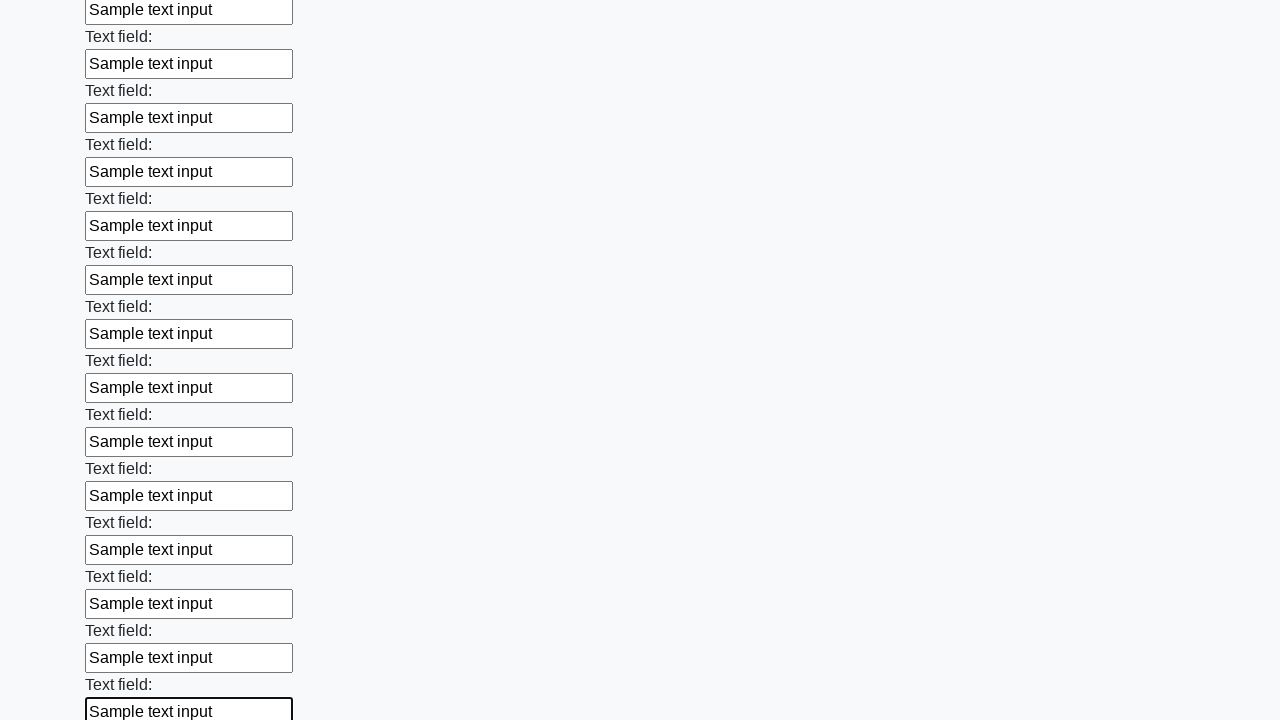

Filled input field with 'Sample text input' on input >> nth=83
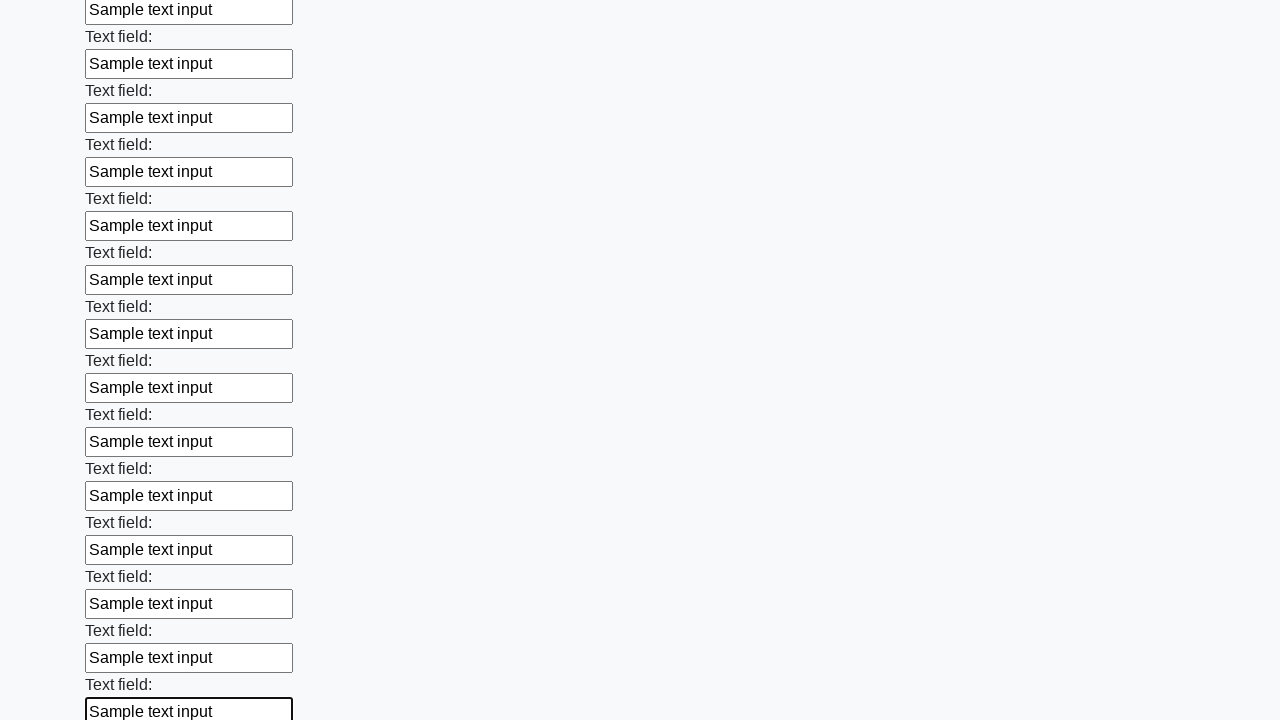

Filled input field with 'Sample text input' on input >> nth=84
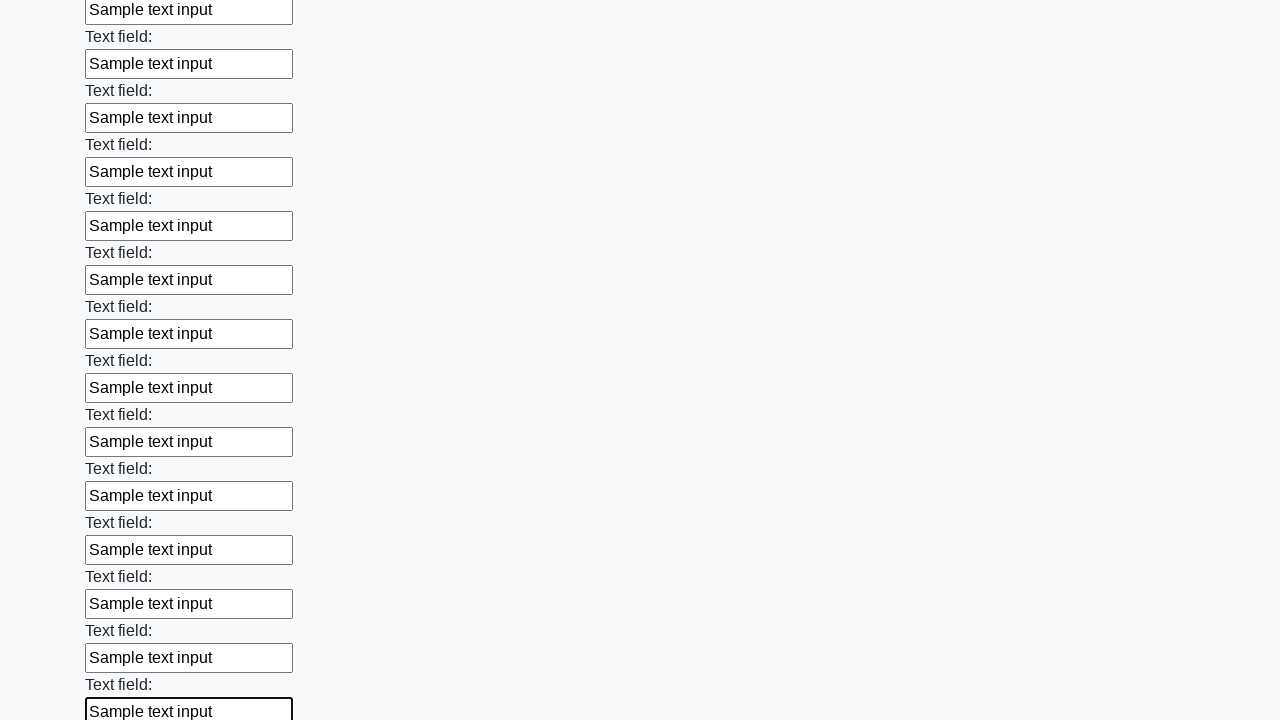

Filled input field with 'Sample text input' on input >> nth=85
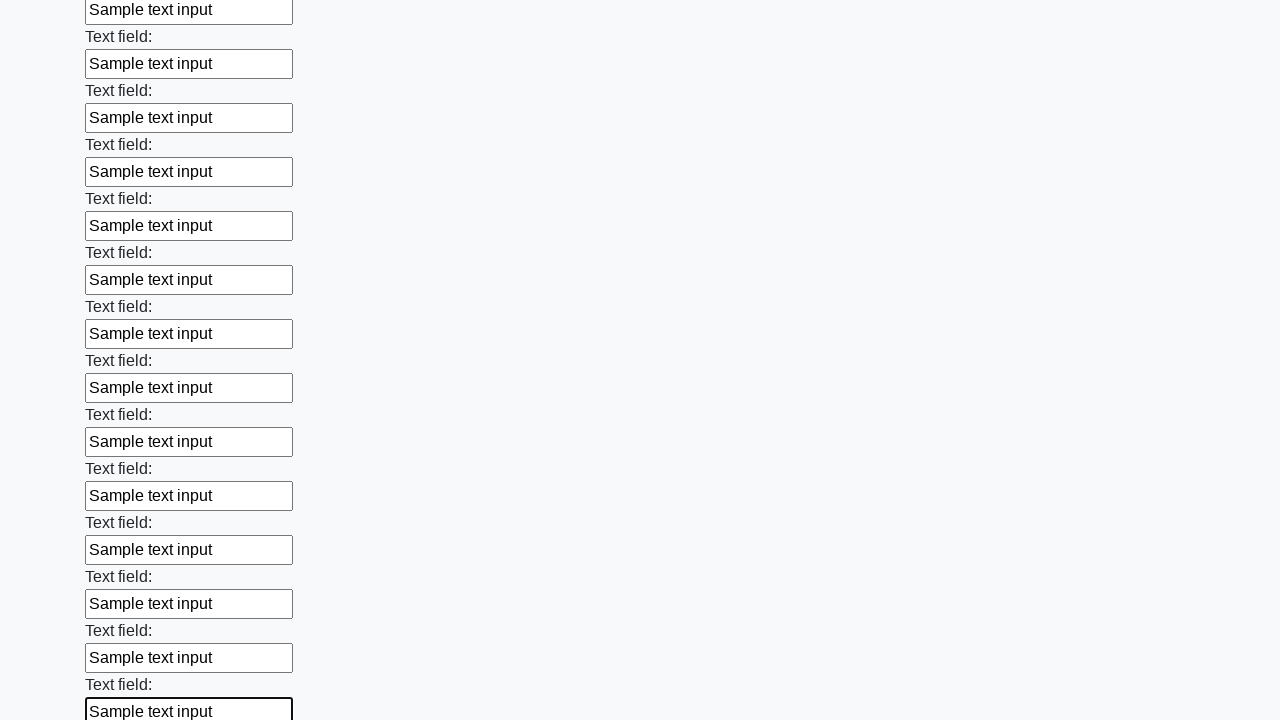

Filled input field with 'Sample text input' on input >> nth=86
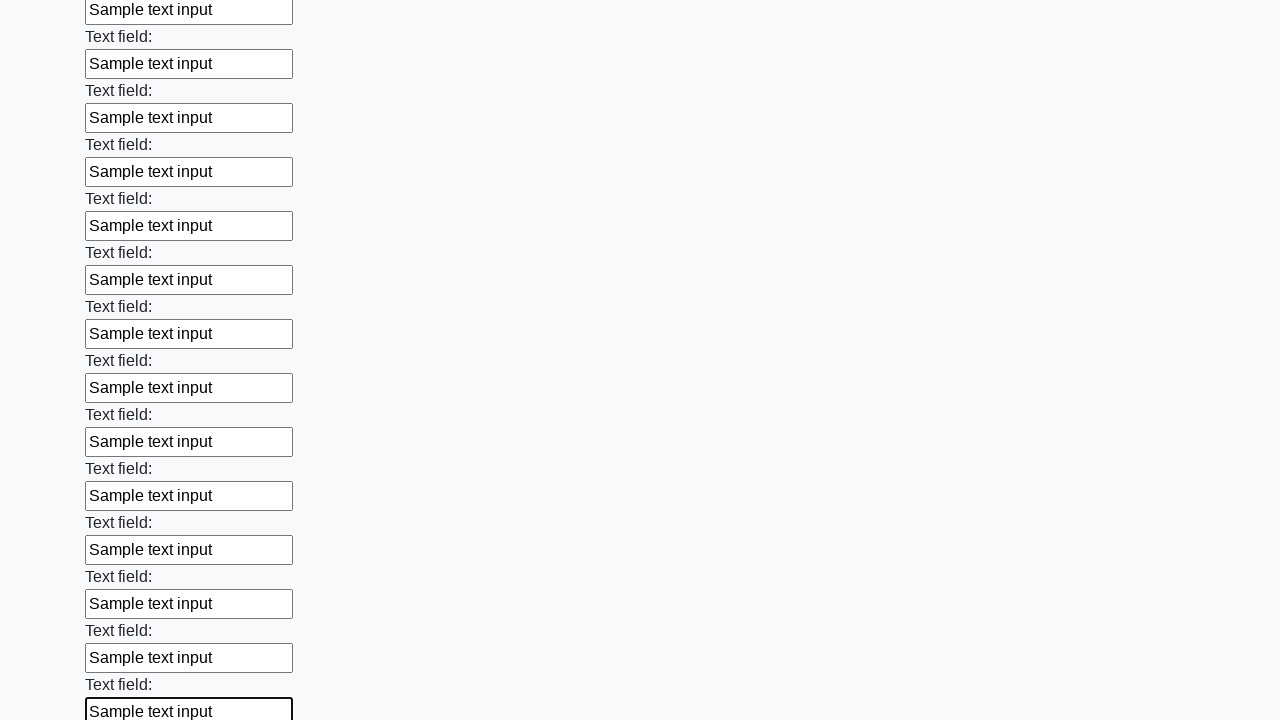

Filled input field with 'Sample text input' on input >> nth=87
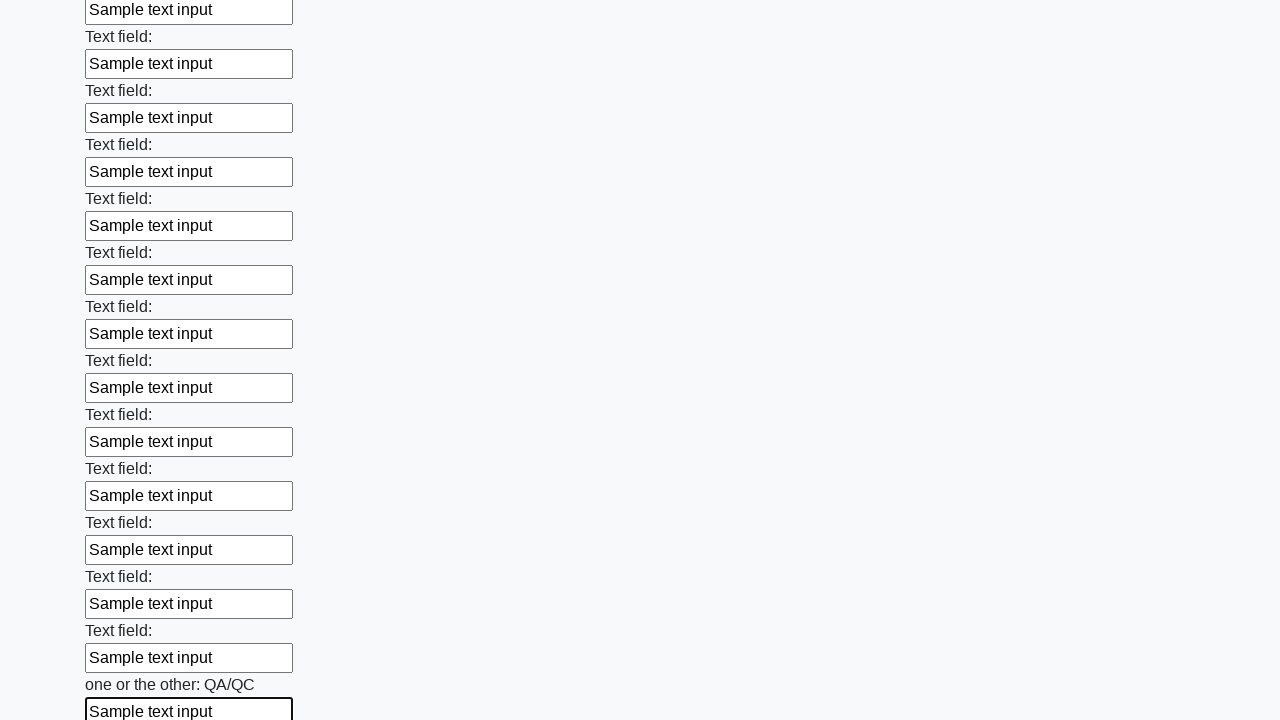

Filled input field with 'Sample text input' on input >> nth=88
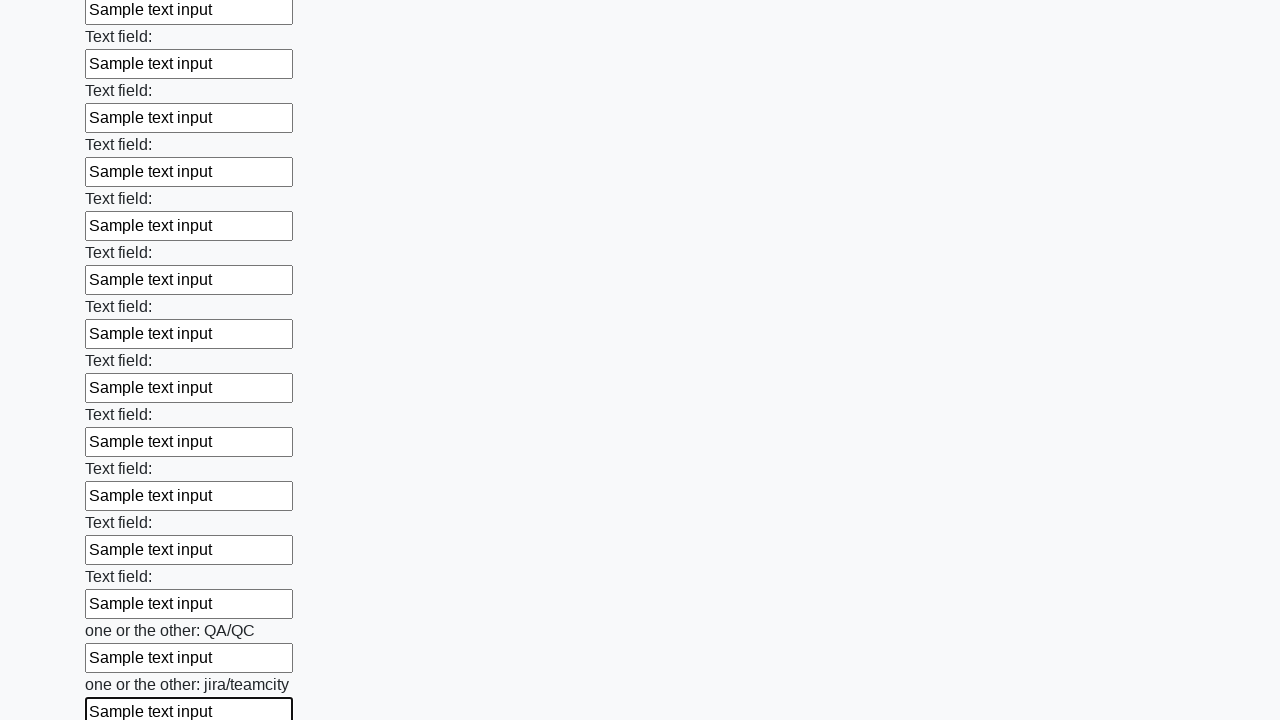

Filled input field with 'Sample text input' on input >> nth=89
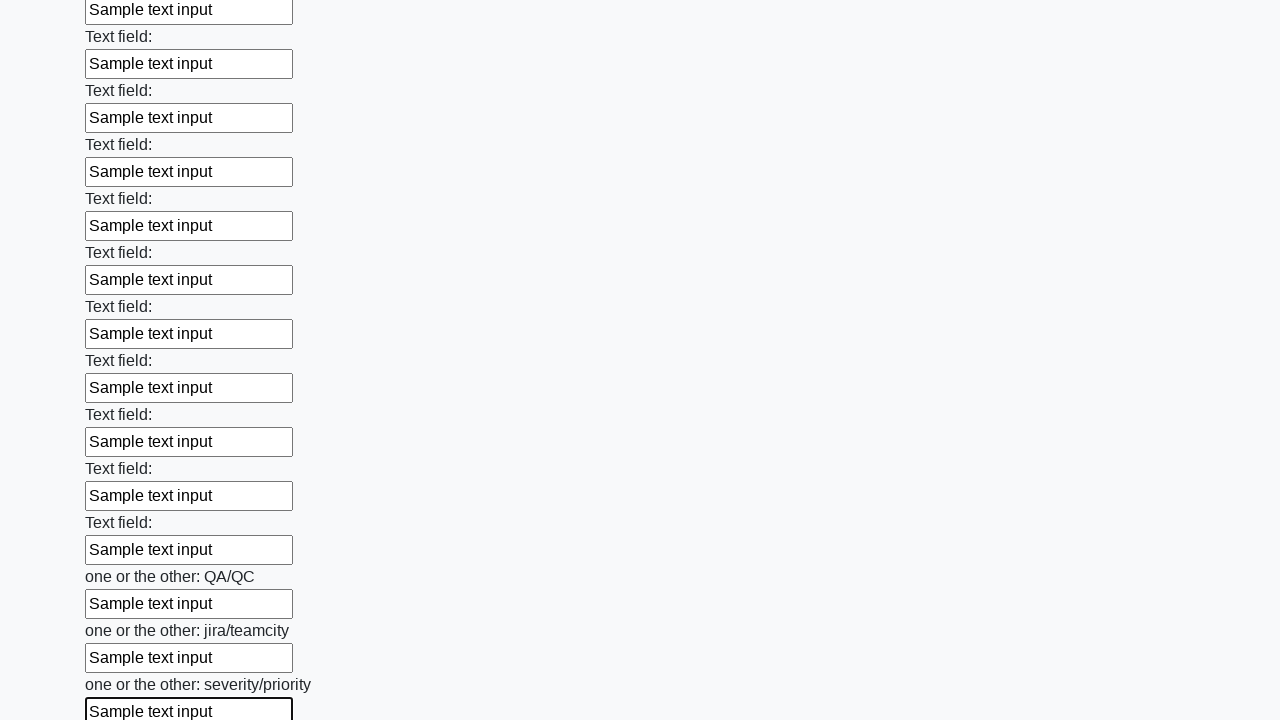

Filled input field with 'Sample text input' on input >> nth=90
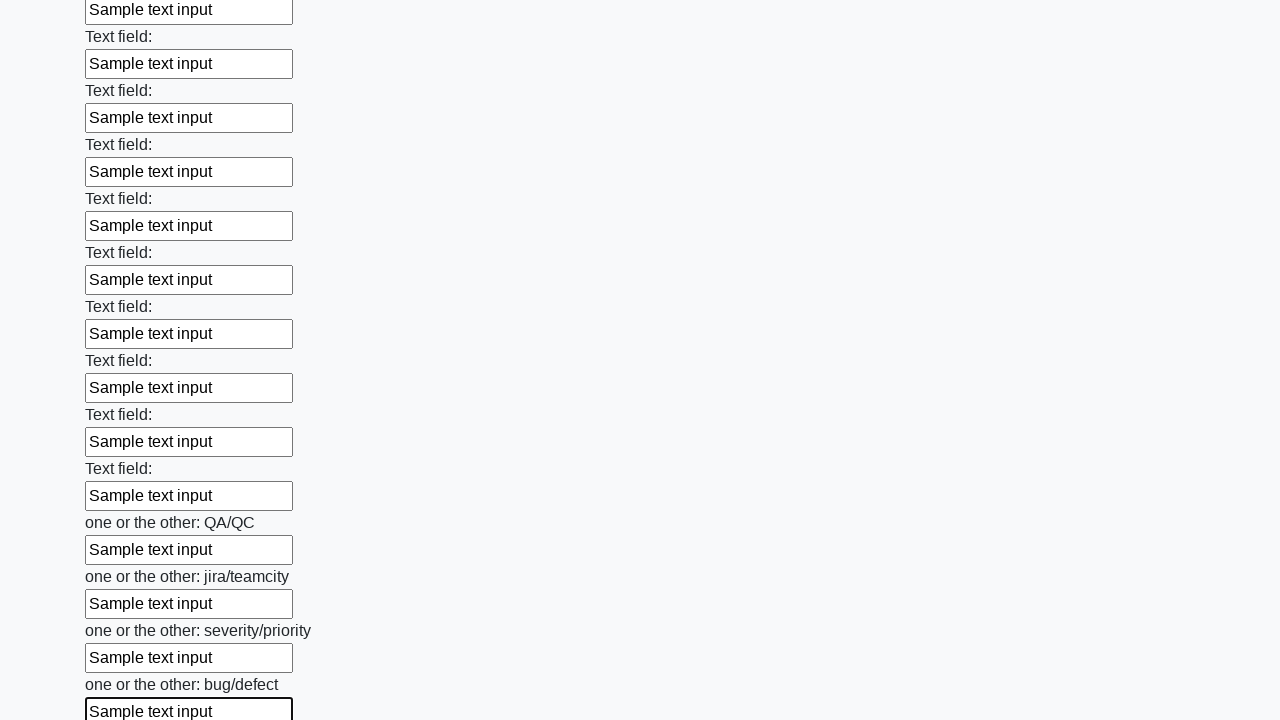

Filled input field with 'Sample text input' on input >> nth=91
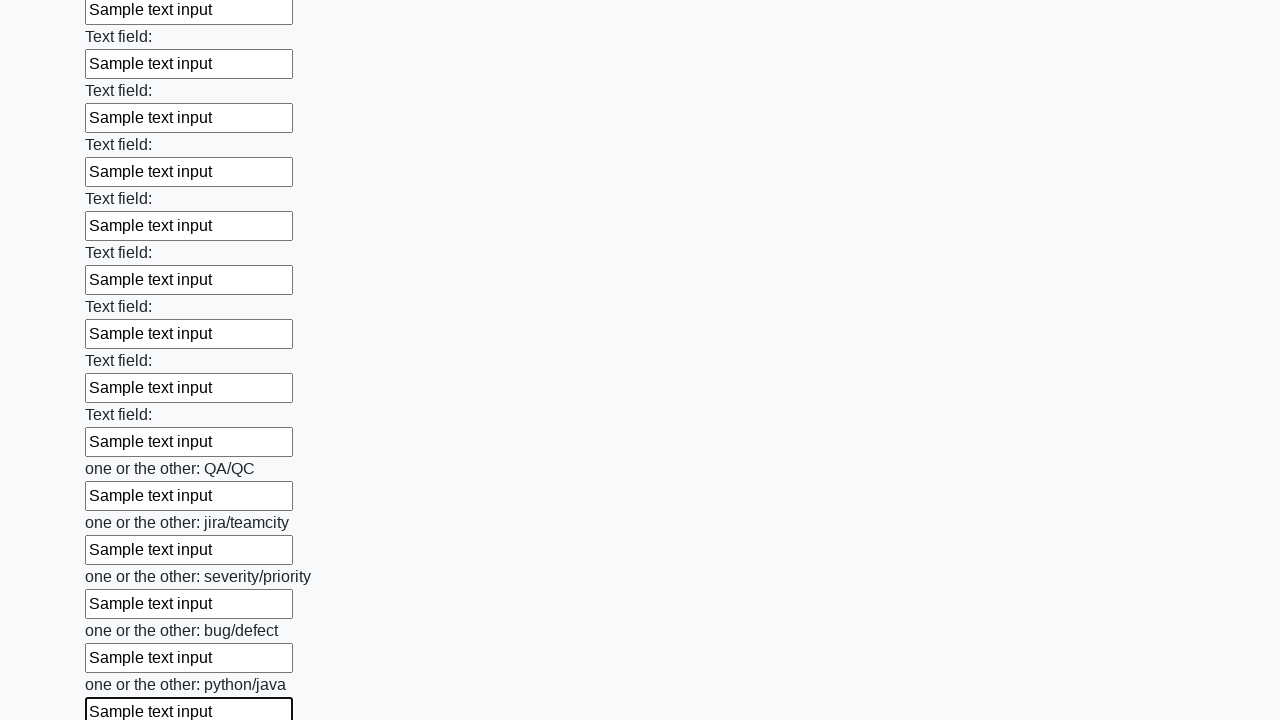

Filled input field with 'Sample text input' on input >> nth=92
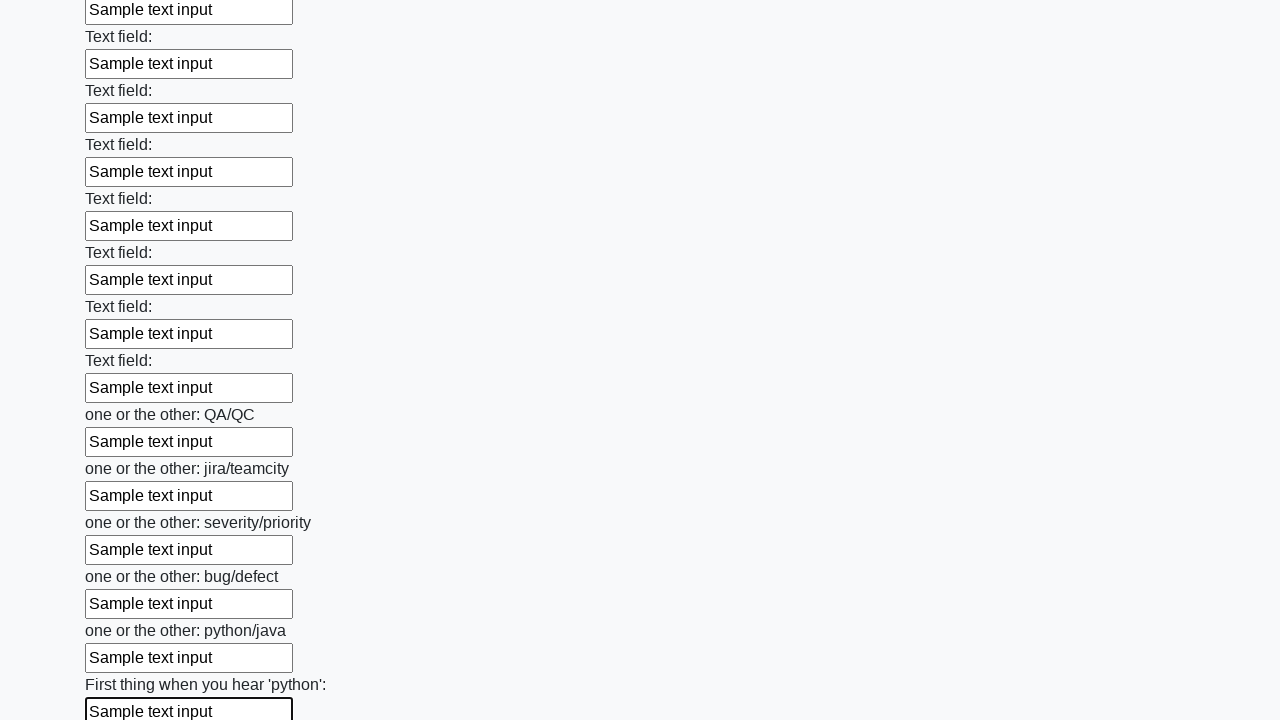

Filled input field with 'Sample text input' on input >> nth=93
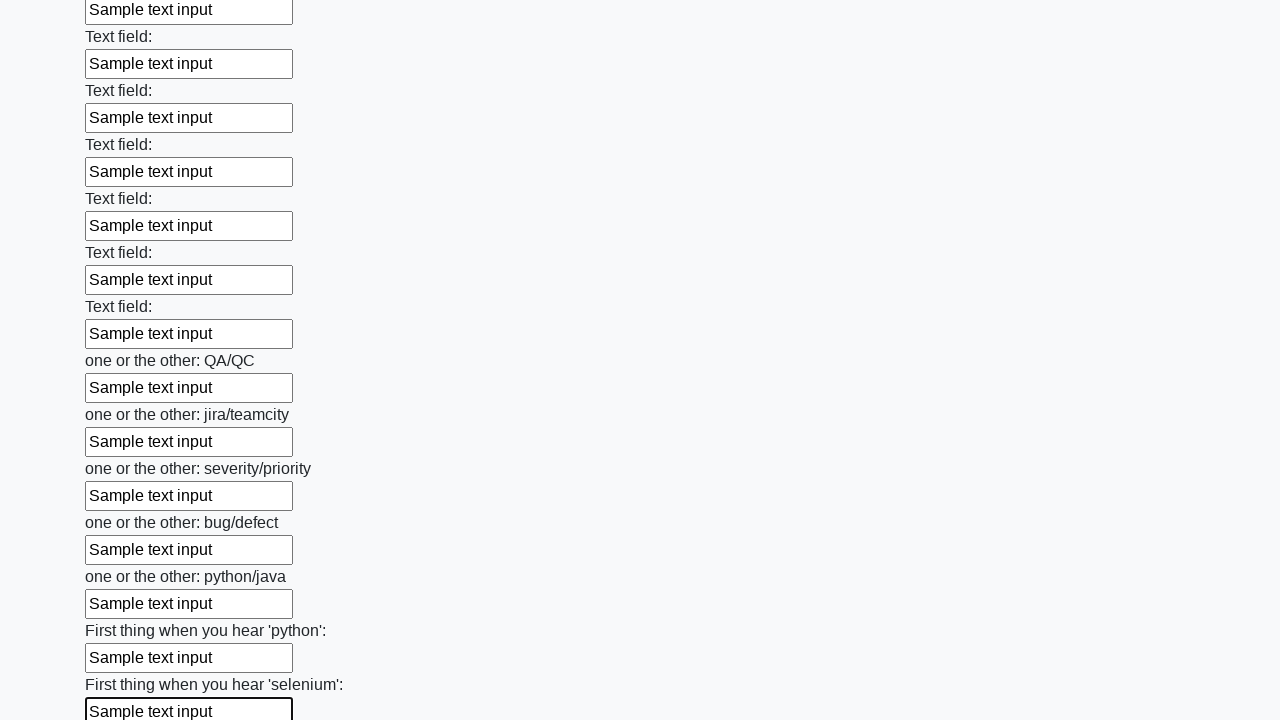

Filled input field with 'Sample text input' on input >> nth=94
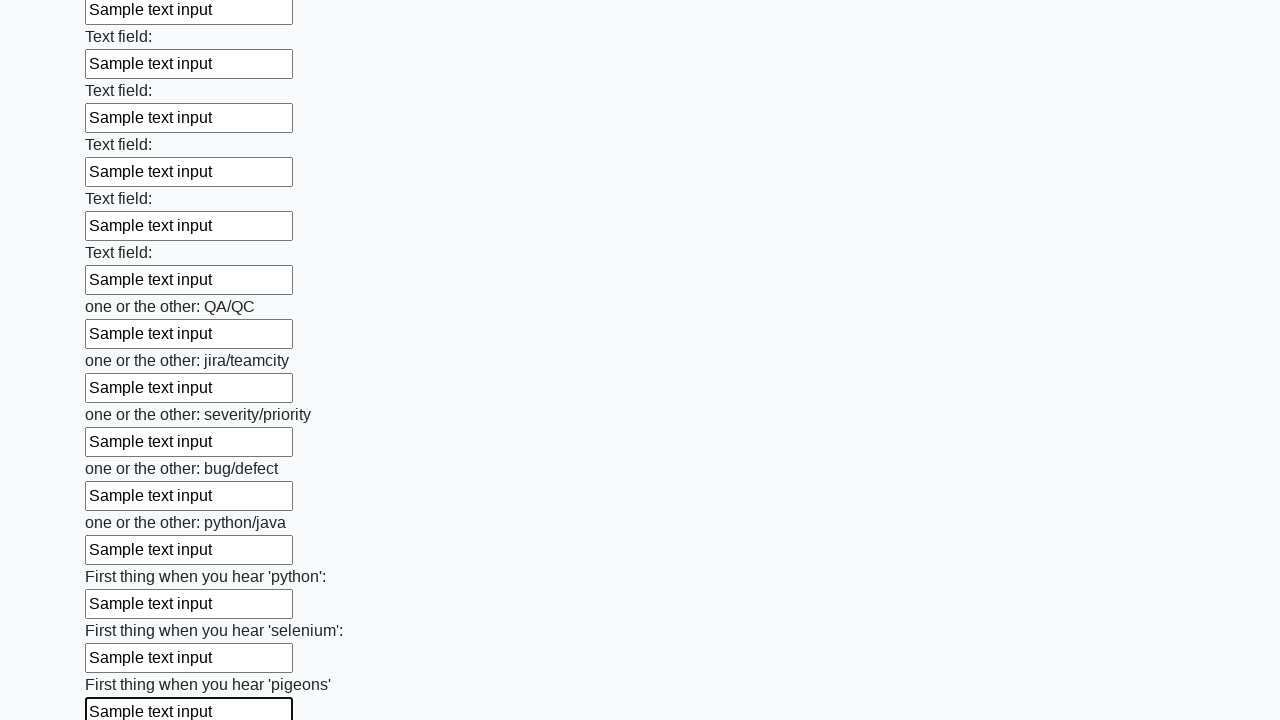

Filled input field with 'Sample text input' on input >> nth=95
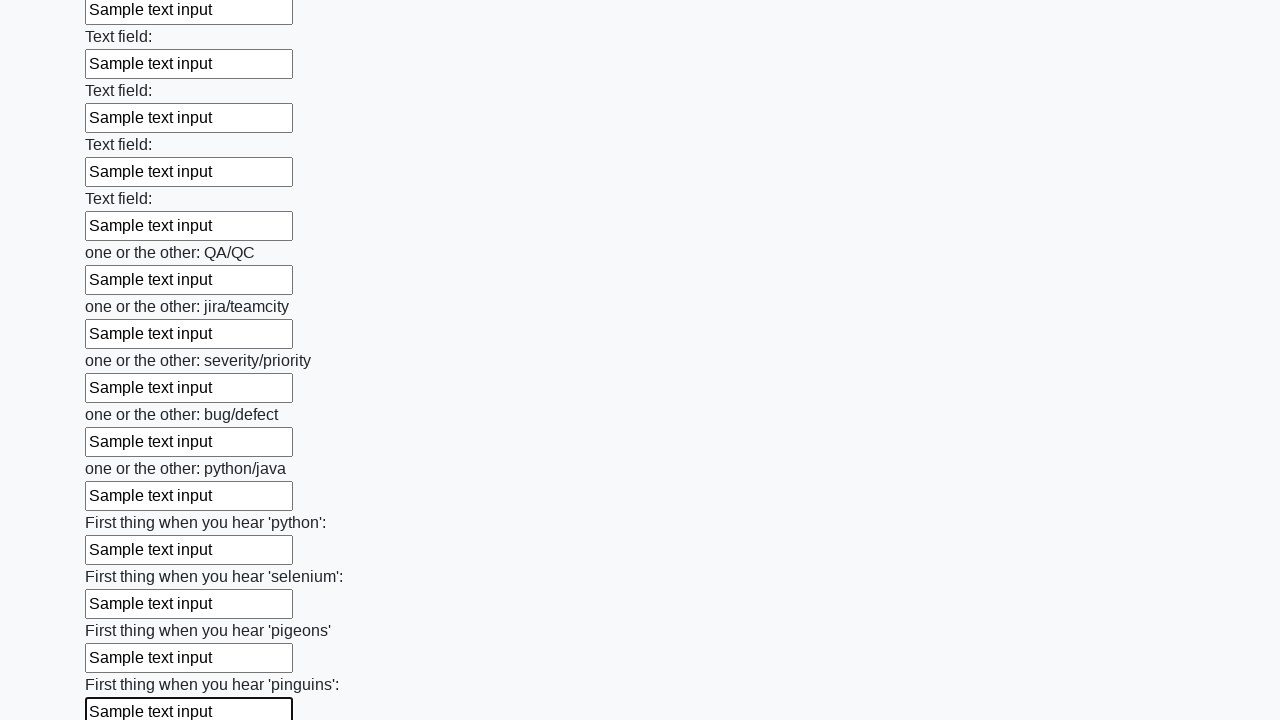

Filled input field with 'Sample text input' on input >> nth=96
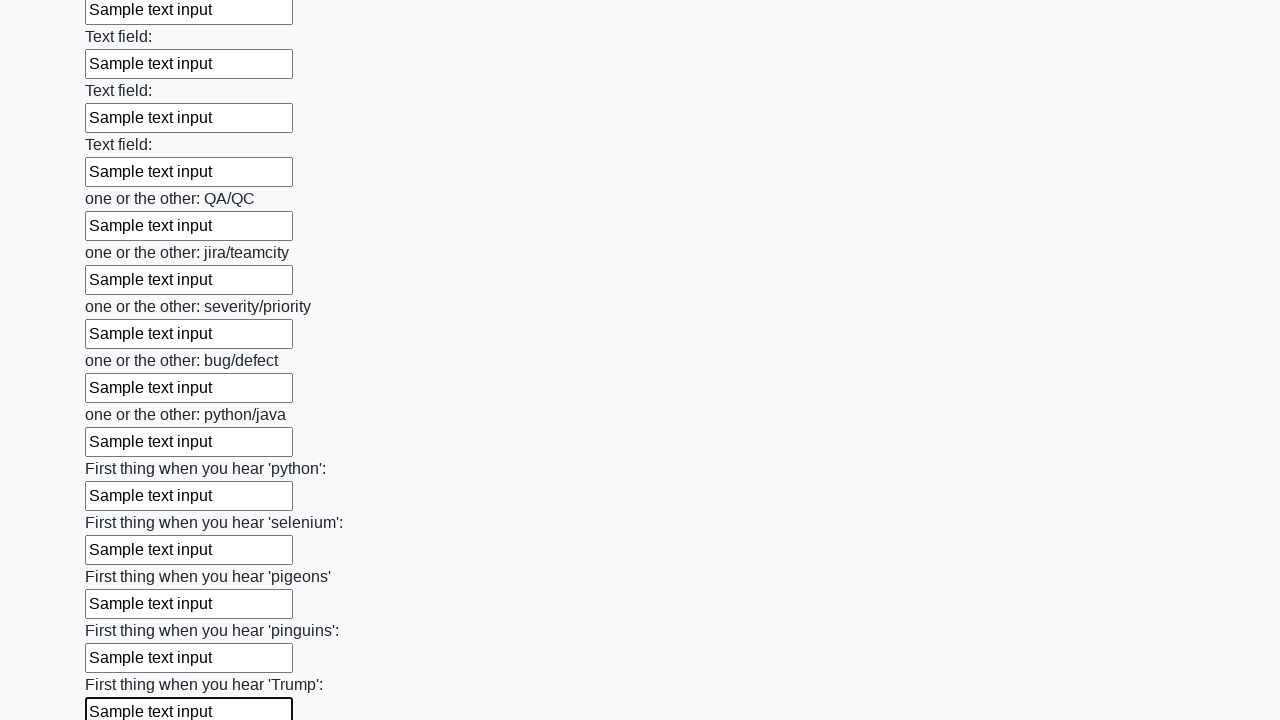

Filled input field with 'Sample text input' on input >> nth=97
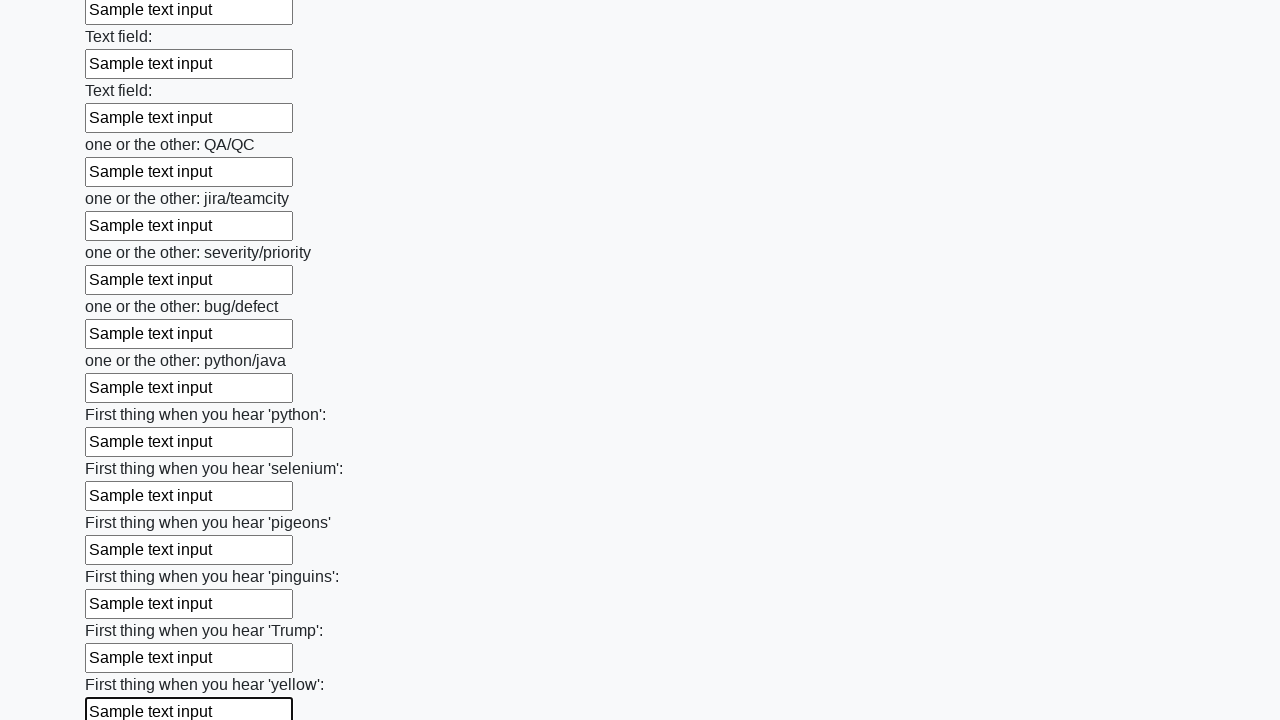

Filled input field with 'Sample text input' on input >> nth=98
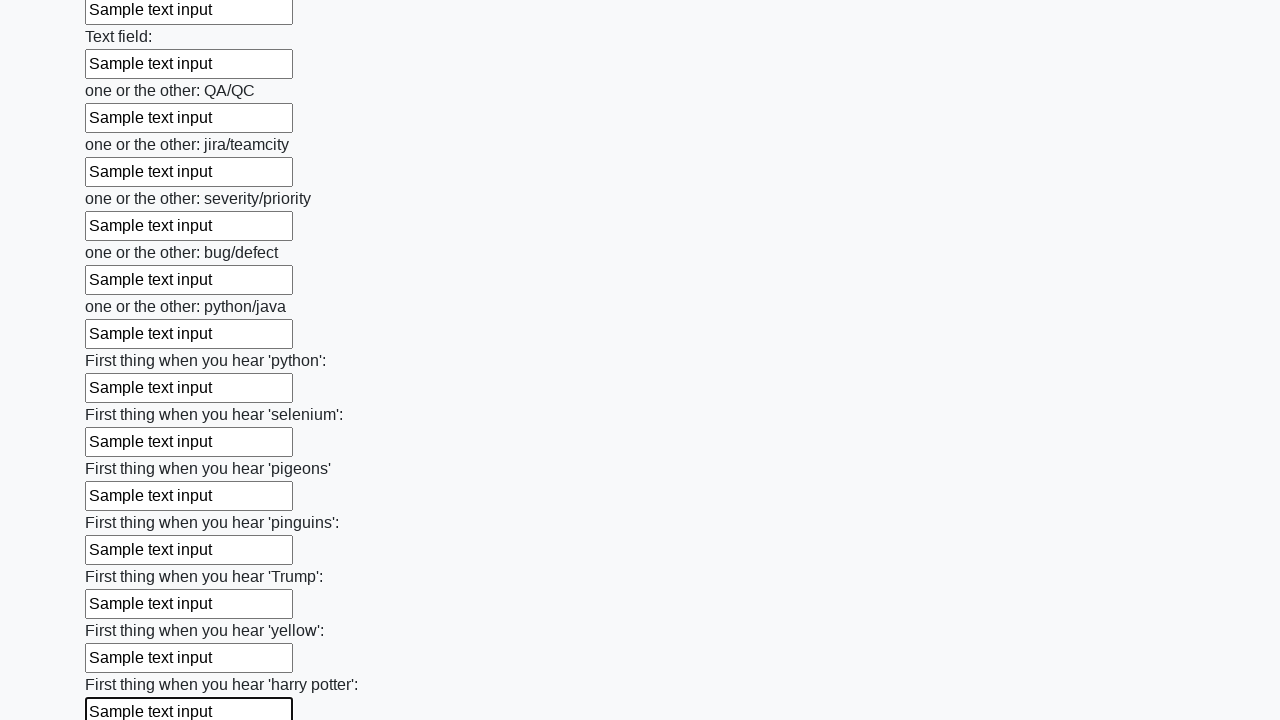

Filled input field with 'Sample text input' on input >> nth=99
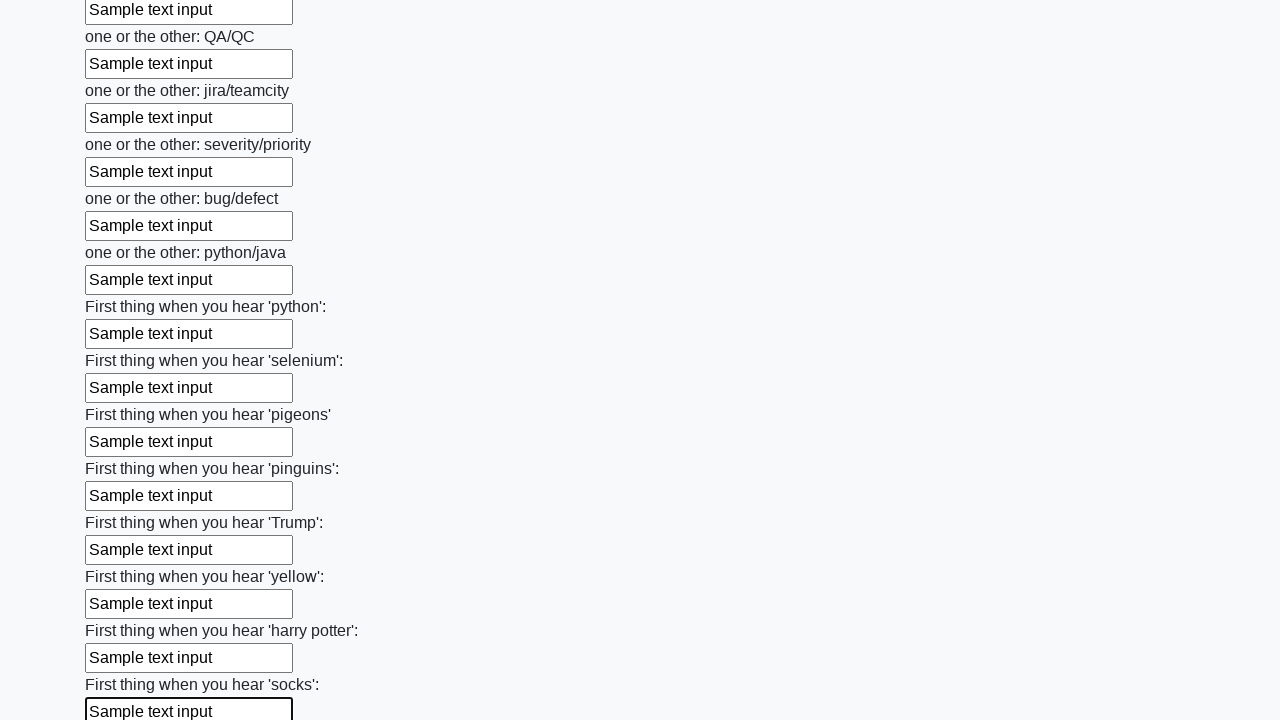

Clicked submit button to submit the huge form at (123, 611) on button.btn
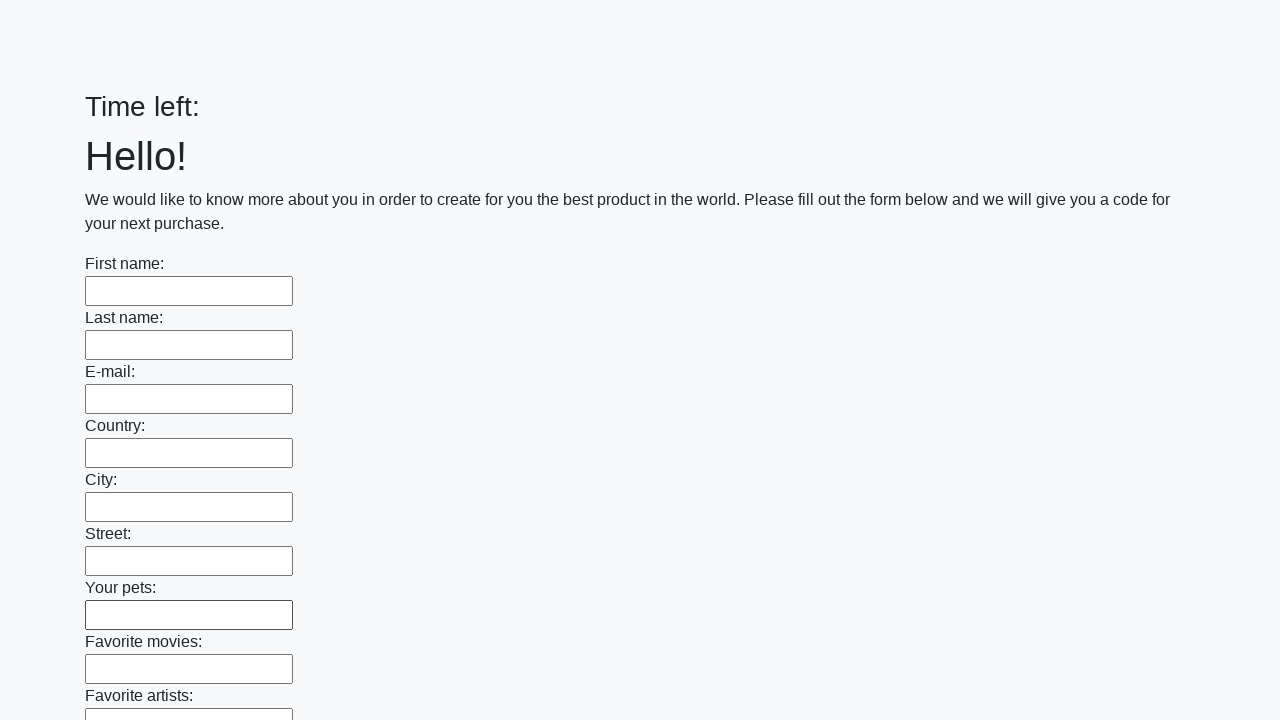

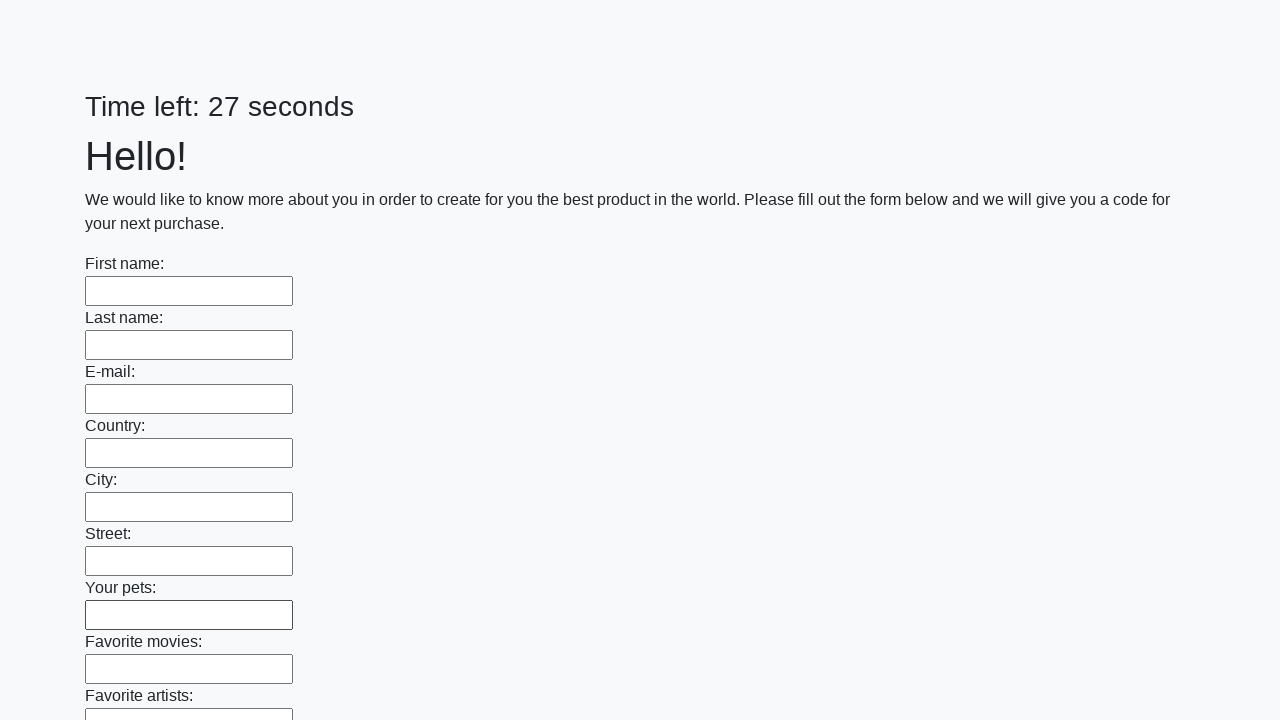